Tests form submission by filling all input fields with text and verifying success alert

Starting URL: http://suninjuly.github.io/huge_form.html

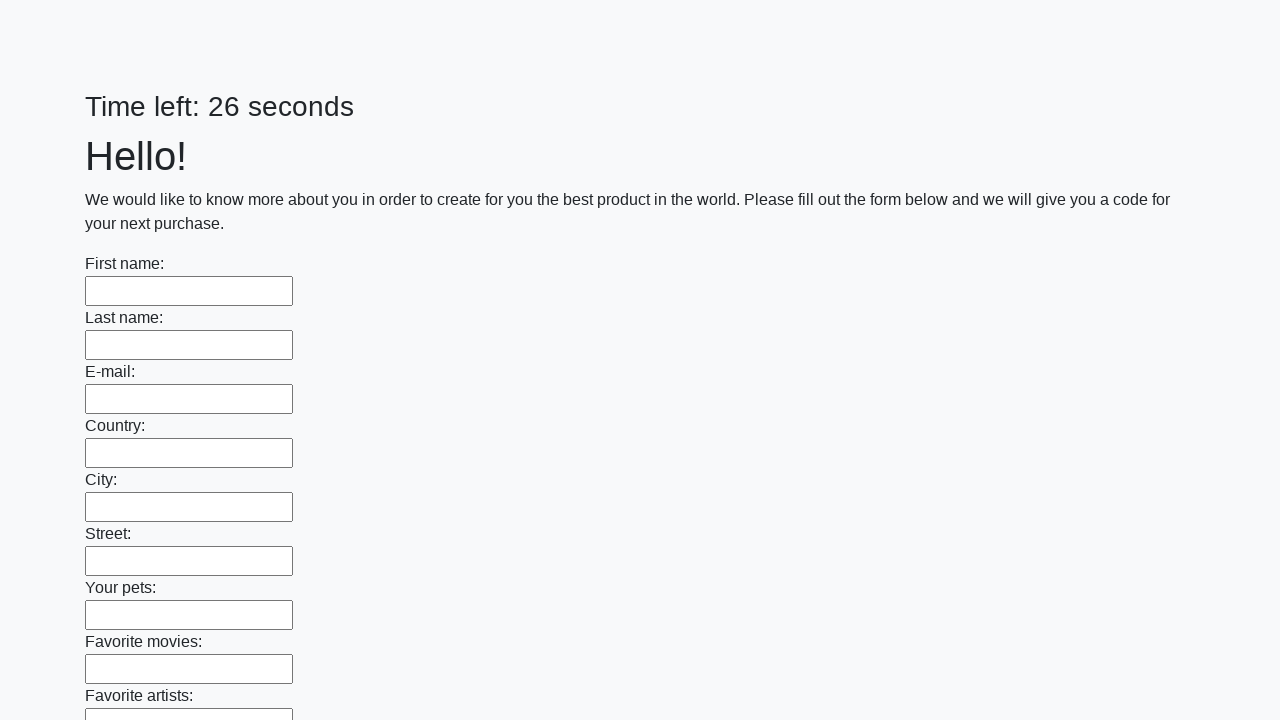

Located all input fields on the form
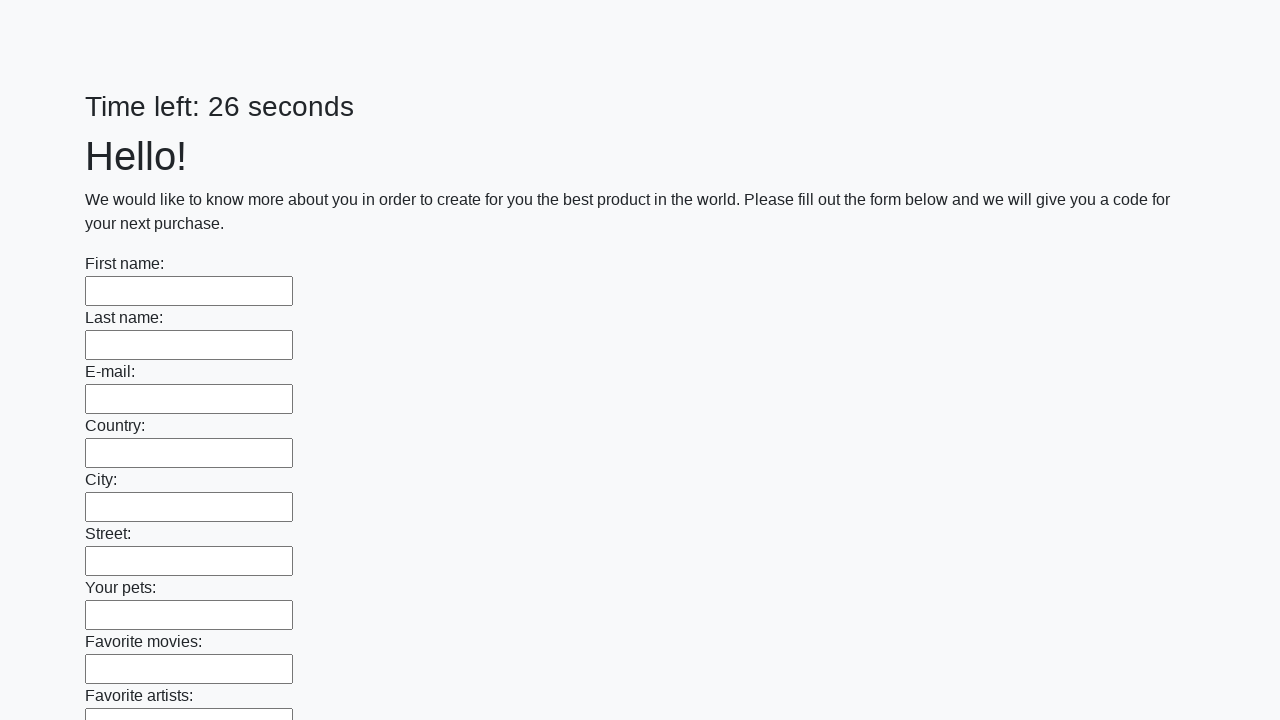

Filled input field with 'hello' on input >> nth=0
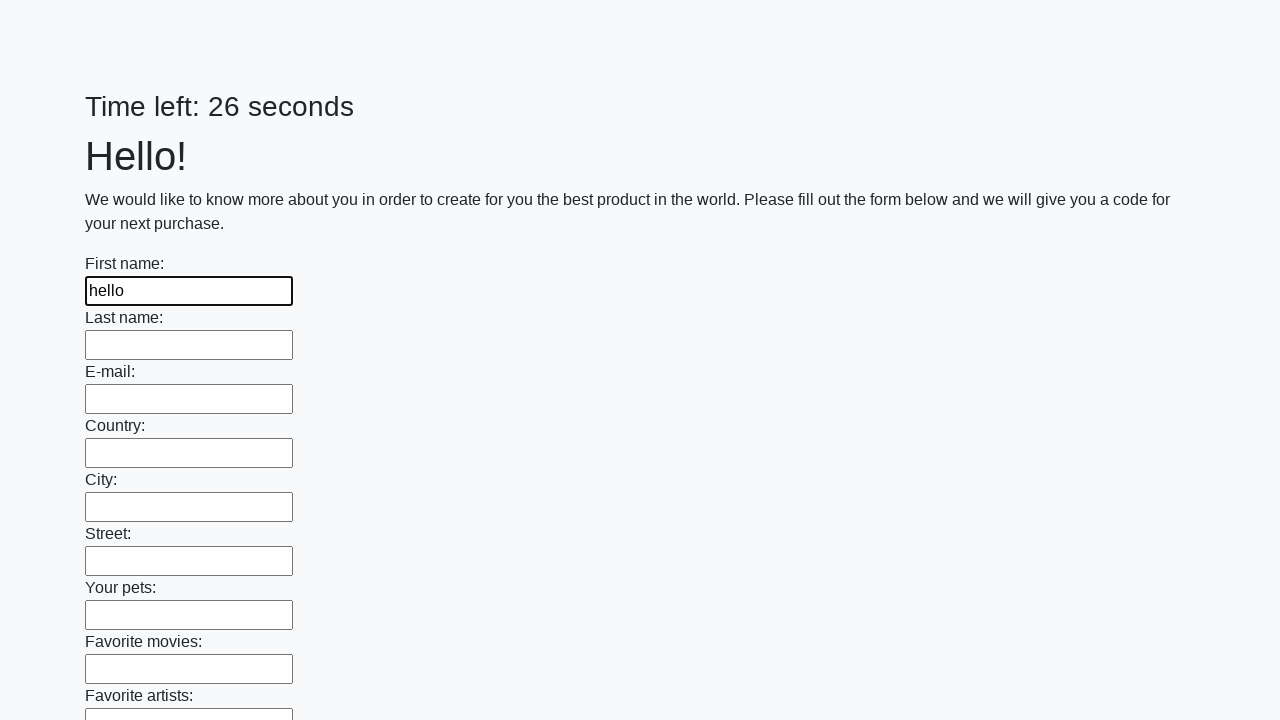

Filled input field with 'hello' on input >> nth=1
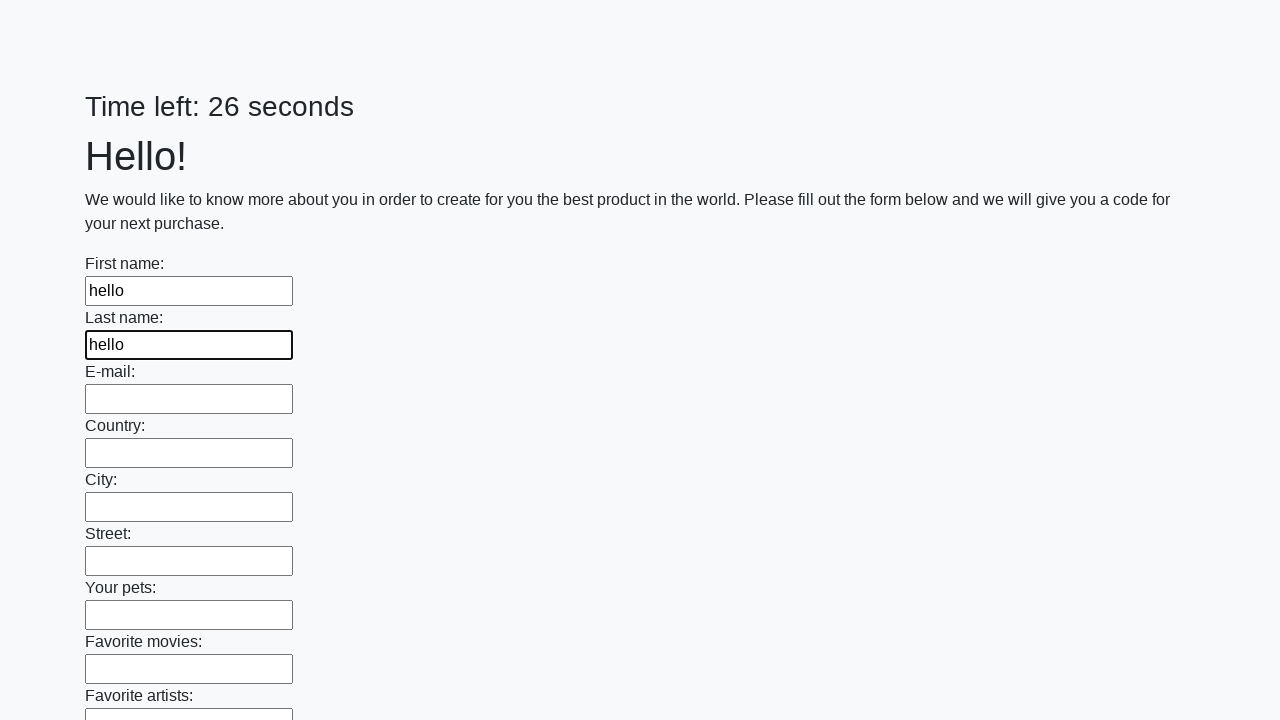

Filled input field with 'hello' on input >> nth=2
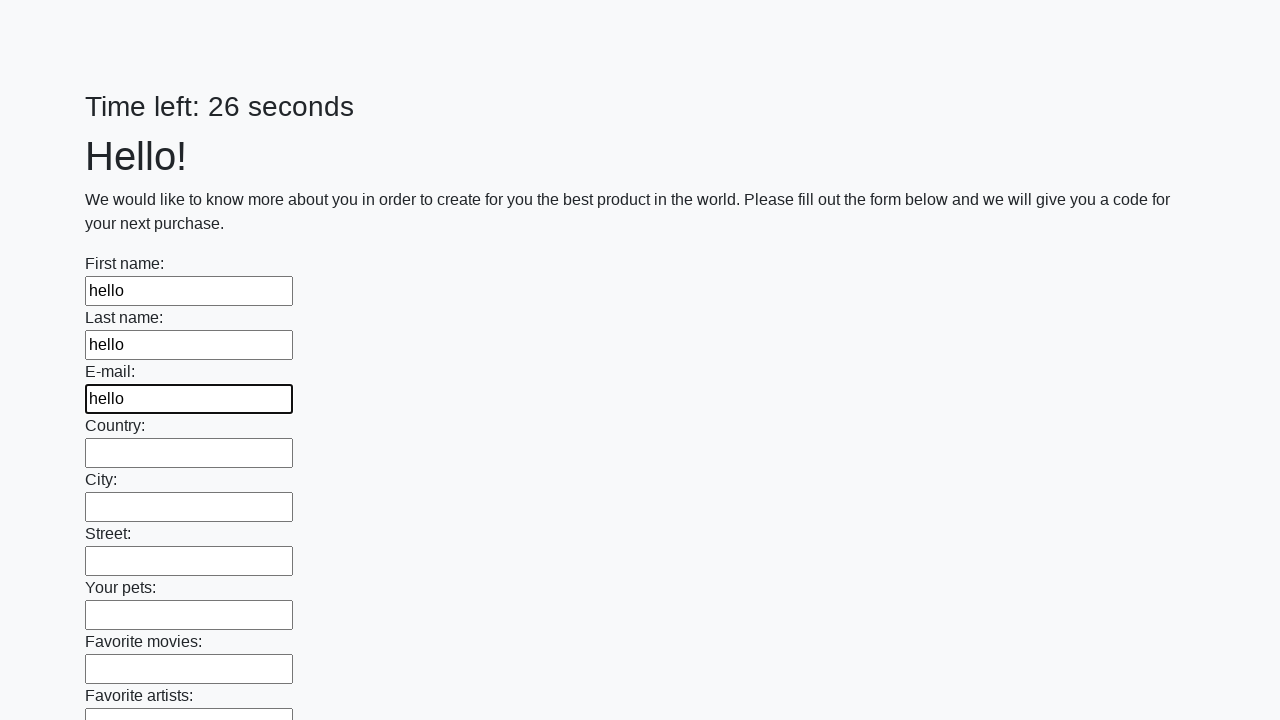

Filled input field with 'hello' on input >> nth=3
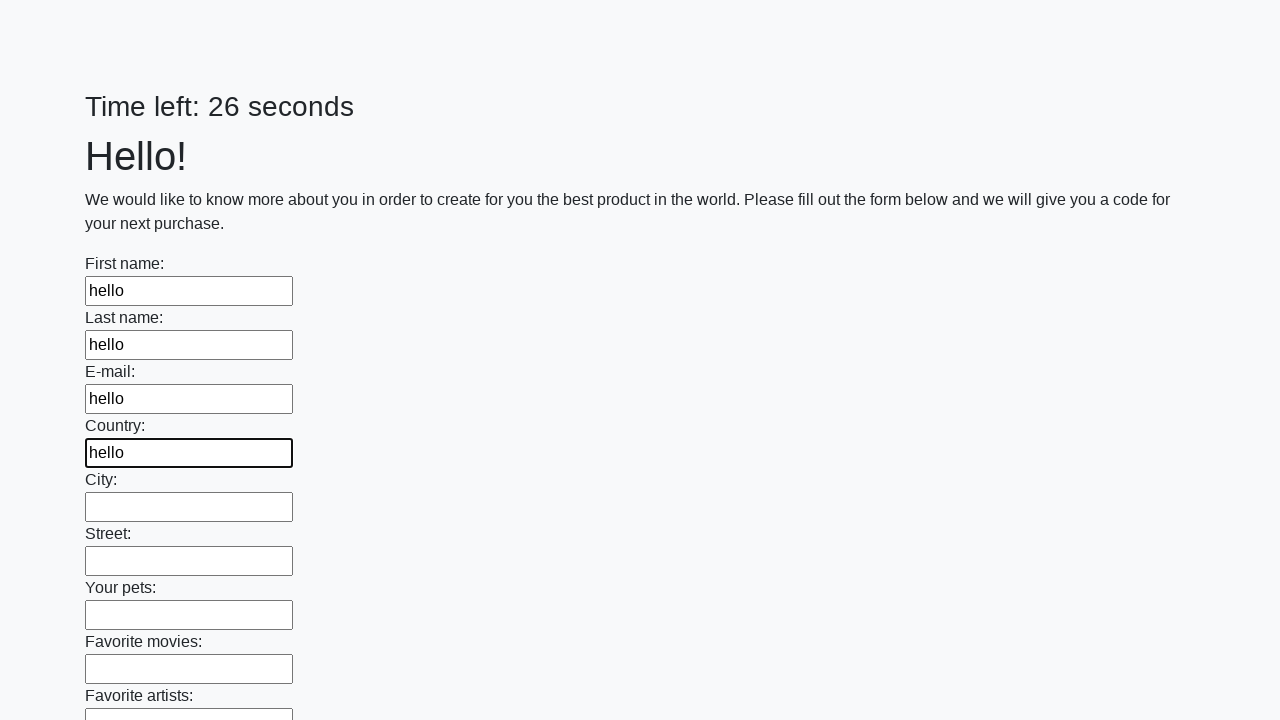

Filled input field with 'hello' on input >> nth=4
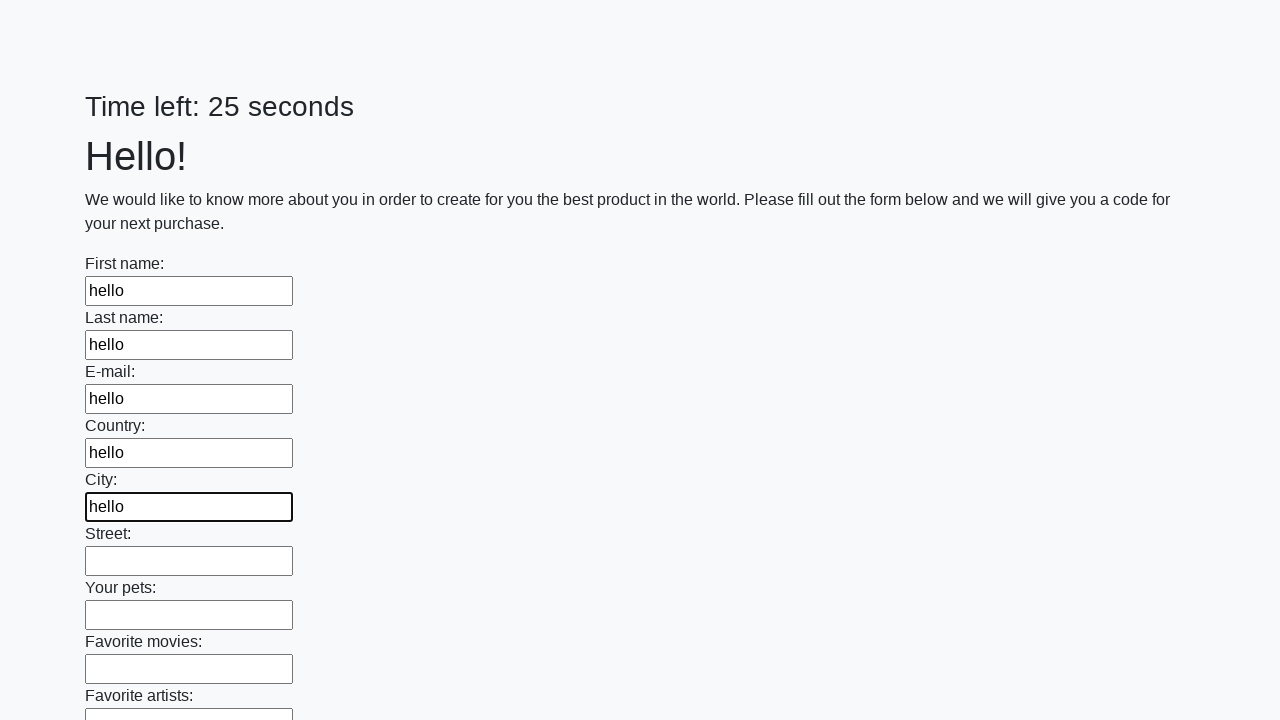

Filled input field with 'hello' on input >> nth=5
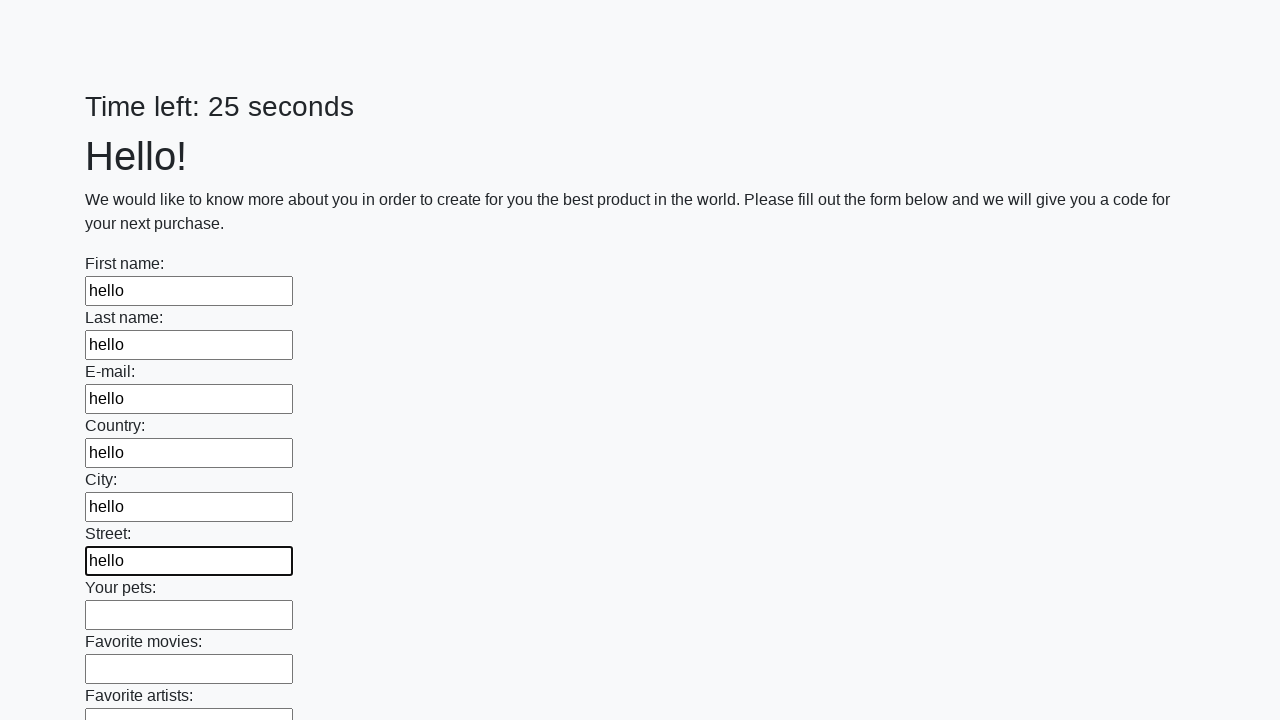

Filled input field with 'hello' on input >> nth=6
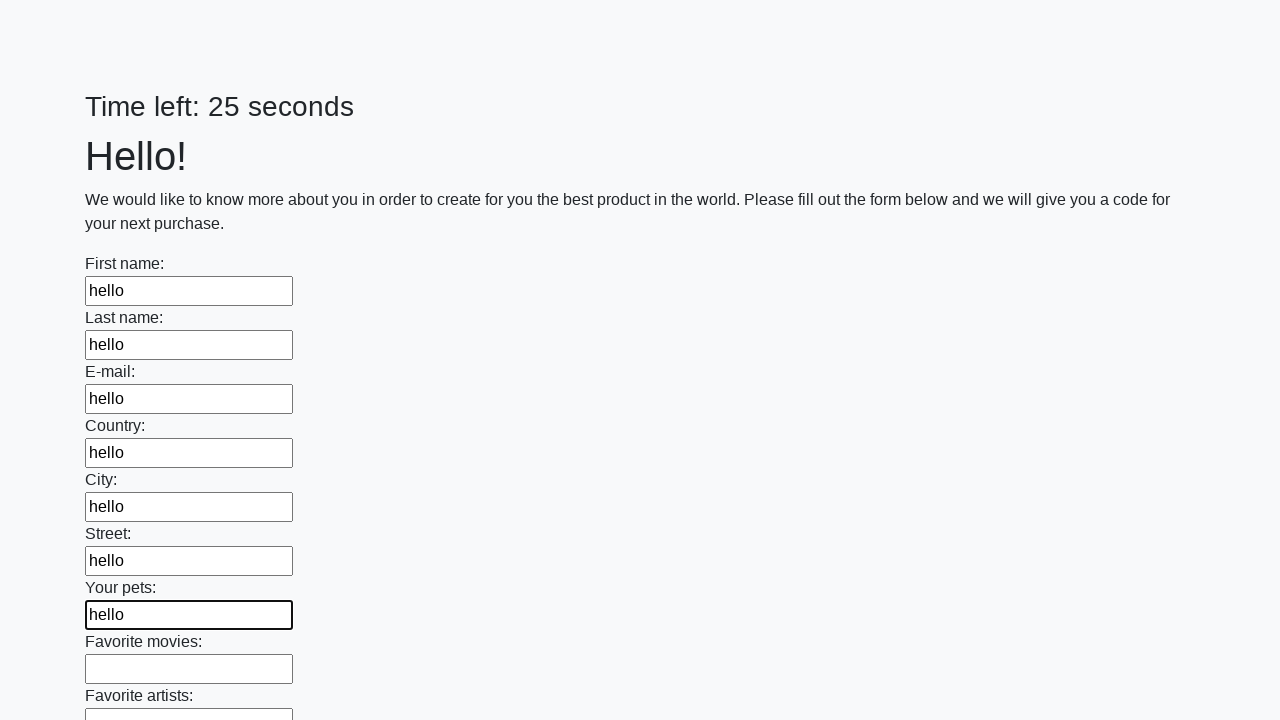

Filled input field with 'hello' on input >> nth=7
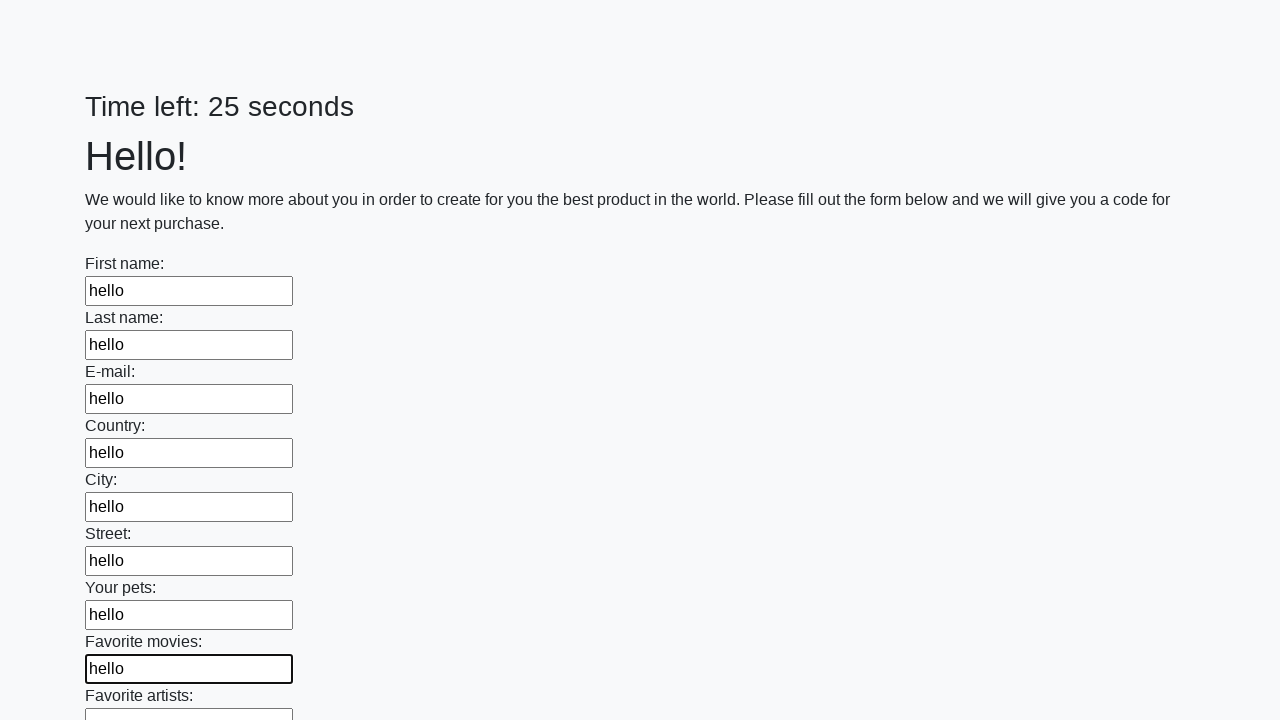

Filled input field with 'hello' on input >> nth=8
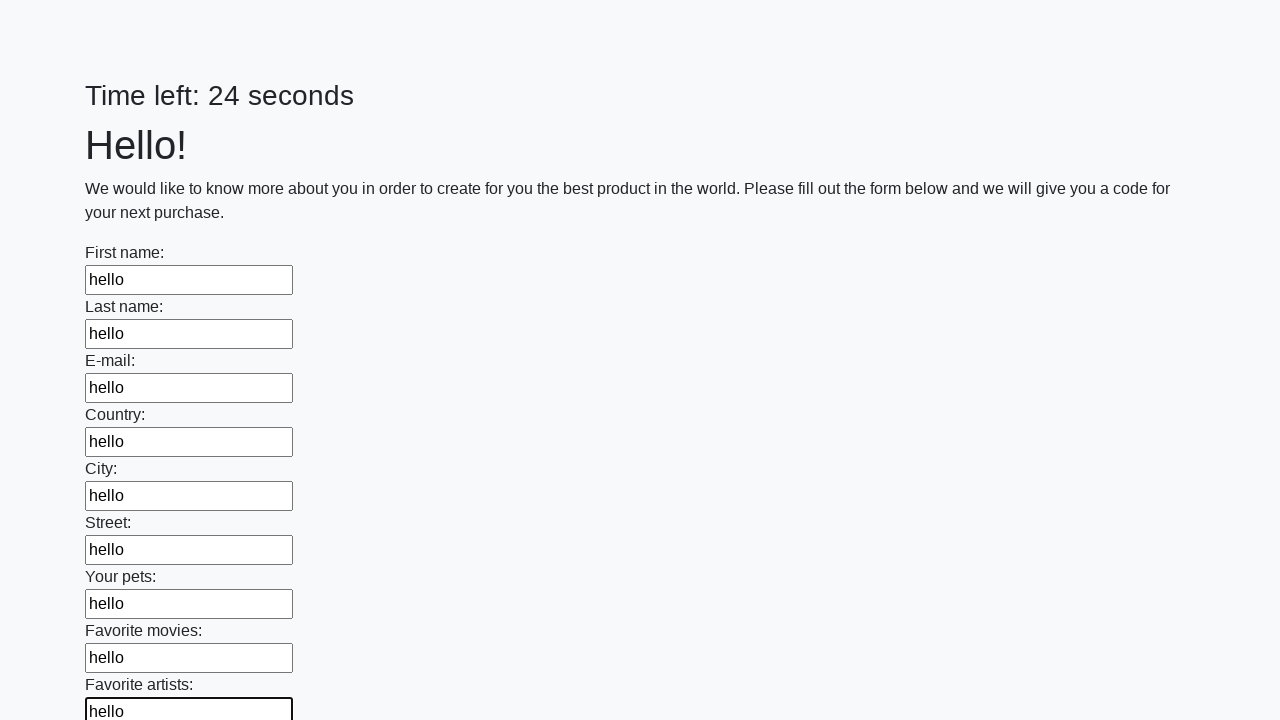

Filled input field with 'hello' on input >> nth=9
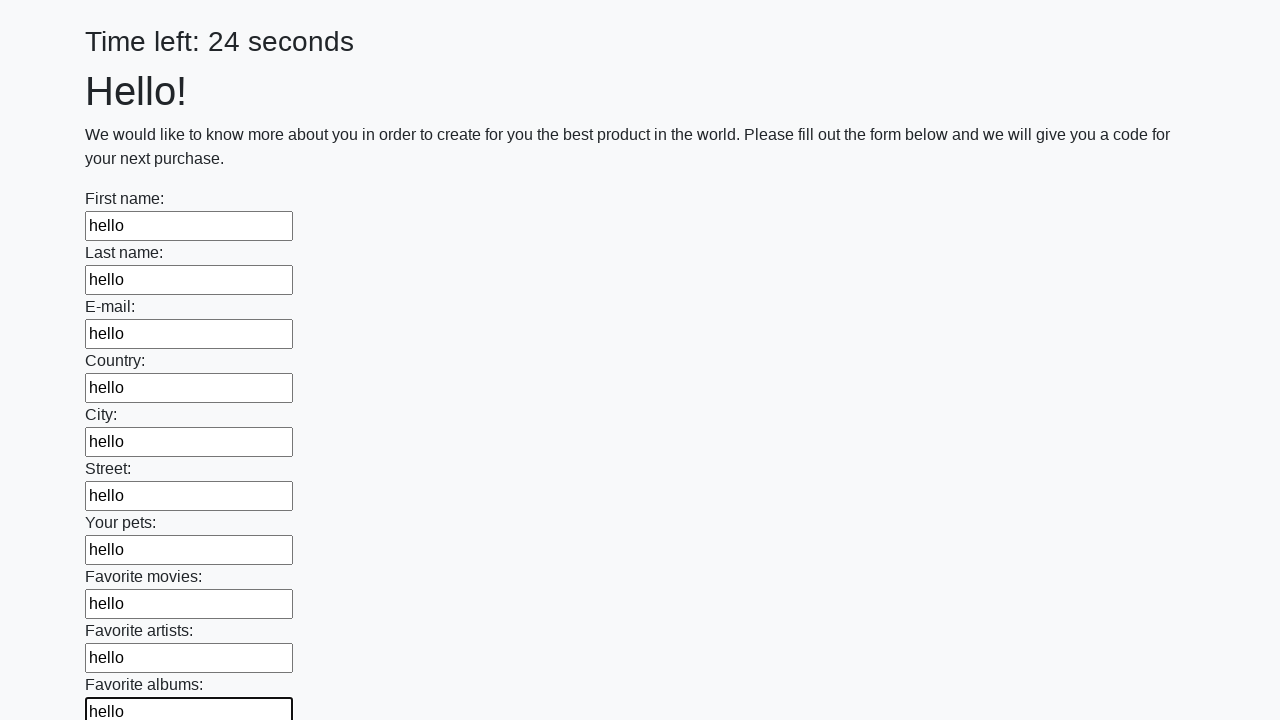

Filled input field with 'hello' on input >> nth=10
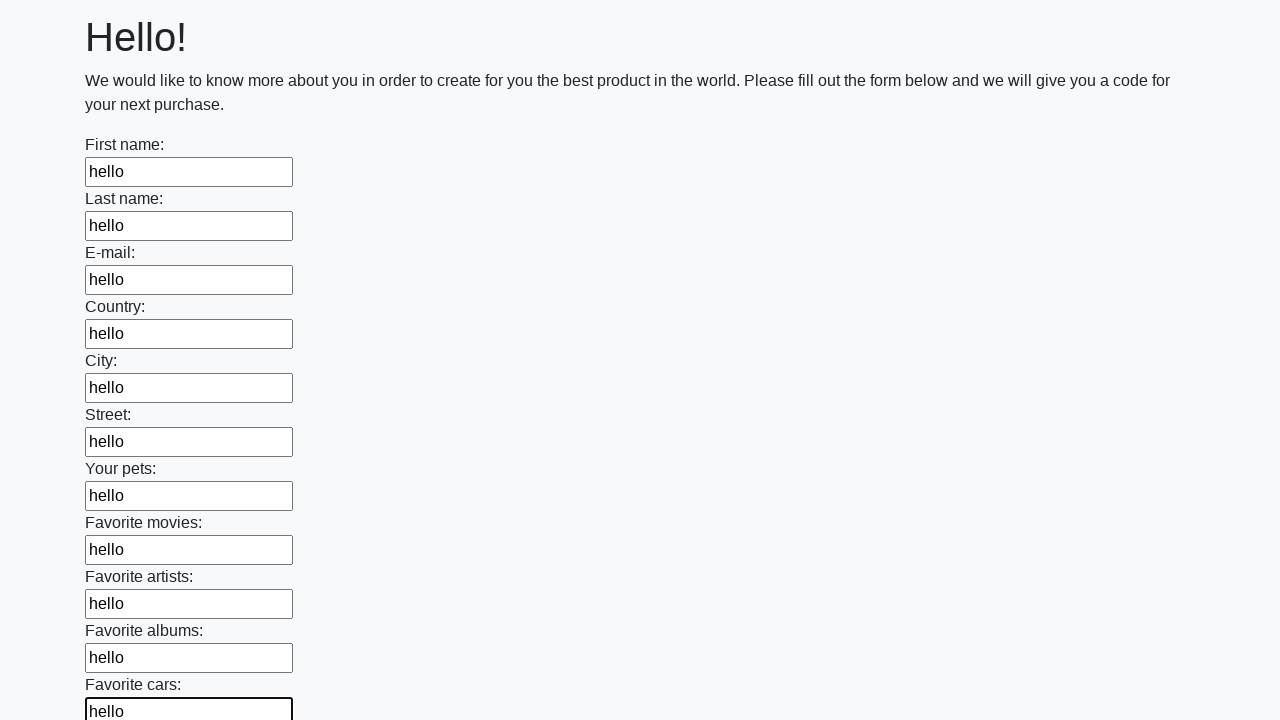

Filled input field with 'hello' on input >> nth=11
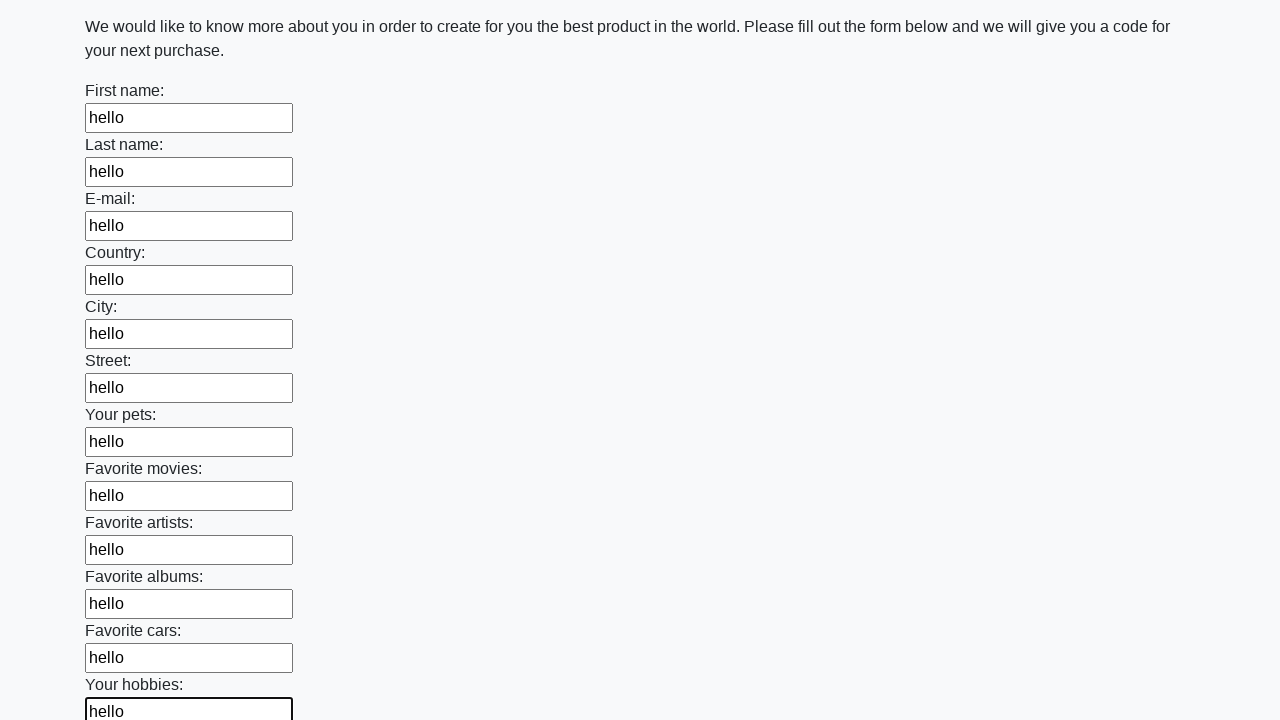

Filled input field with 'hello' on input >> nth=12
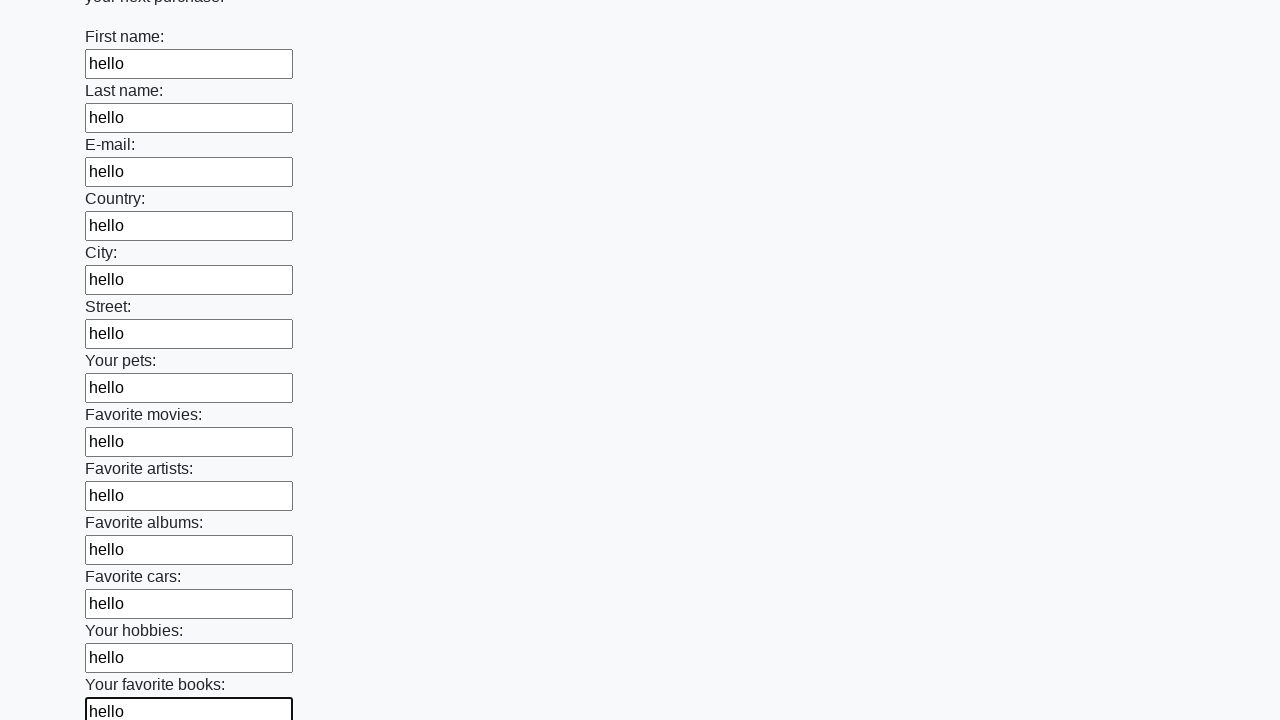

Filled input field with 'hello' on input >> nth=13
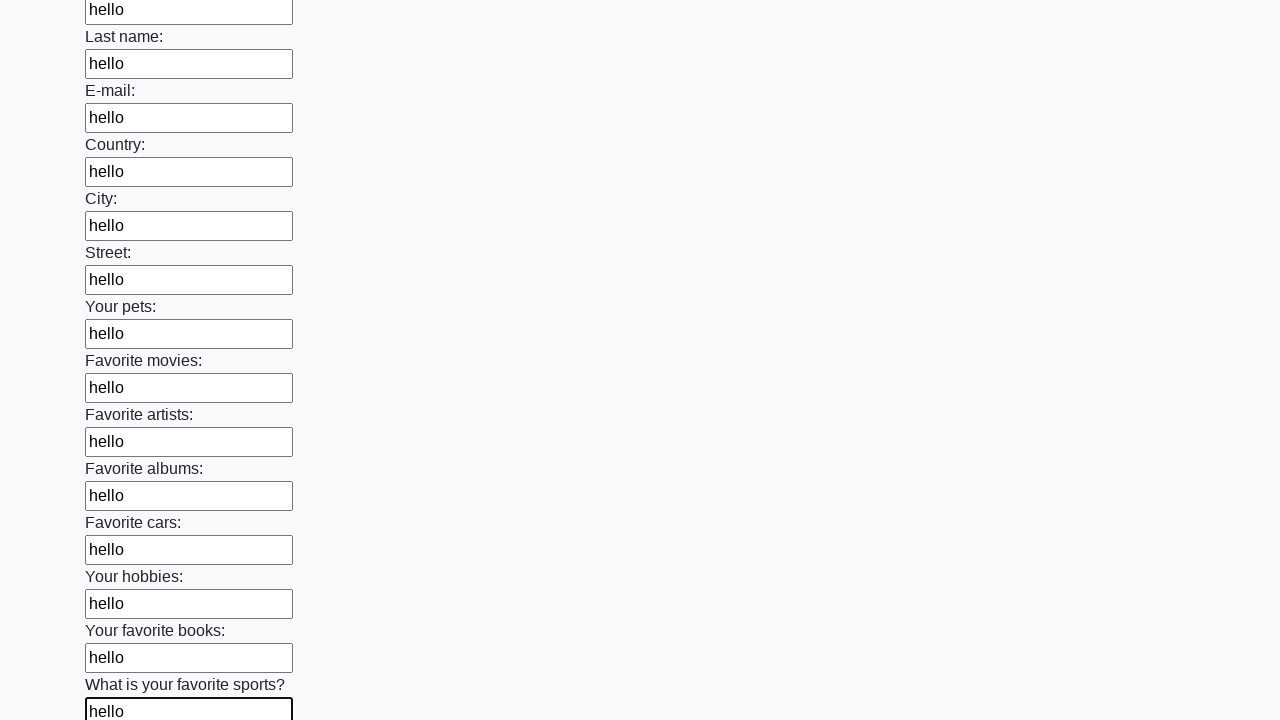

Filled input field with 'hello' on input >> nth=14
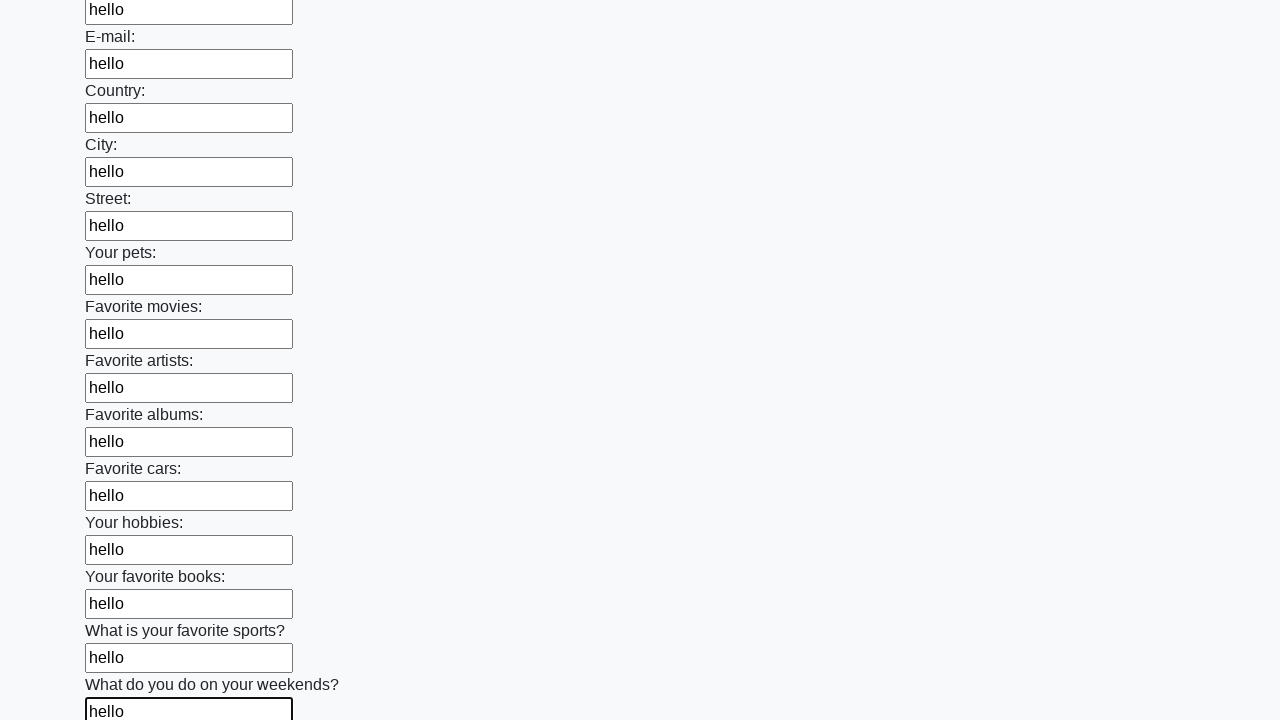

Filled input field with 'hello' on input >> nth=15
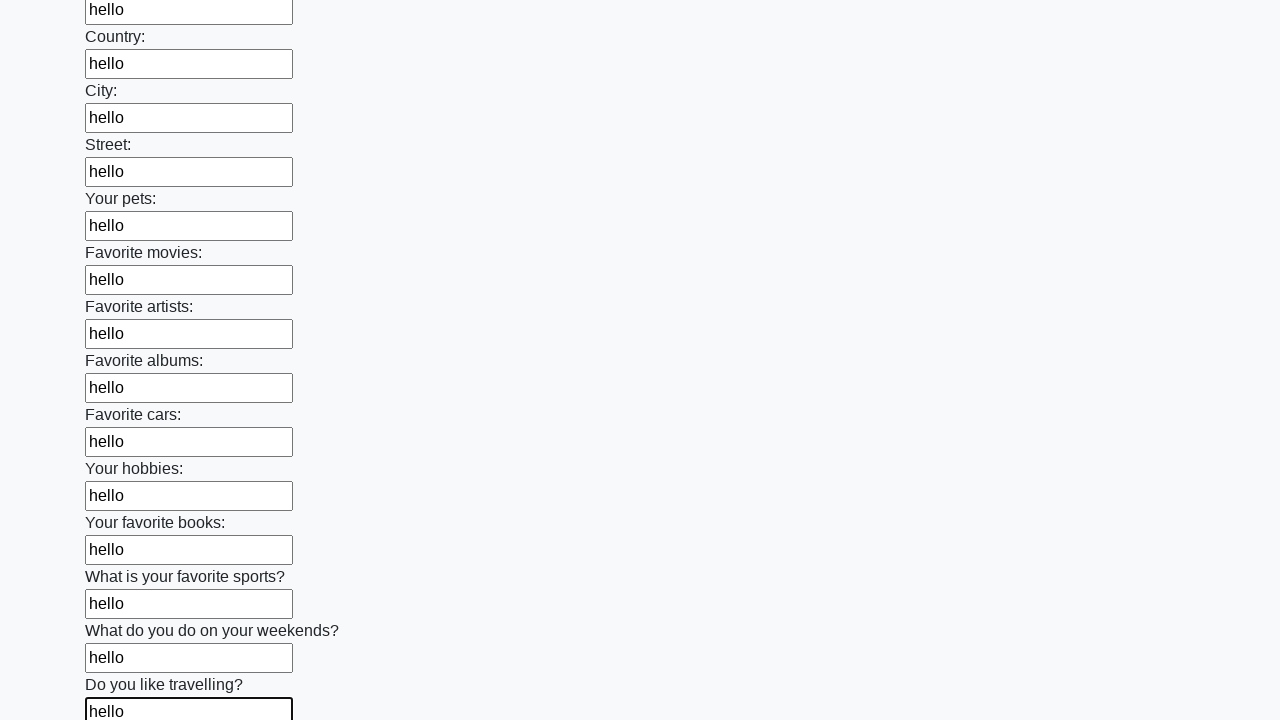

Filled input field with 'hello' on input >> nth=16
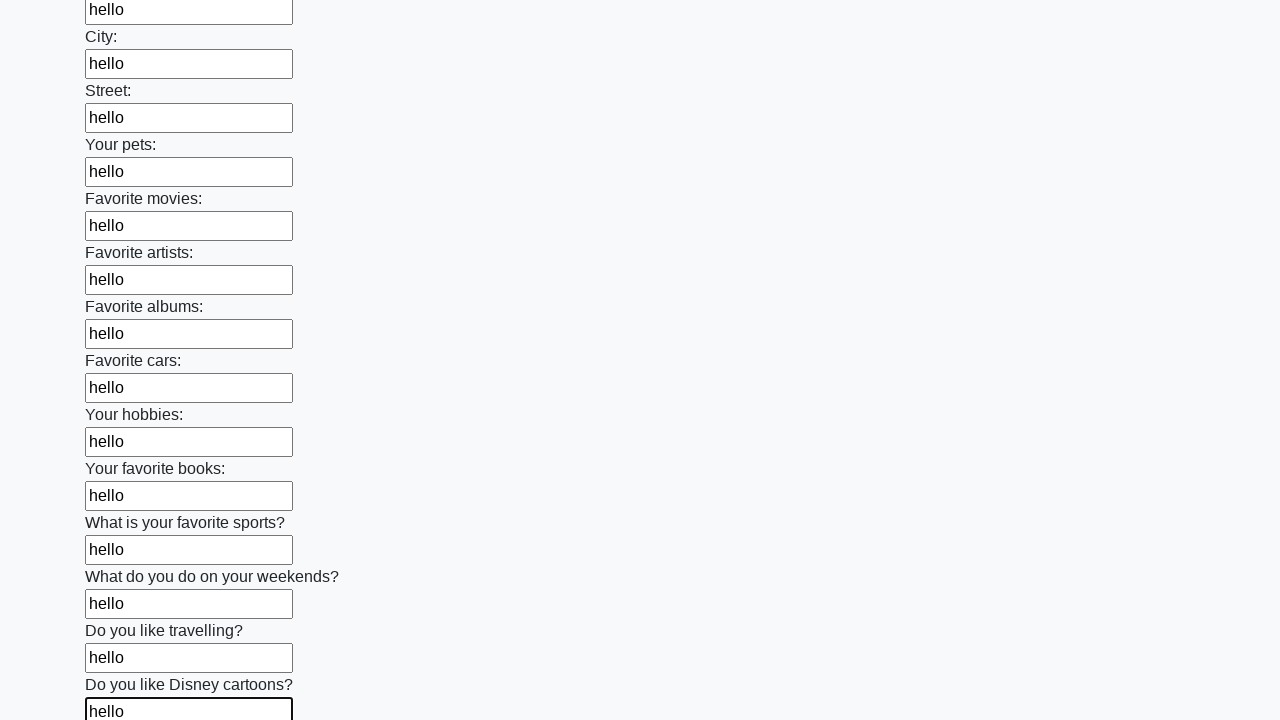

Filled input field with 'hello' on input >> nth=17
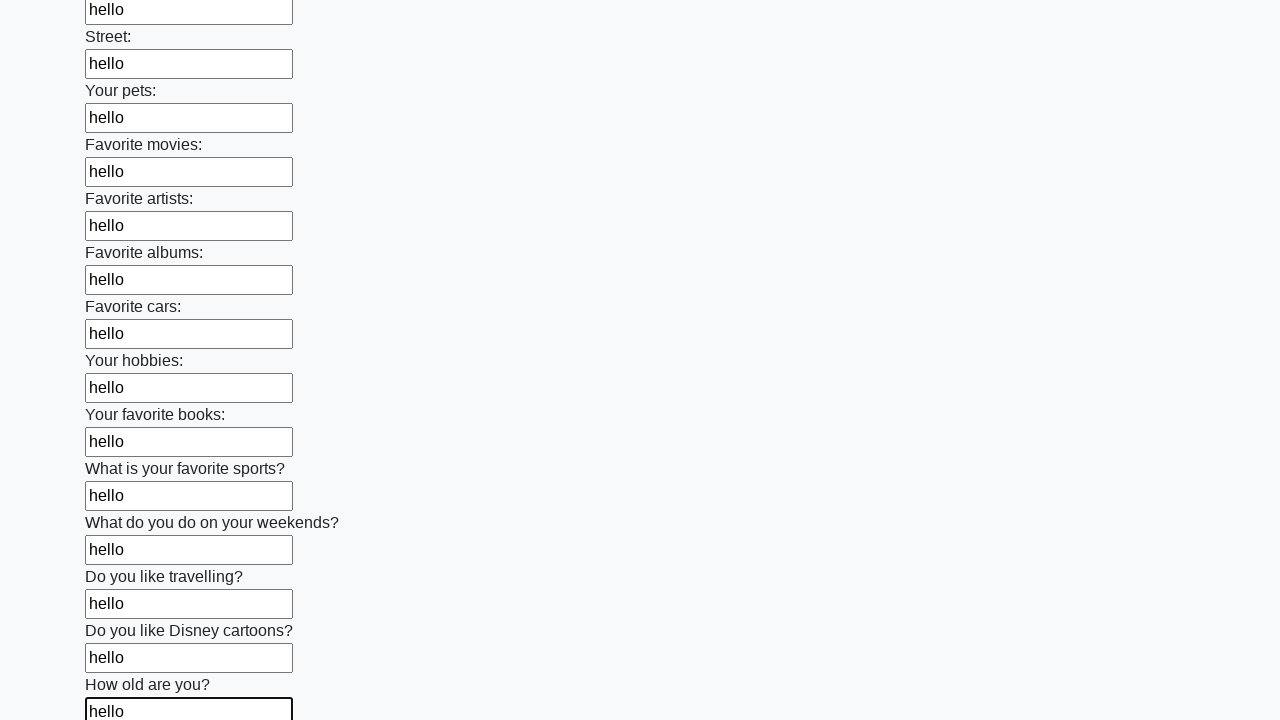

Filled input field with 'hello' on input >> nth=18
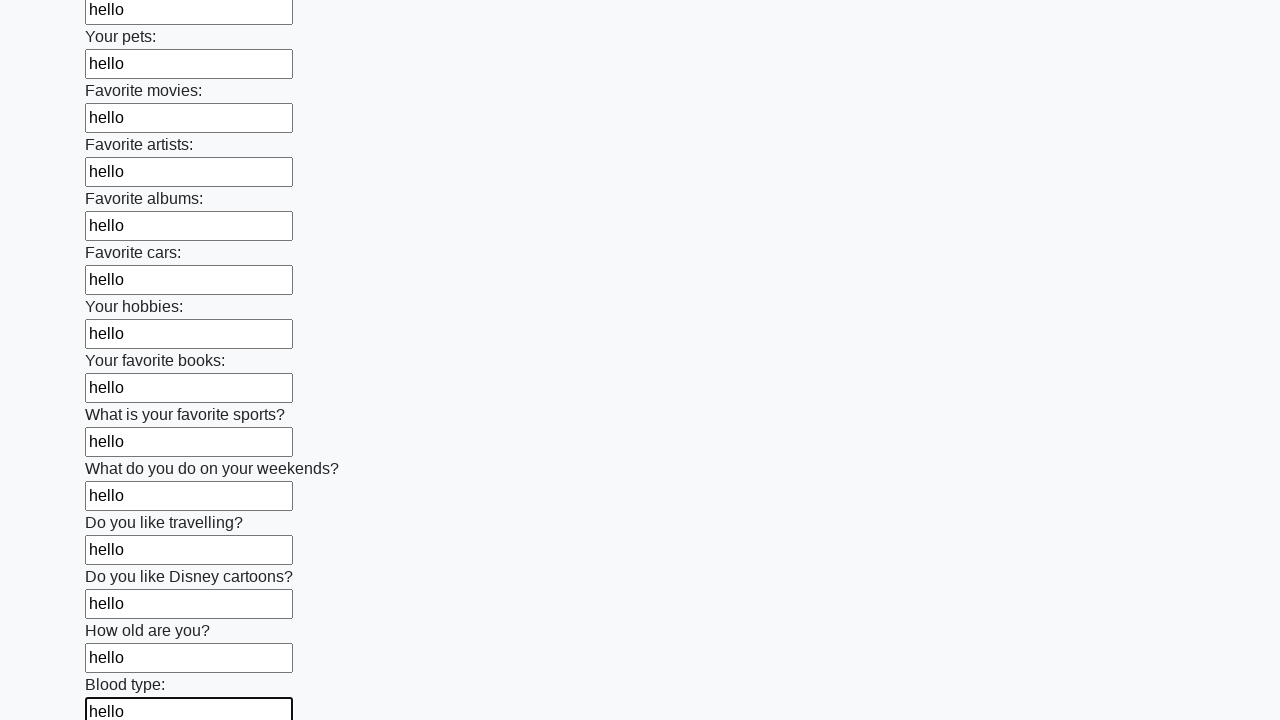

Filled input field with 'hello' on input >> nth=19
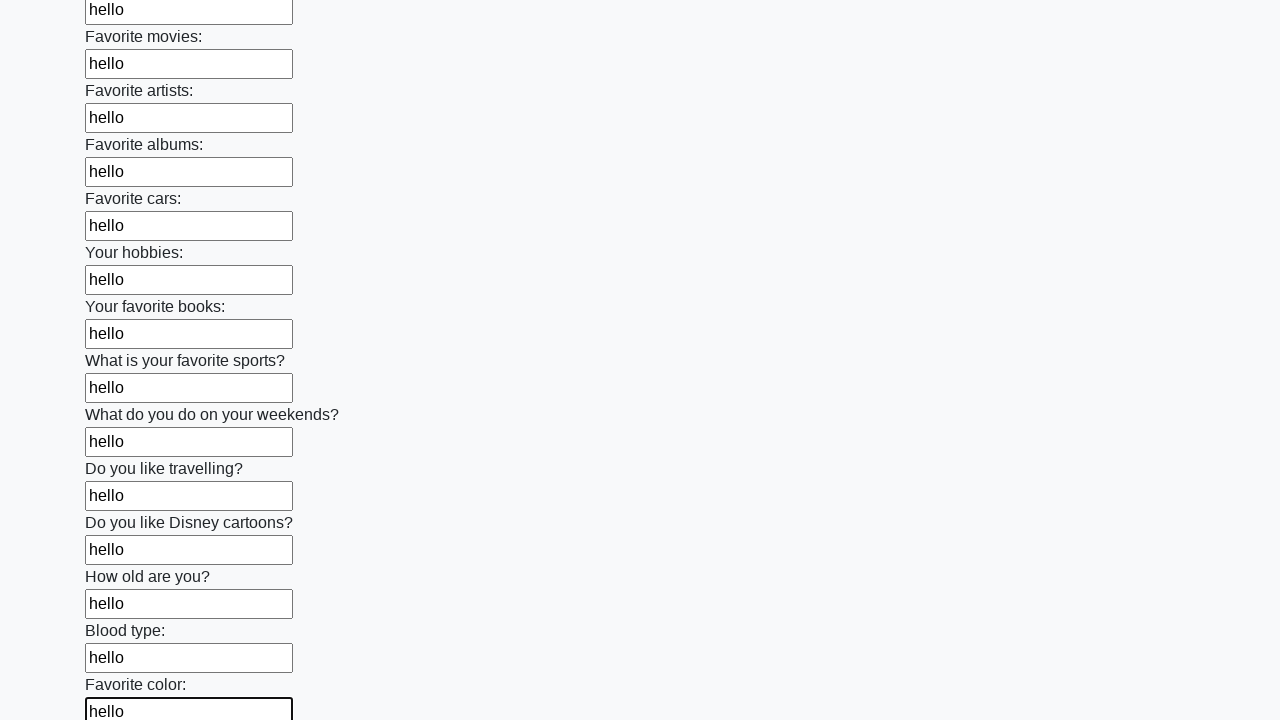

Filled input field with 'hello' on input >> nth=20
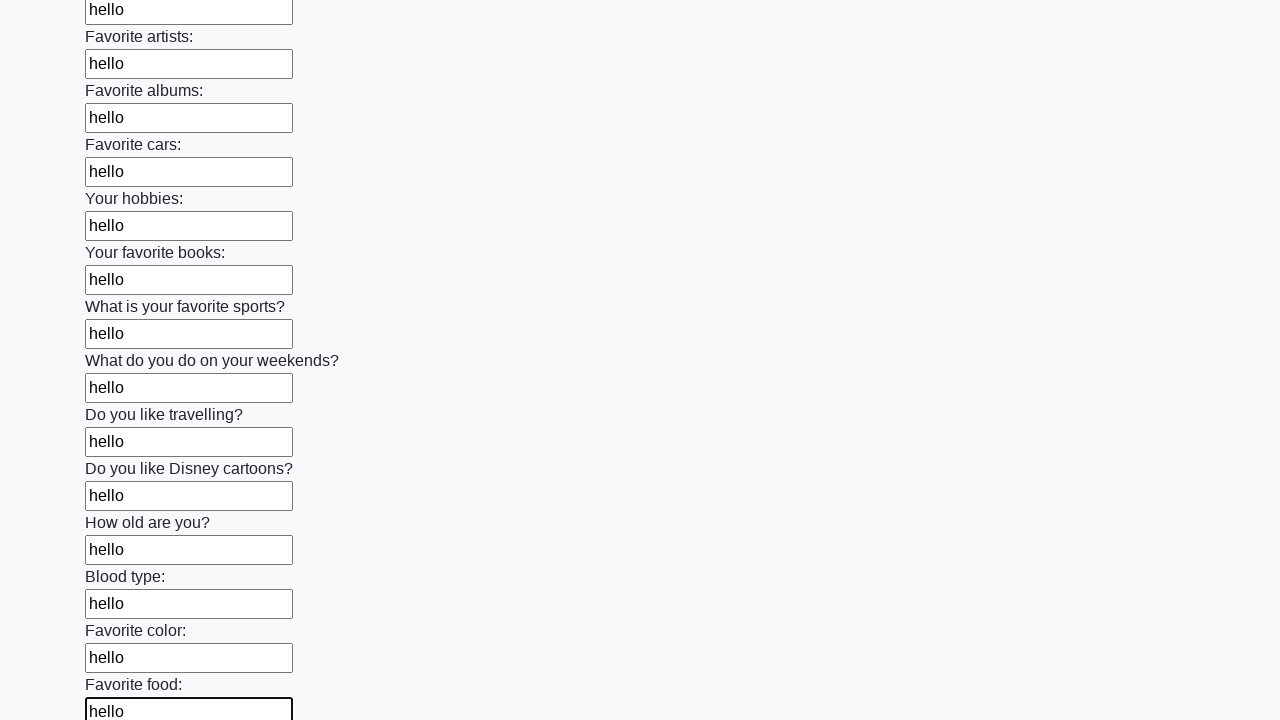

Filled input field with 'hello' on input >> nth=21
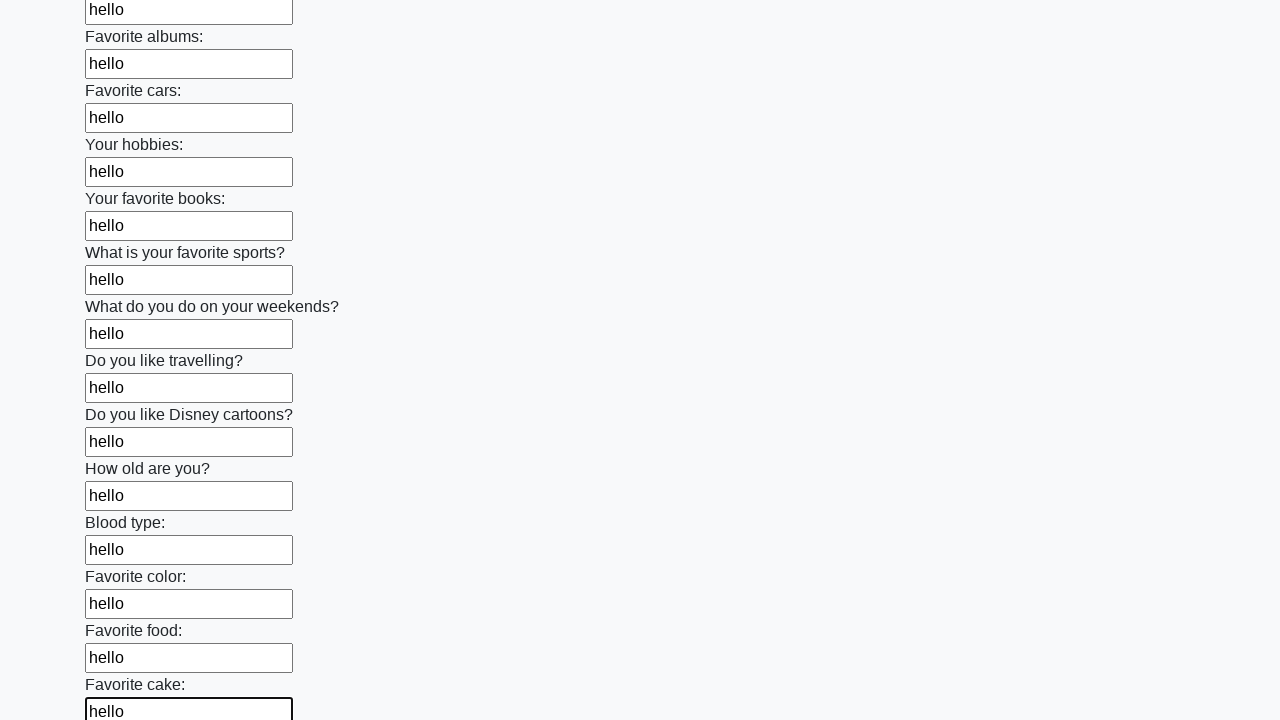

Filled input field with 'hello' on input >> nth=22
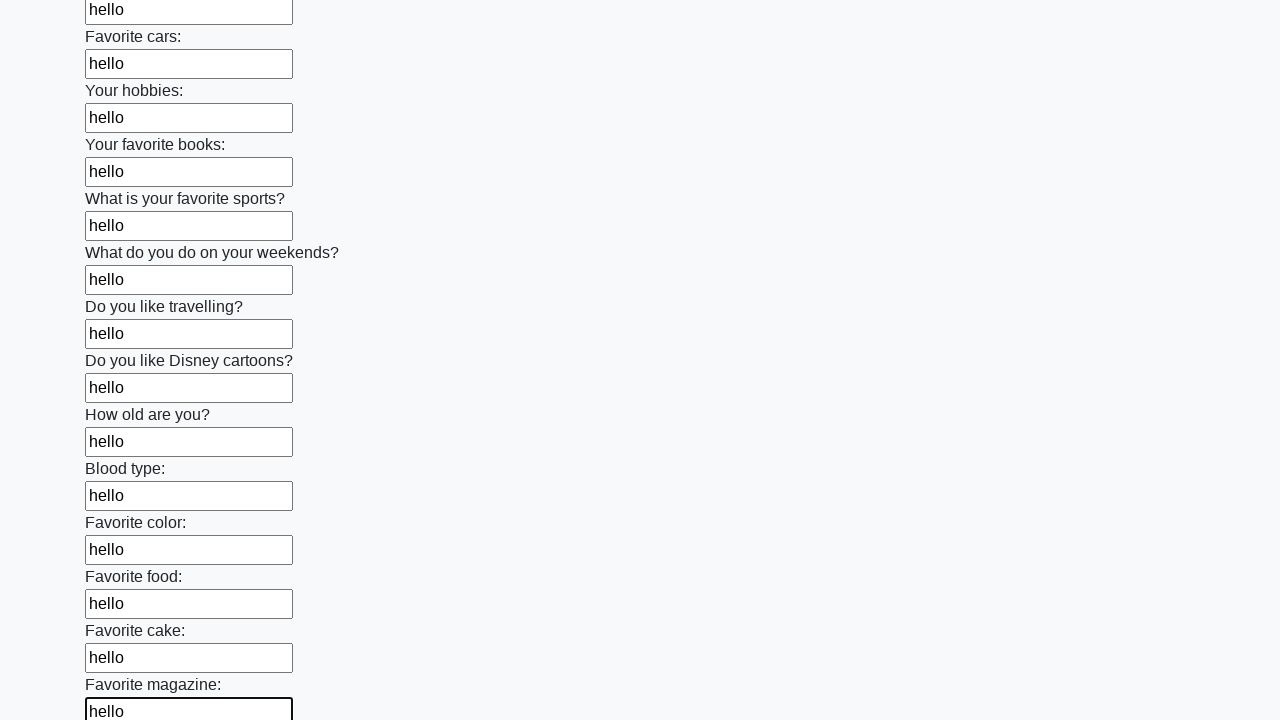

Filled input field with 'hello' on input >> nth=23
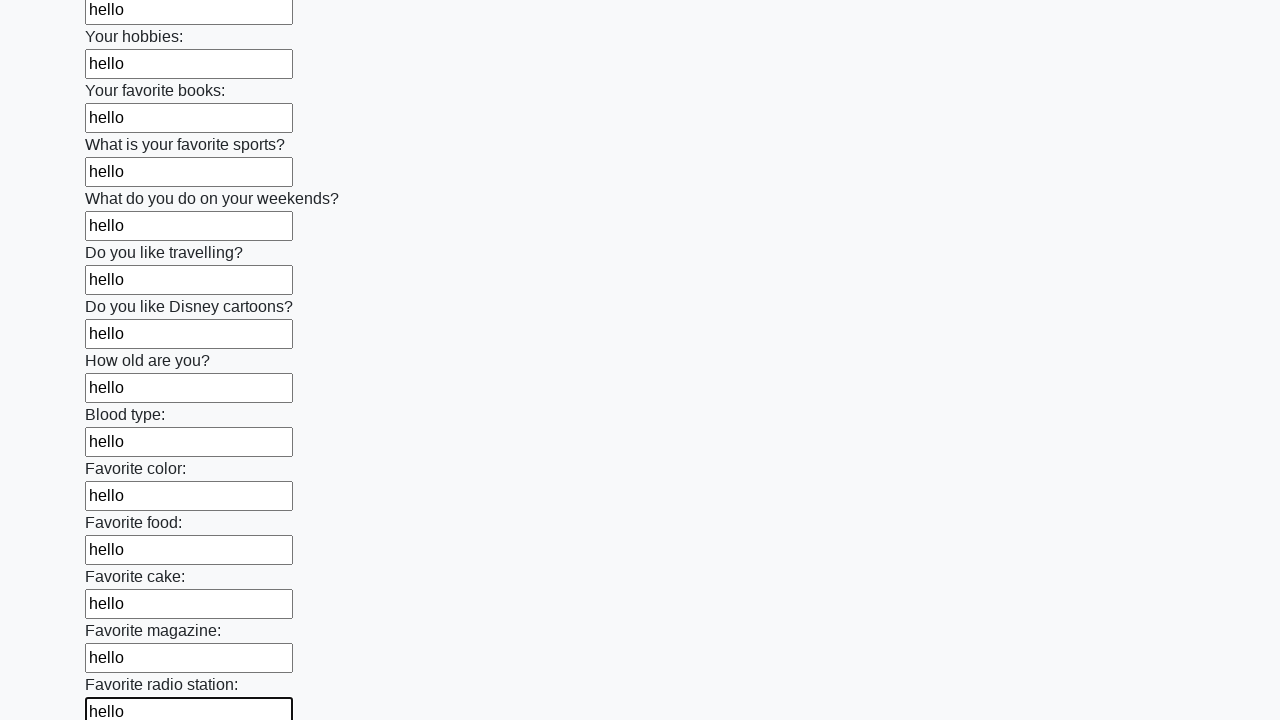

Filled input field with 'hello' on input >> nth=24
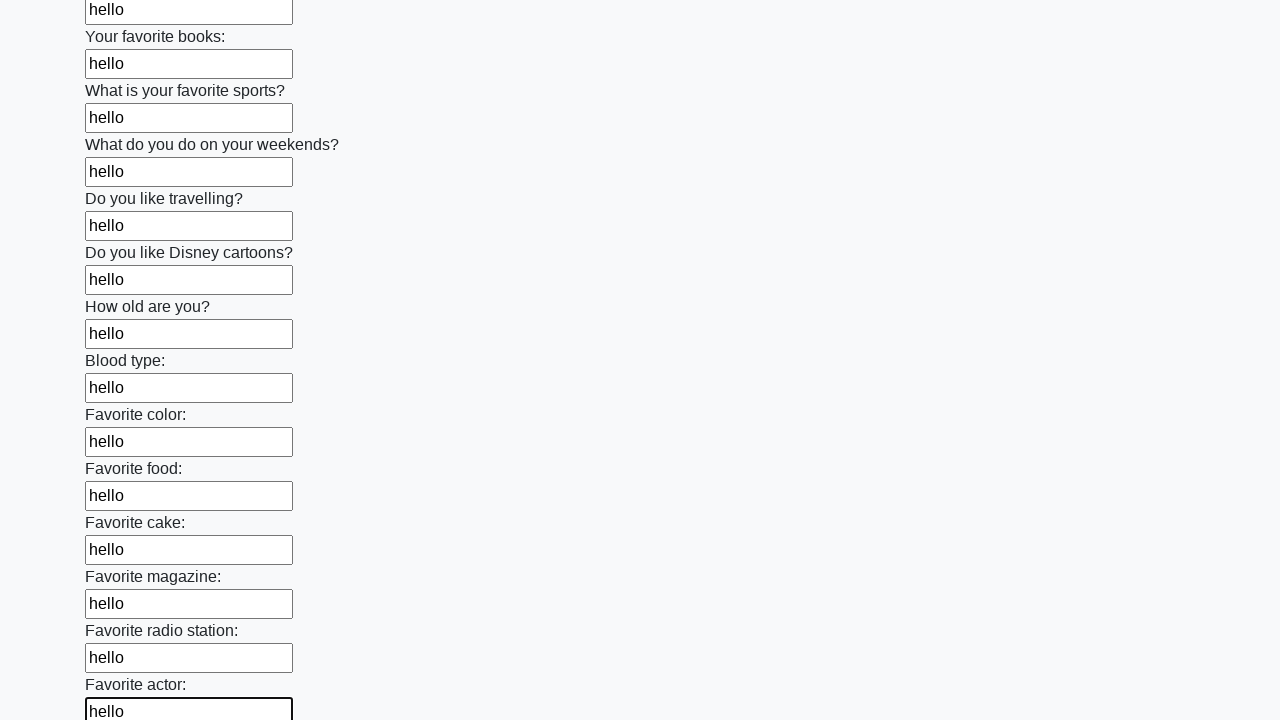

Filled input field with 'hello' on input >> nth=25
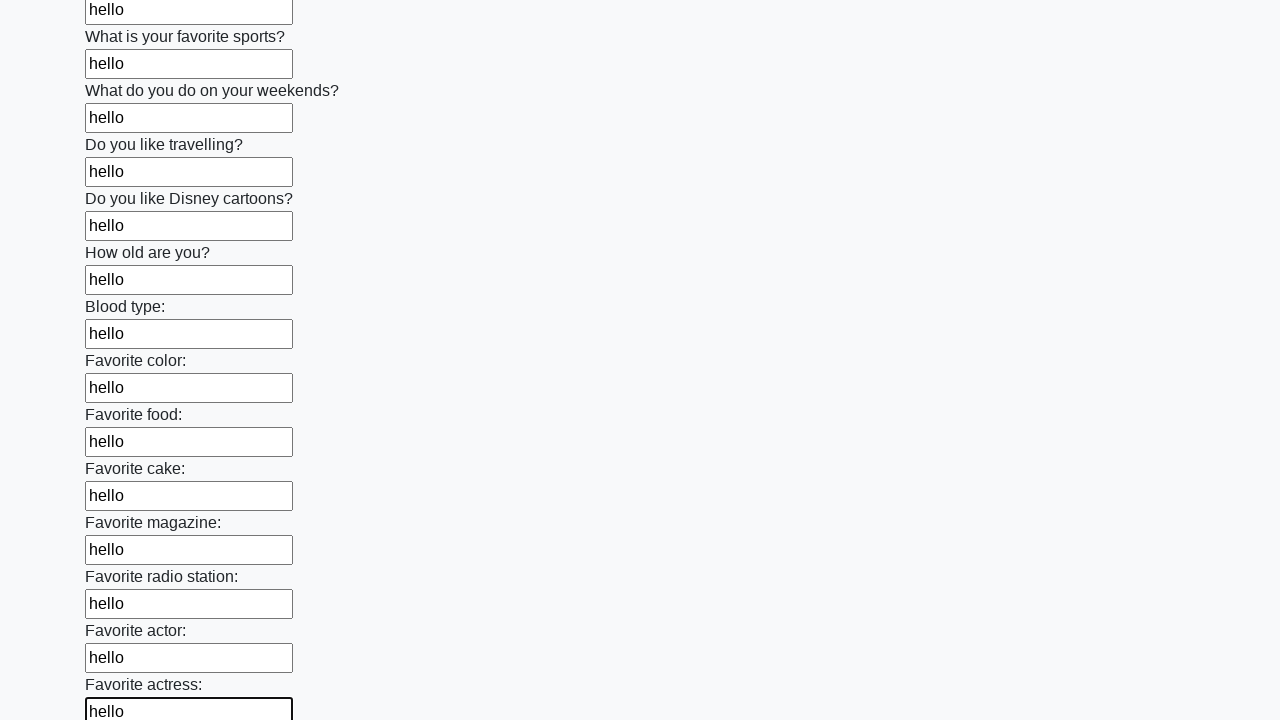

Filled input field with 'hello' on input >> nth=26
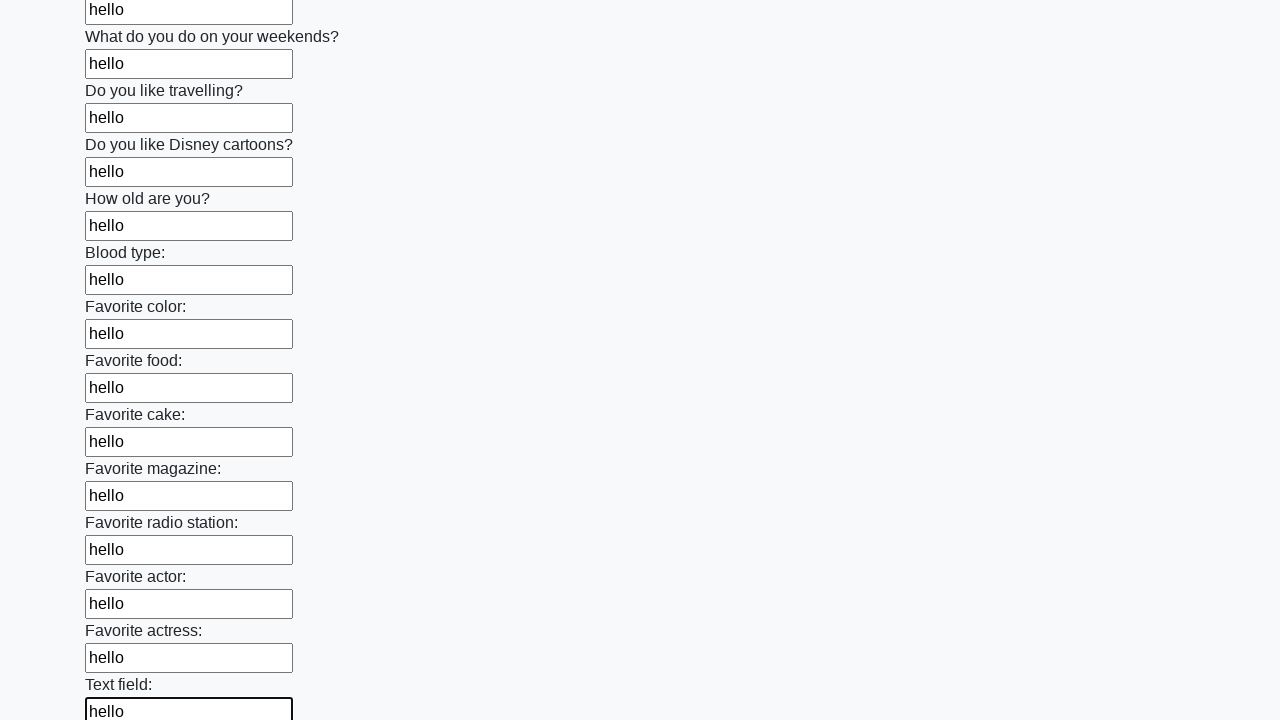

Filled input field with 'hello' on input >> nth=27
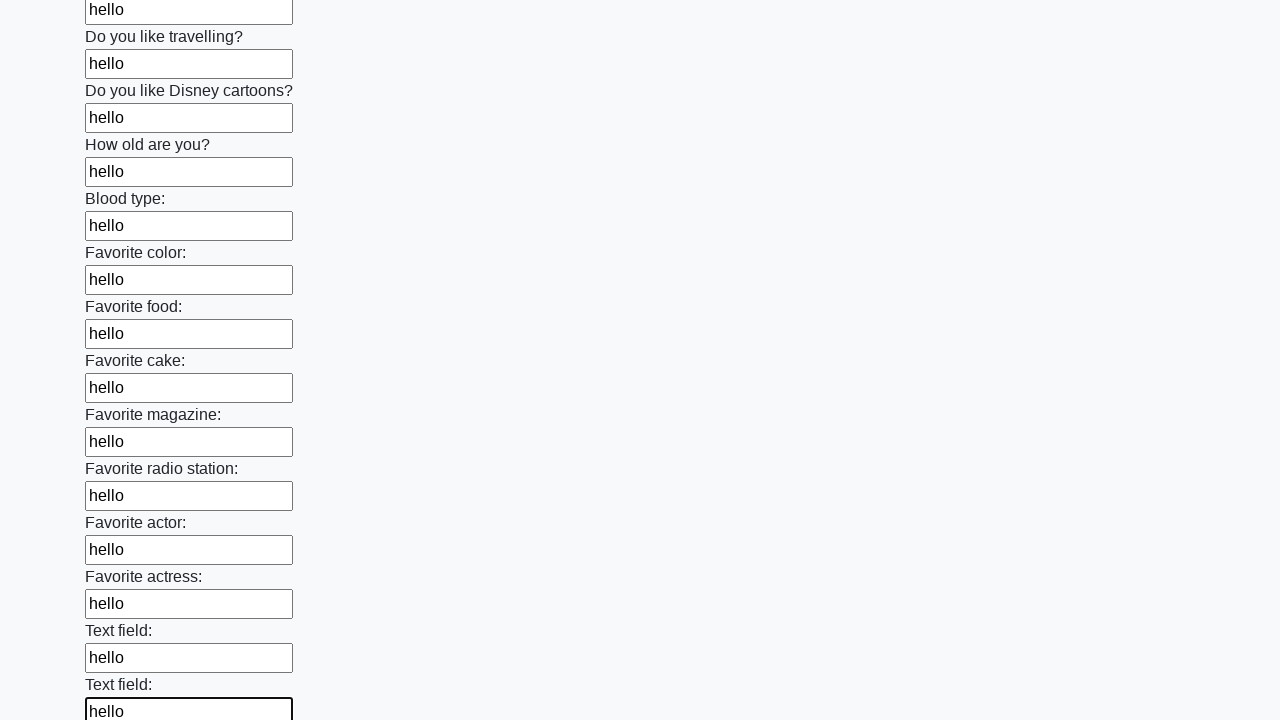

Filled input field with 'hello' on input >> nth=28
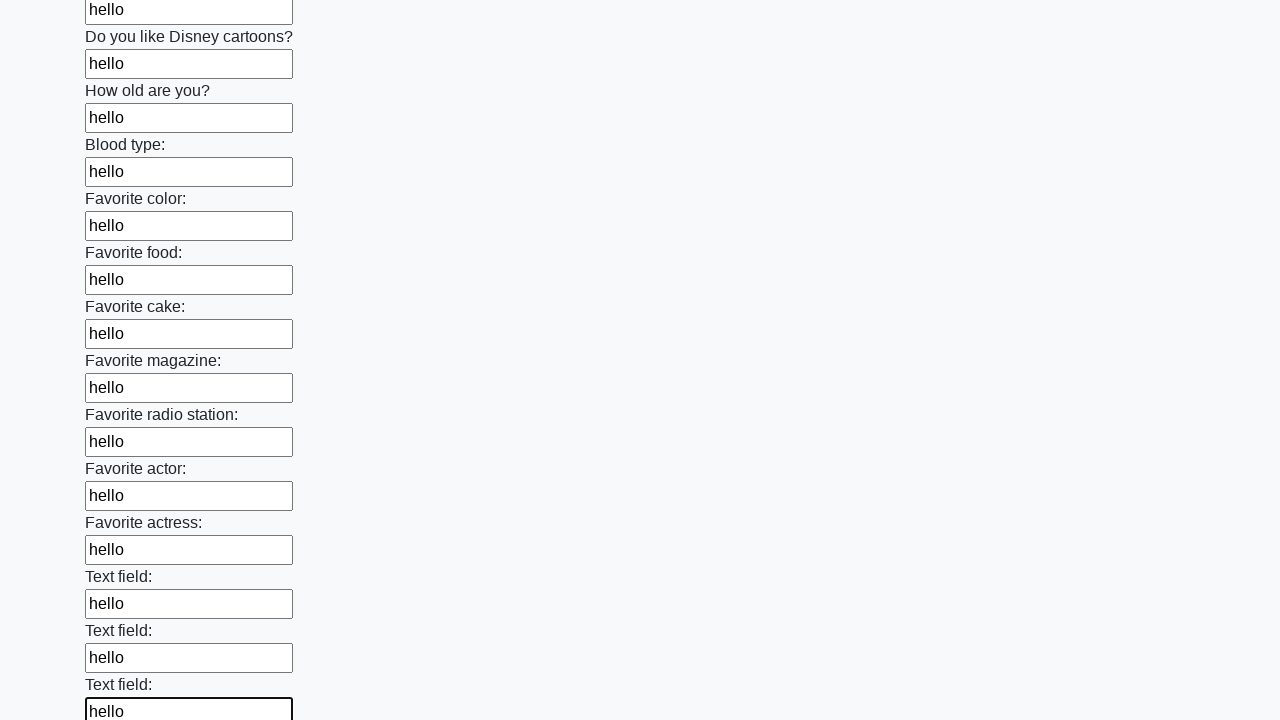

Filled input field with 'hello' on input >> nth=29
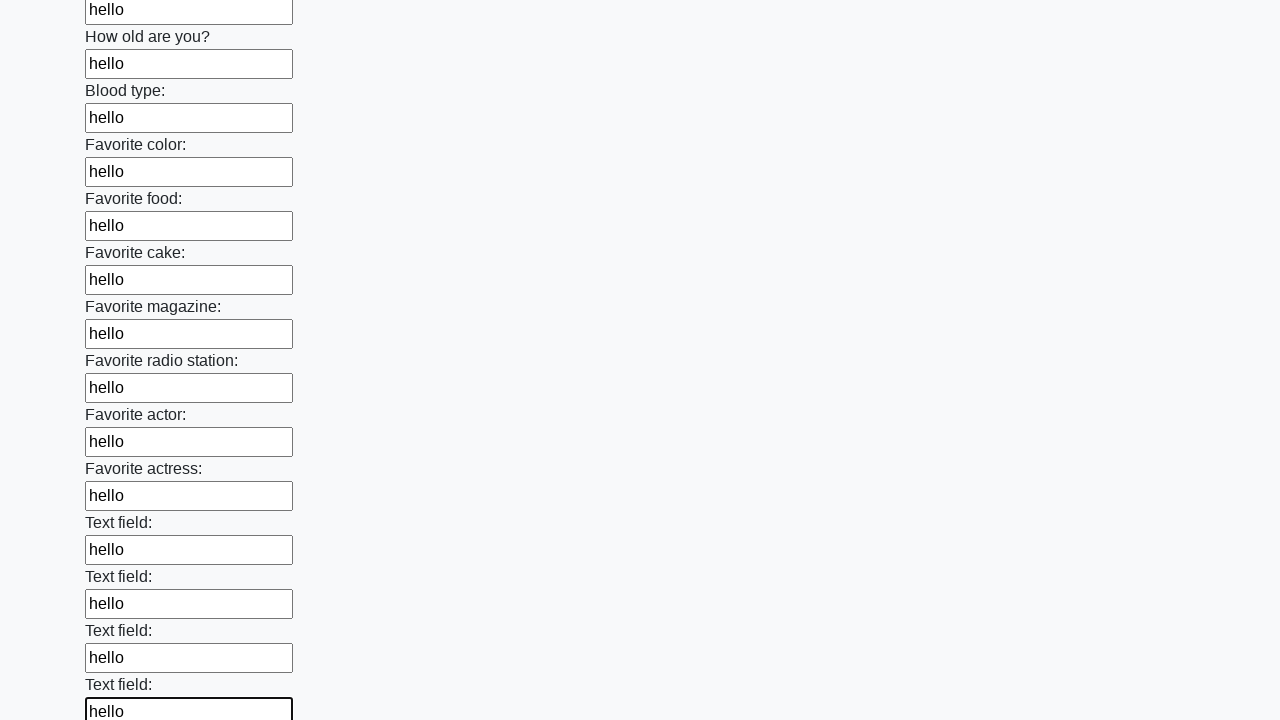

Filled input field with 'hello' on input >> nth=30
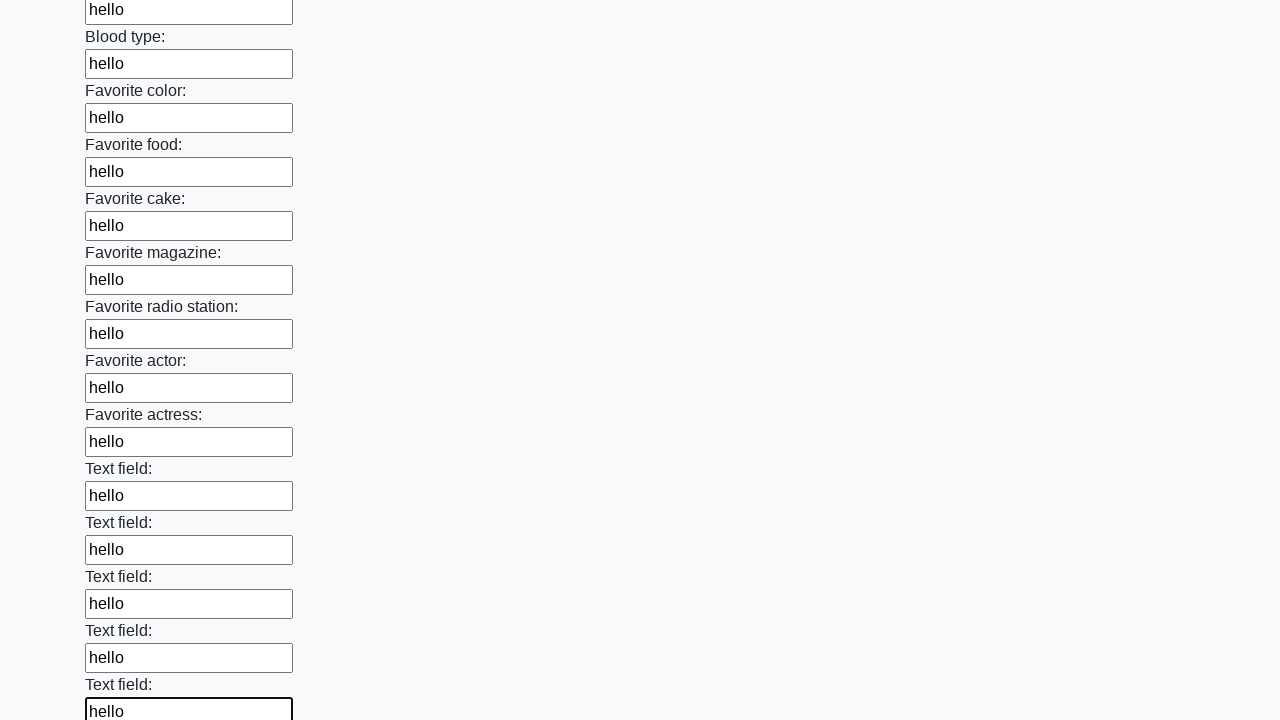

Filled input field with 'hello' on input >> nth=31
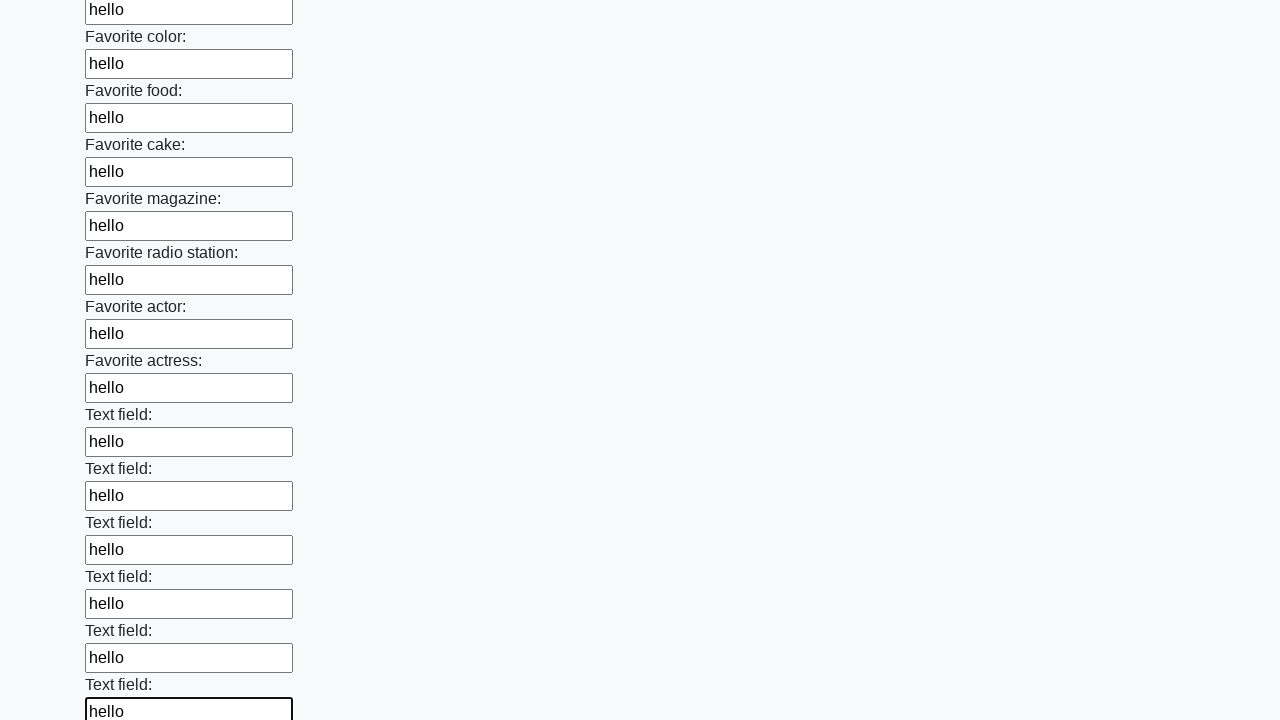

Filled input field with 'hello' on input >> nth=32
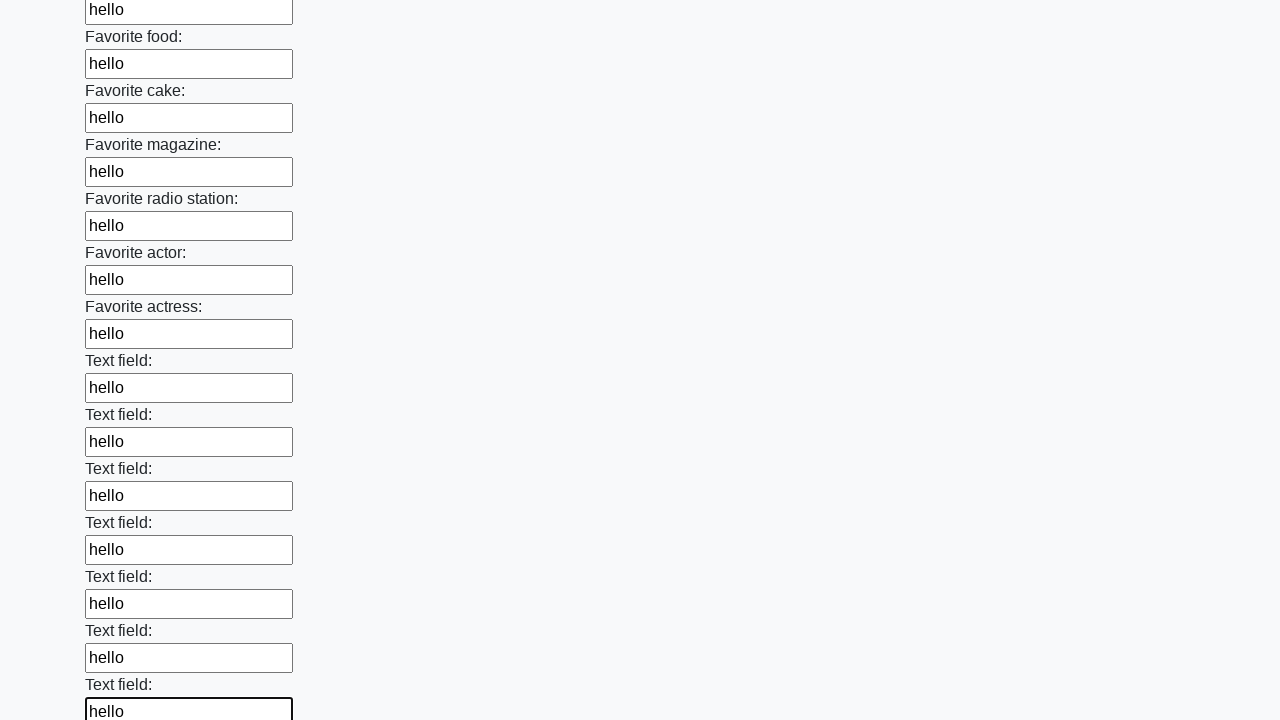

Filled input field with 'hello' on input >> nth=33
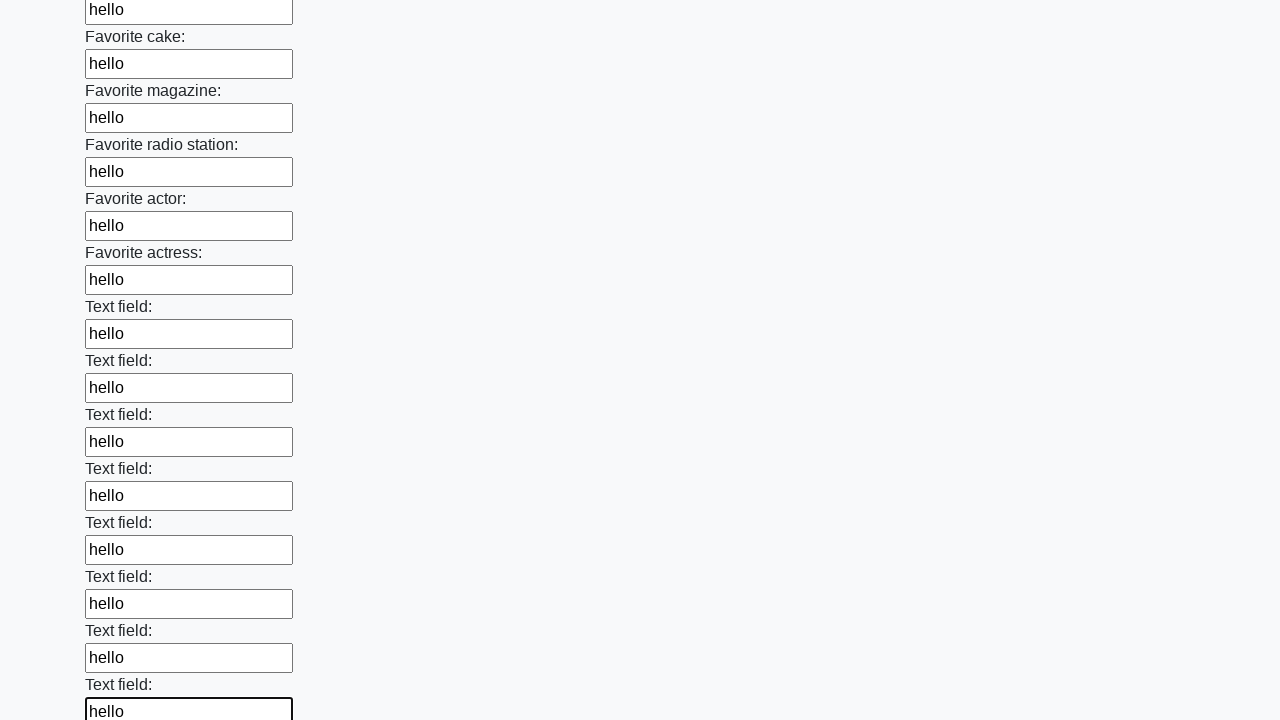

Filled input field with 'hello' on input >> nth=34
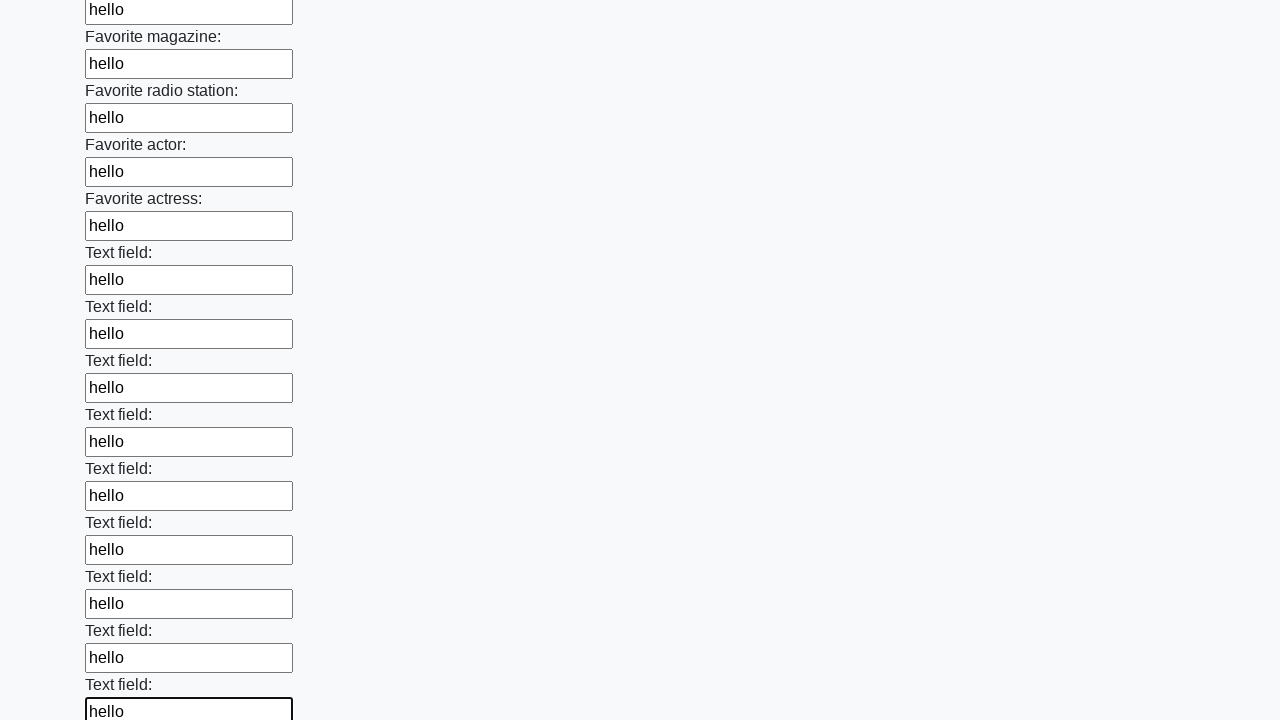

Filled input field with 'hello' on input >> nth=35
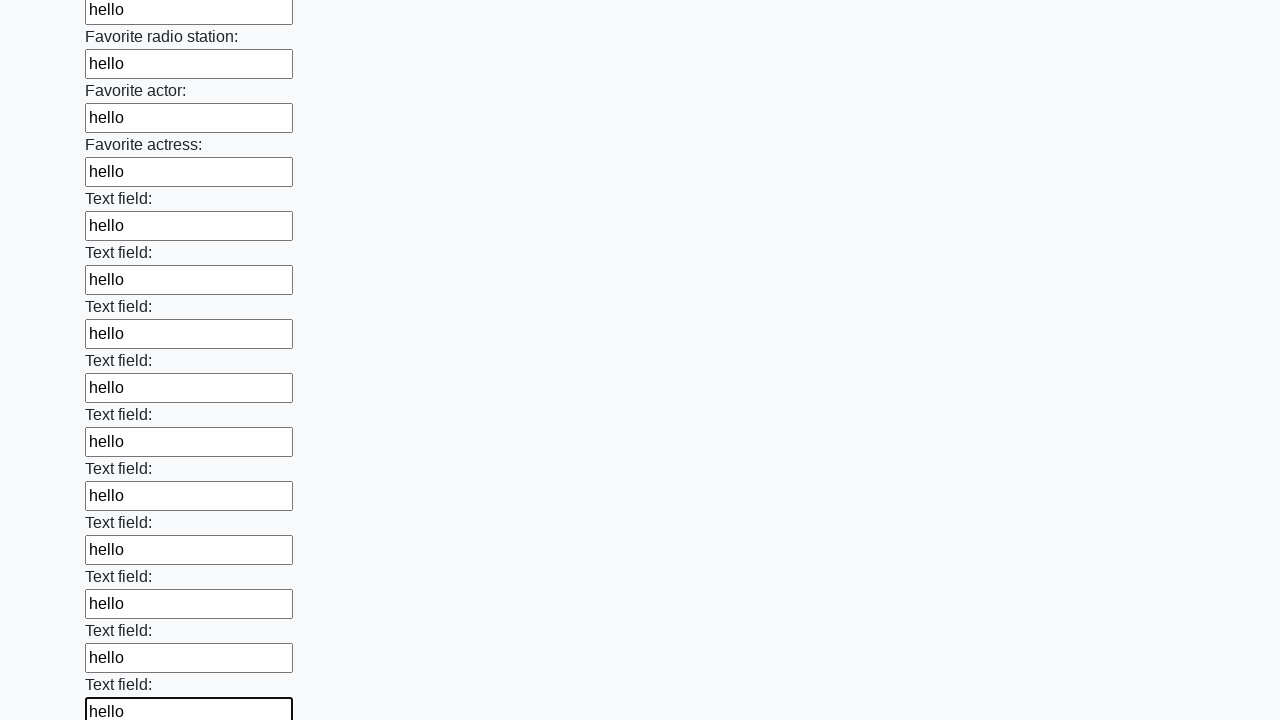

Filled input field with 'hello' on input >> nth=36
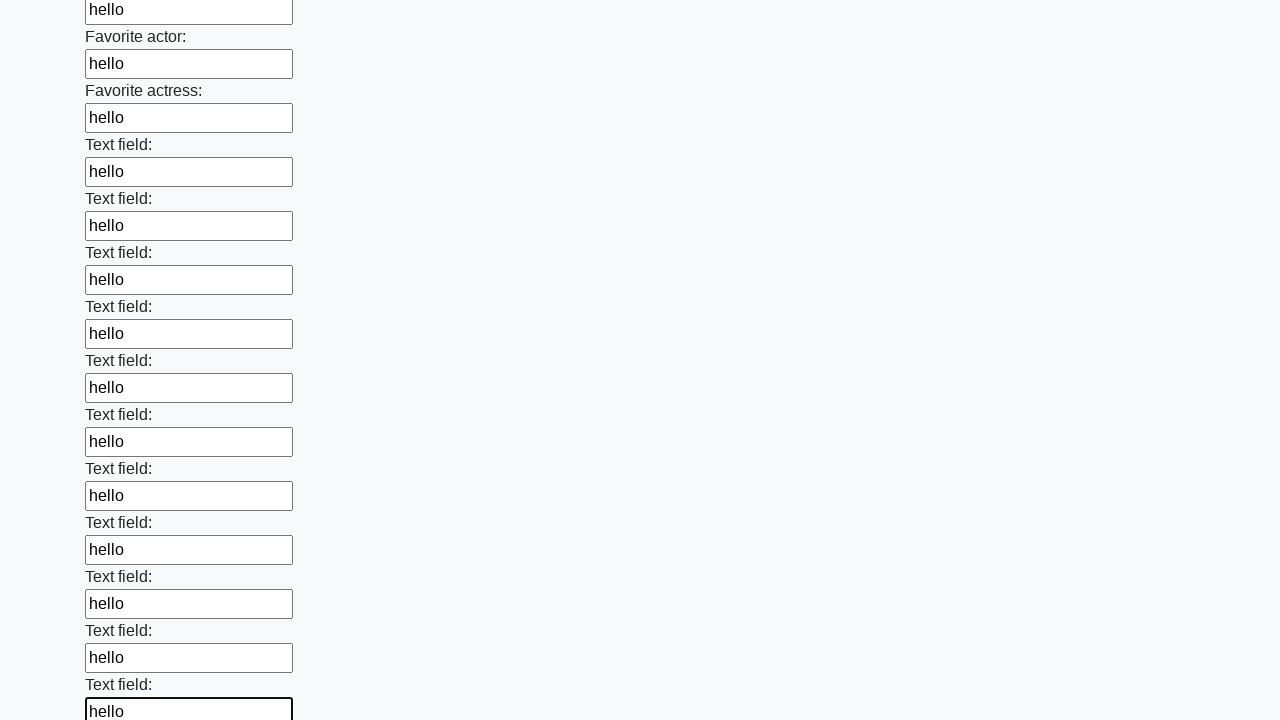

Filled input field with 'hello' on input >> nth=37
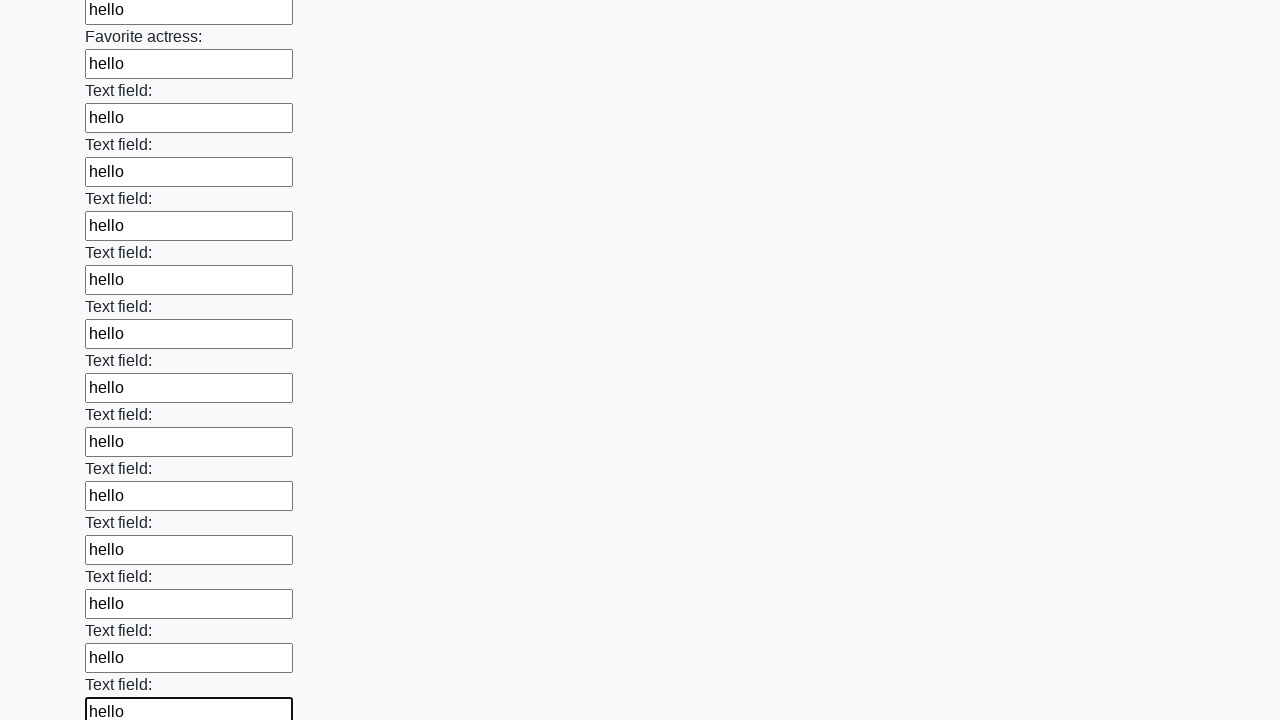

Filled input field with 'hello' on input >> nth=38
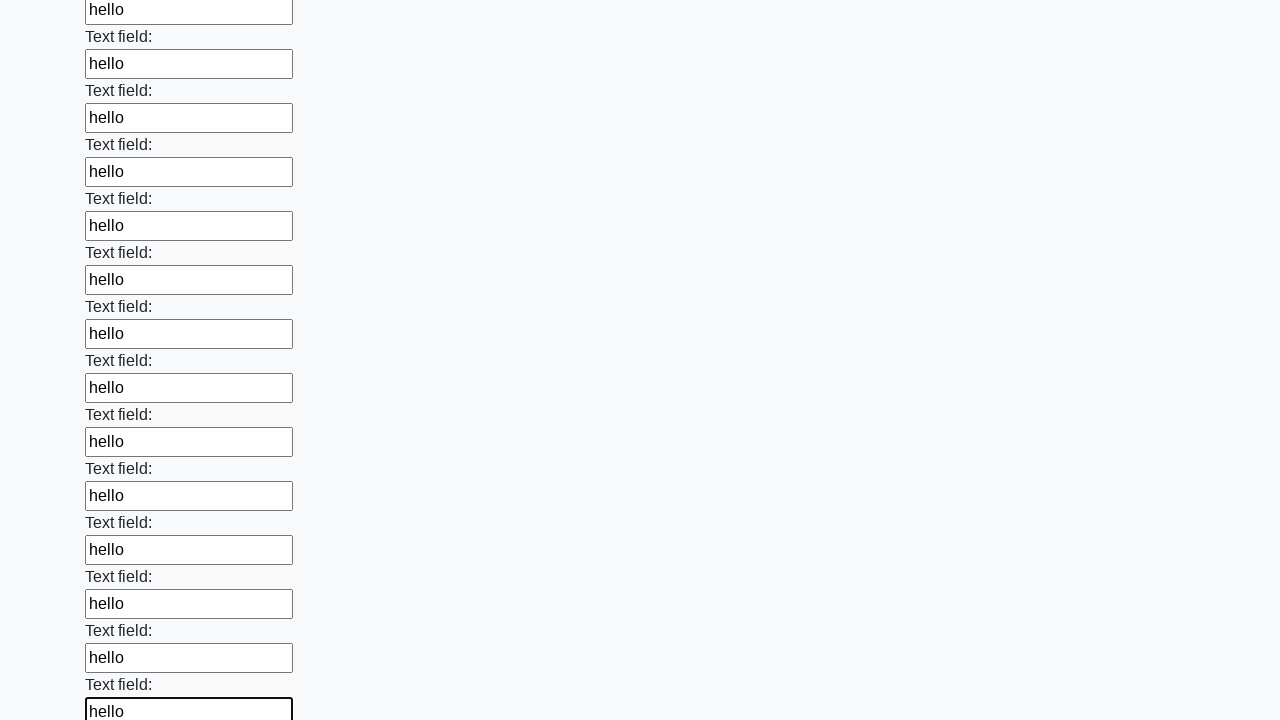

Filled input field with 'hello' on input >> nth=39
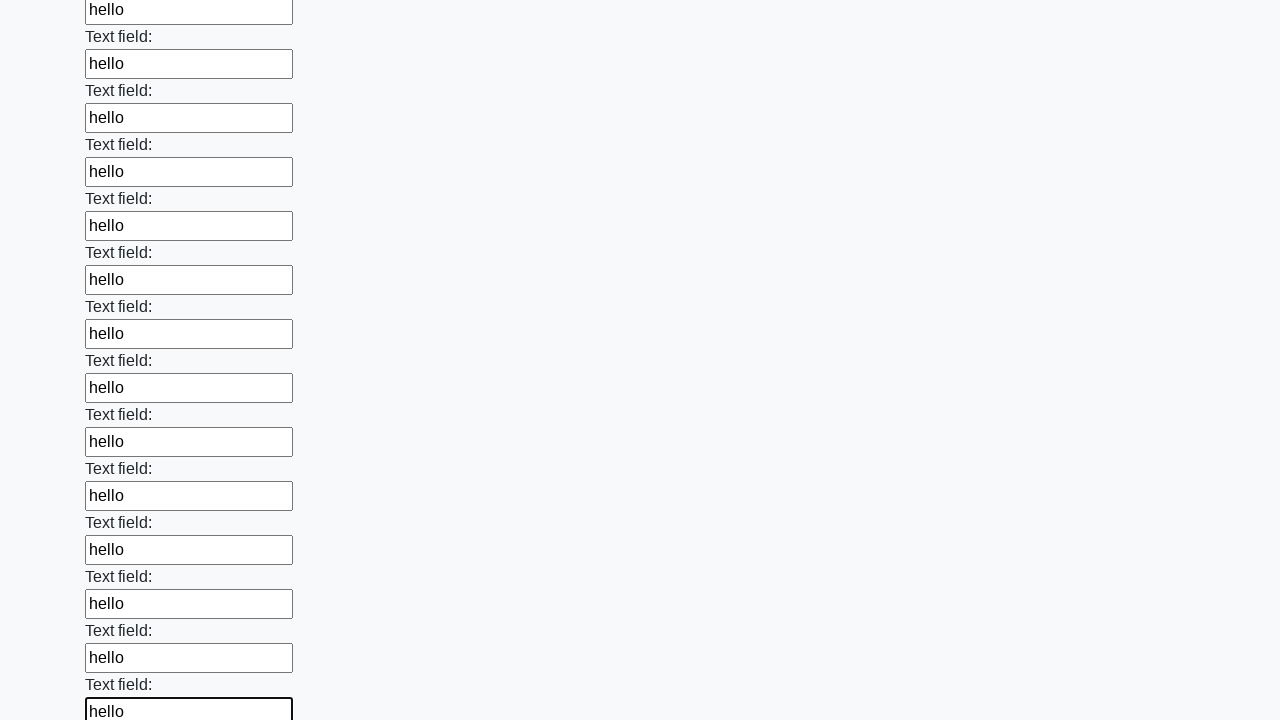

Filled input field with 'hello' on input >> nth=40
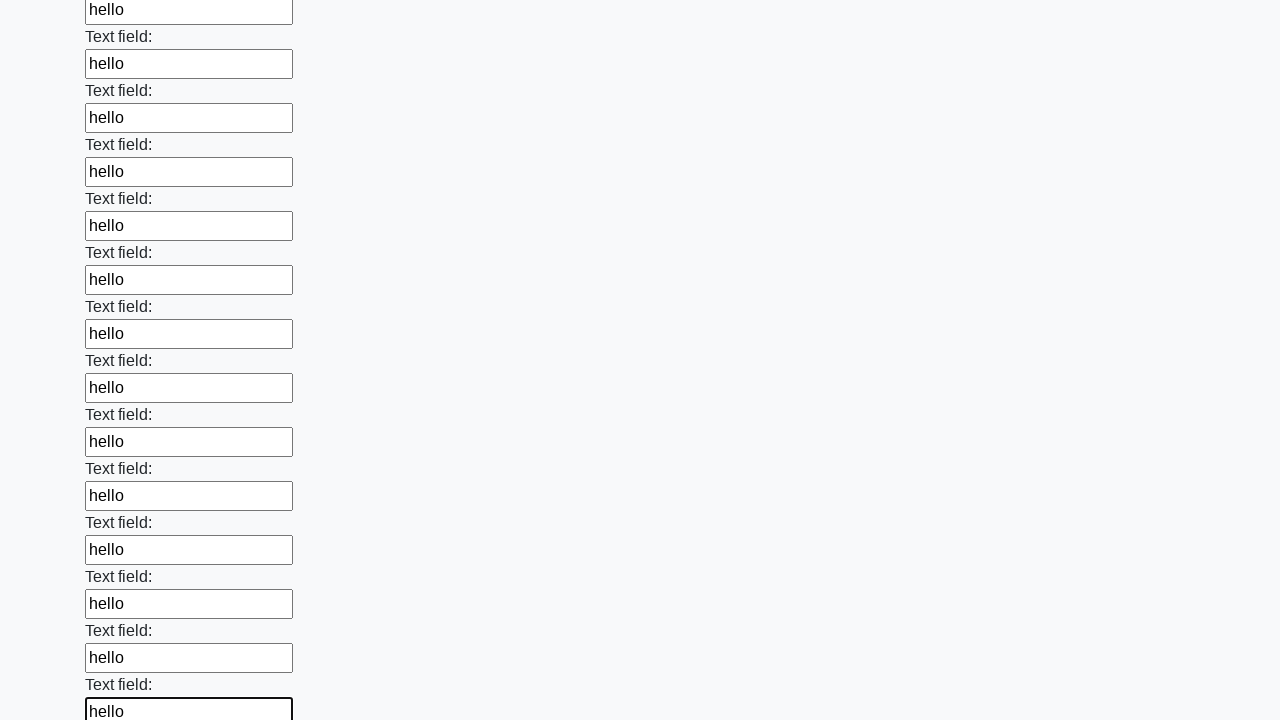

Filled input field with 'hello' on input >> nth=41
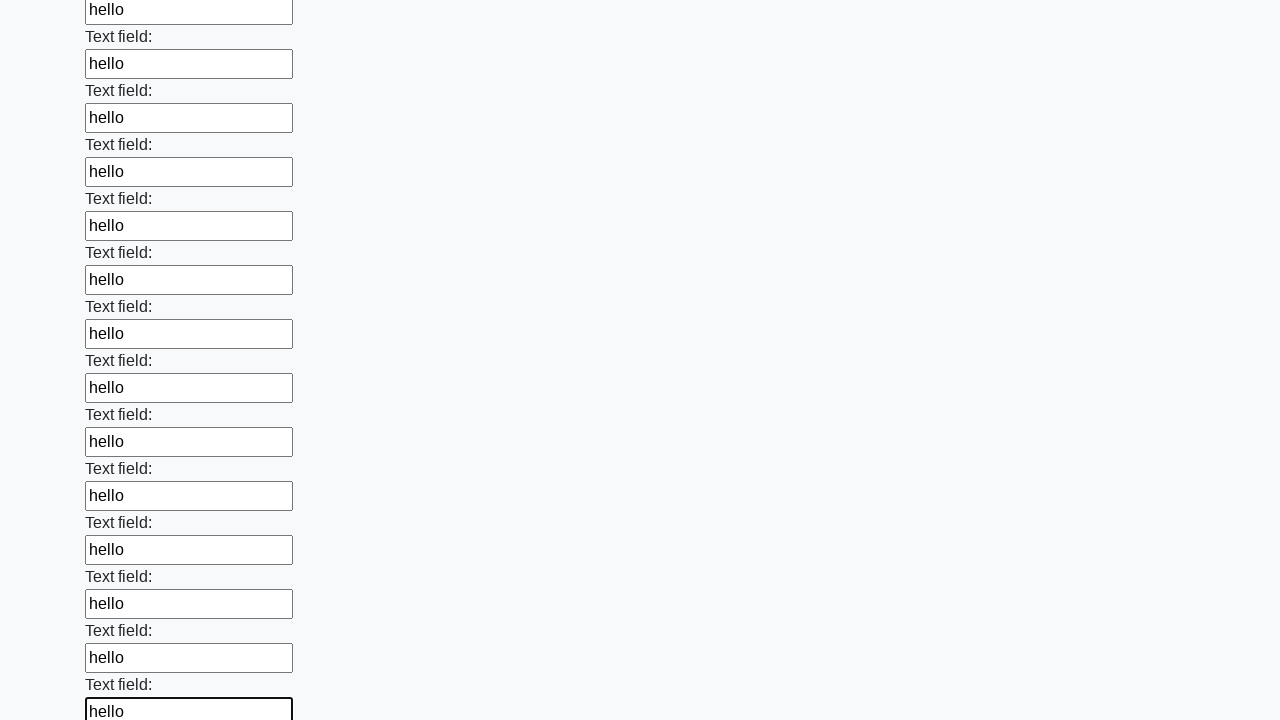

Filled input field with 'hello' on input >> nth=42
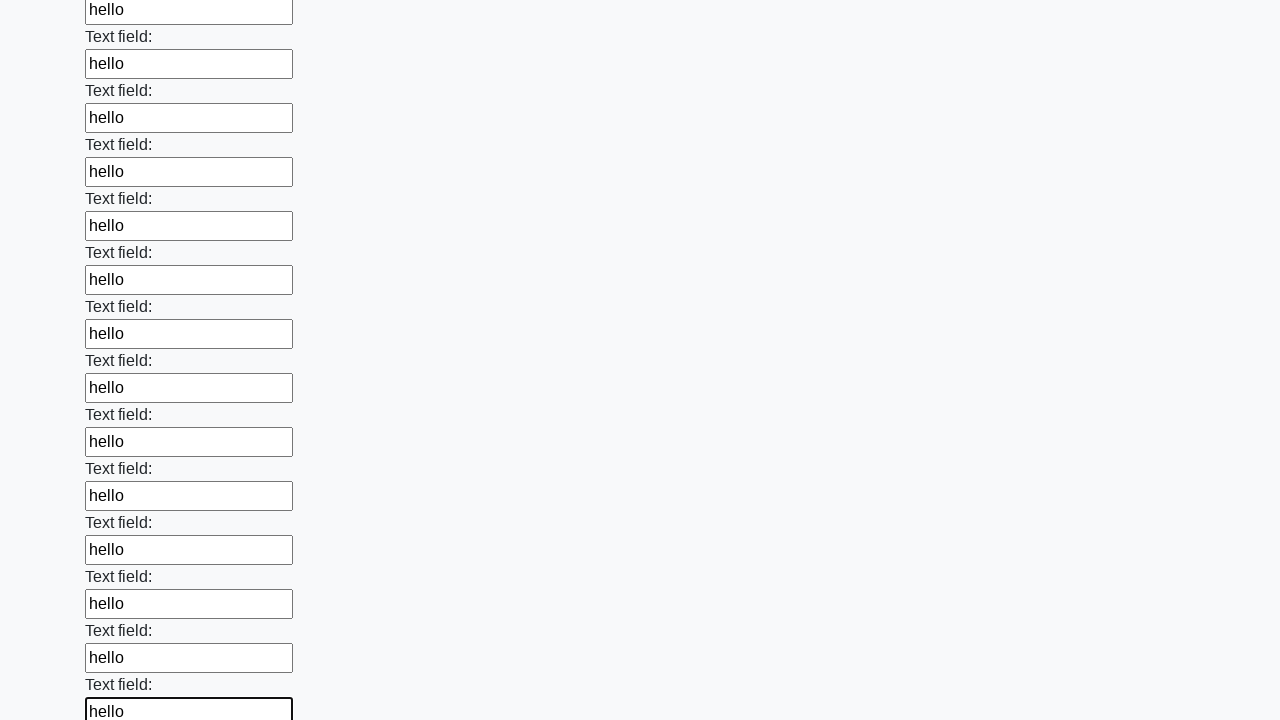

Filled input field with 'hello' on input >> nth=43
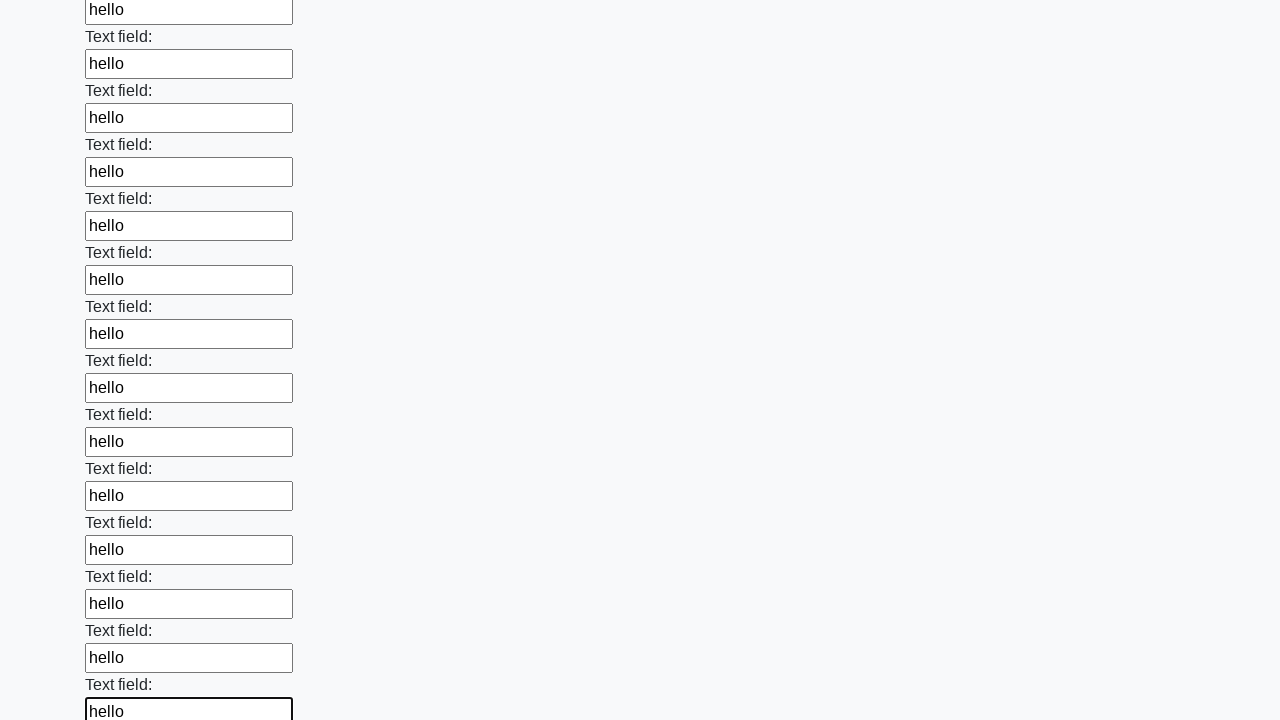

Filled input field with 'hello' on input >> nth=44
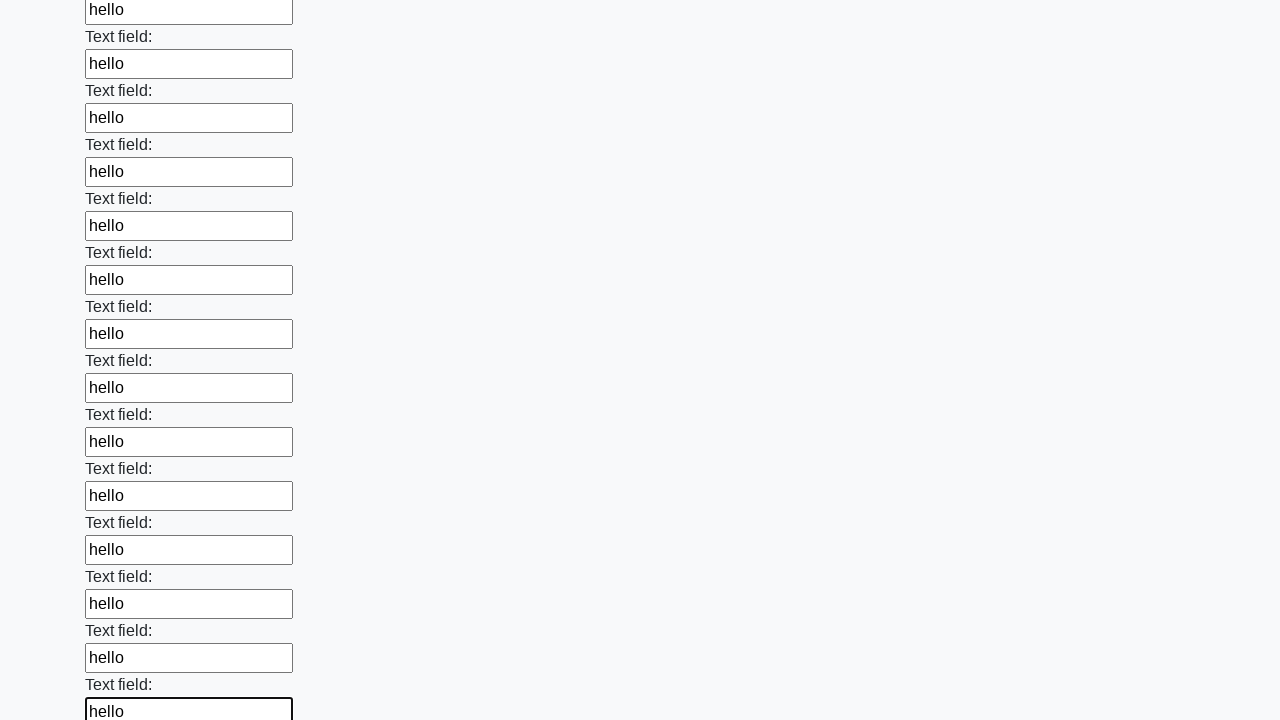

Filled input field with 'hello' on input >> nth=45
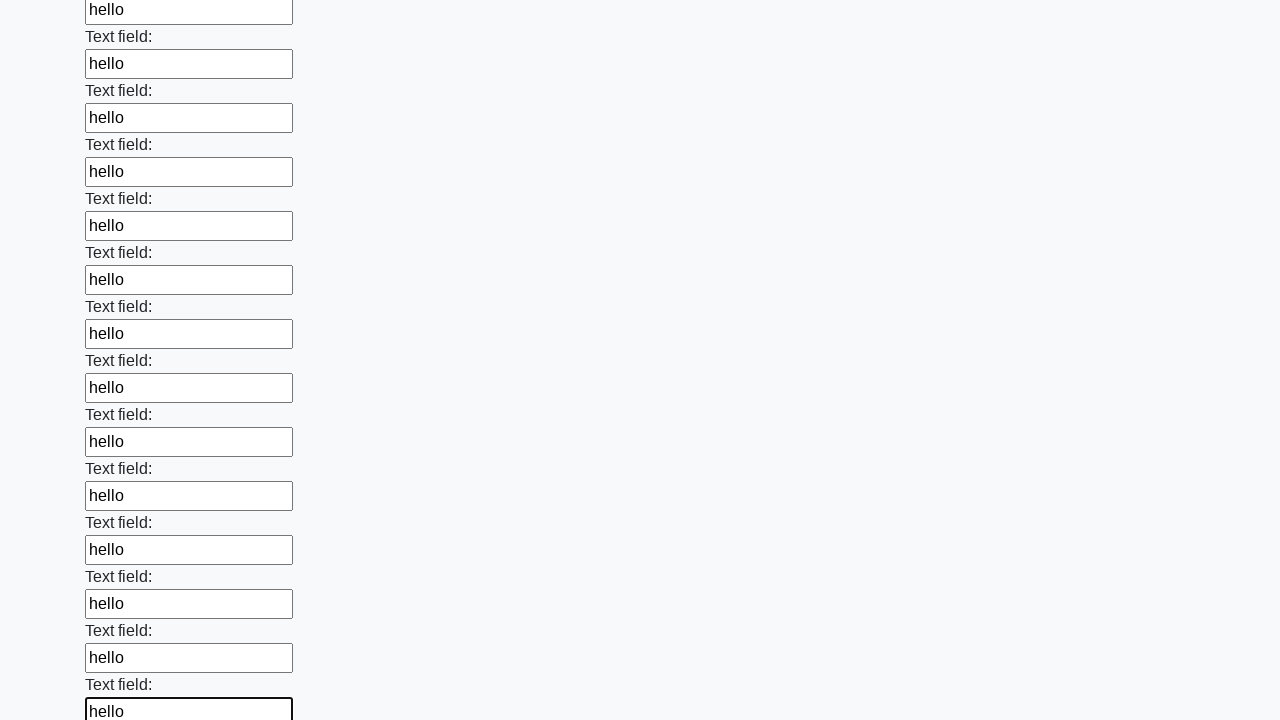

Filled input field with 'hello' on input >> nth=46
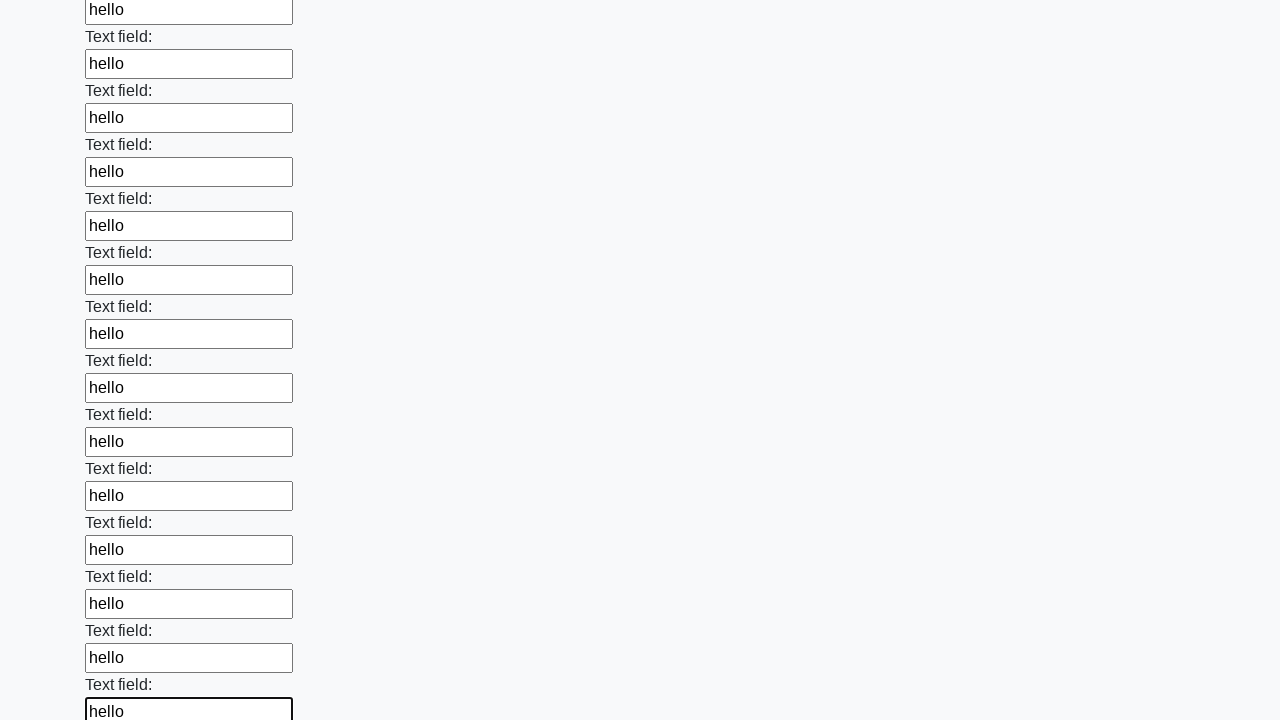

Filled input field with 'hello' on input >> nth=47
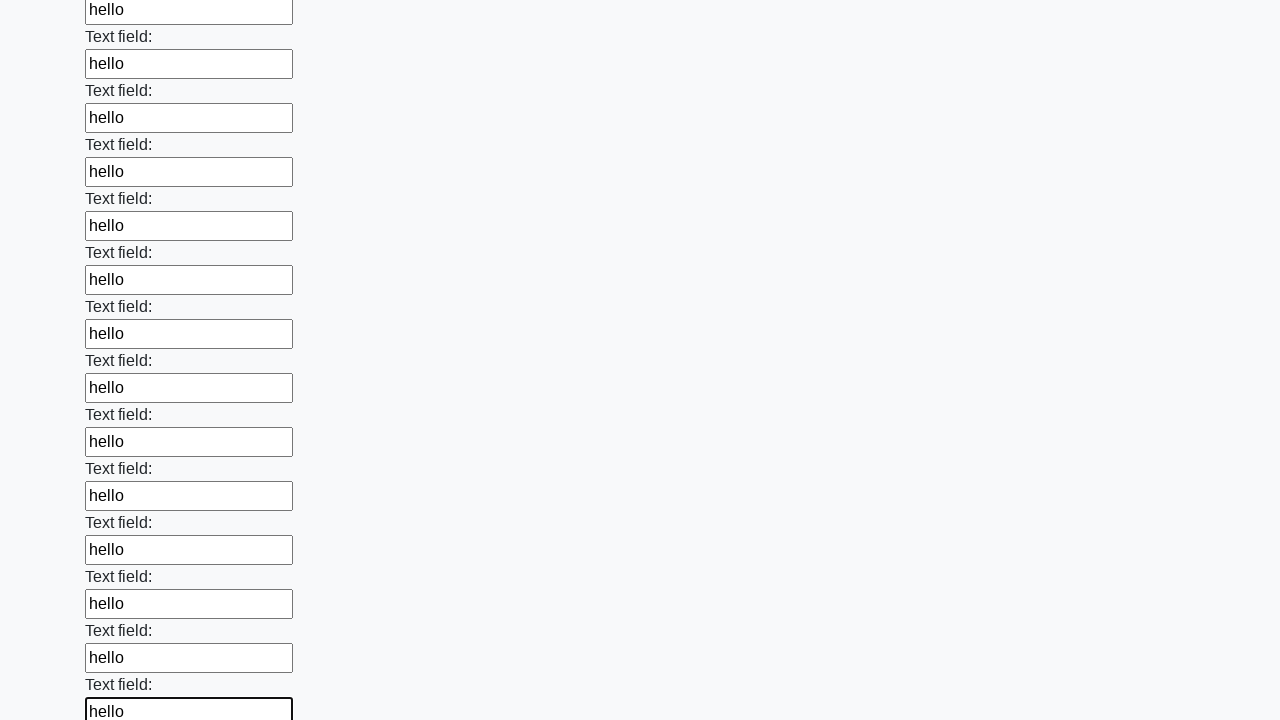

Filled input field with 'hello' on input >> nth=48
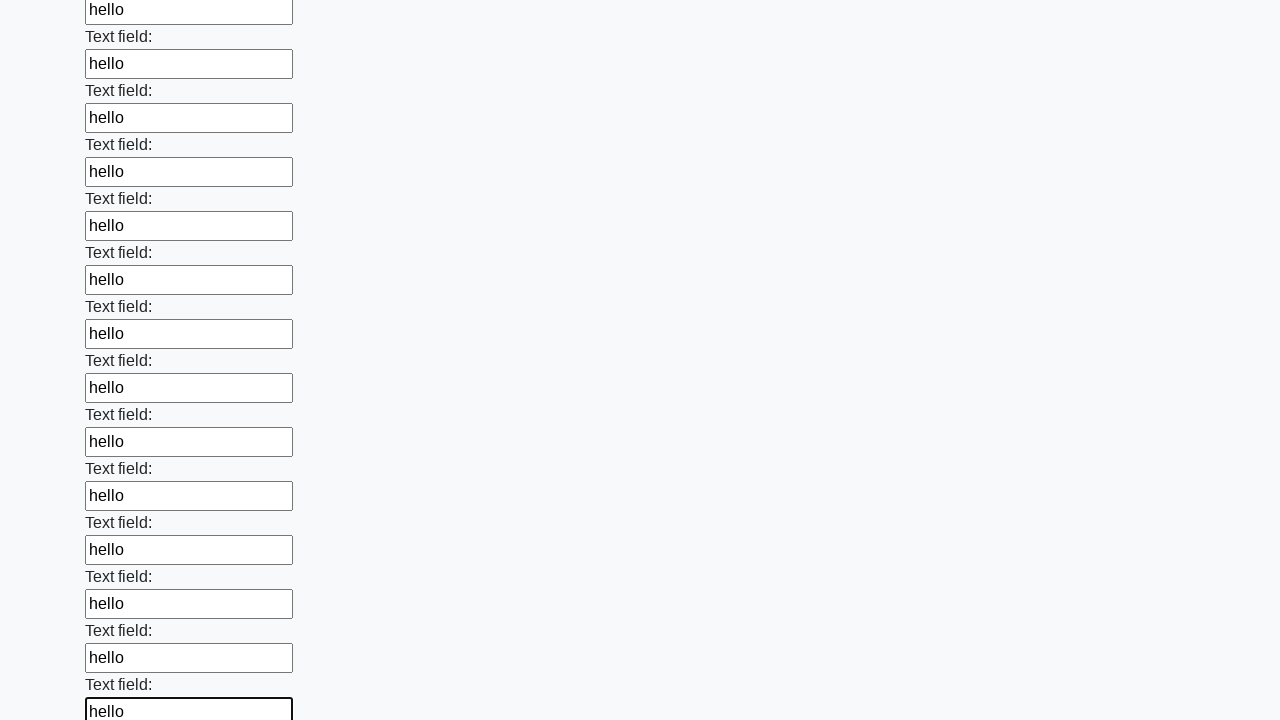

Filled input field with 'hello' on input >> nth=49
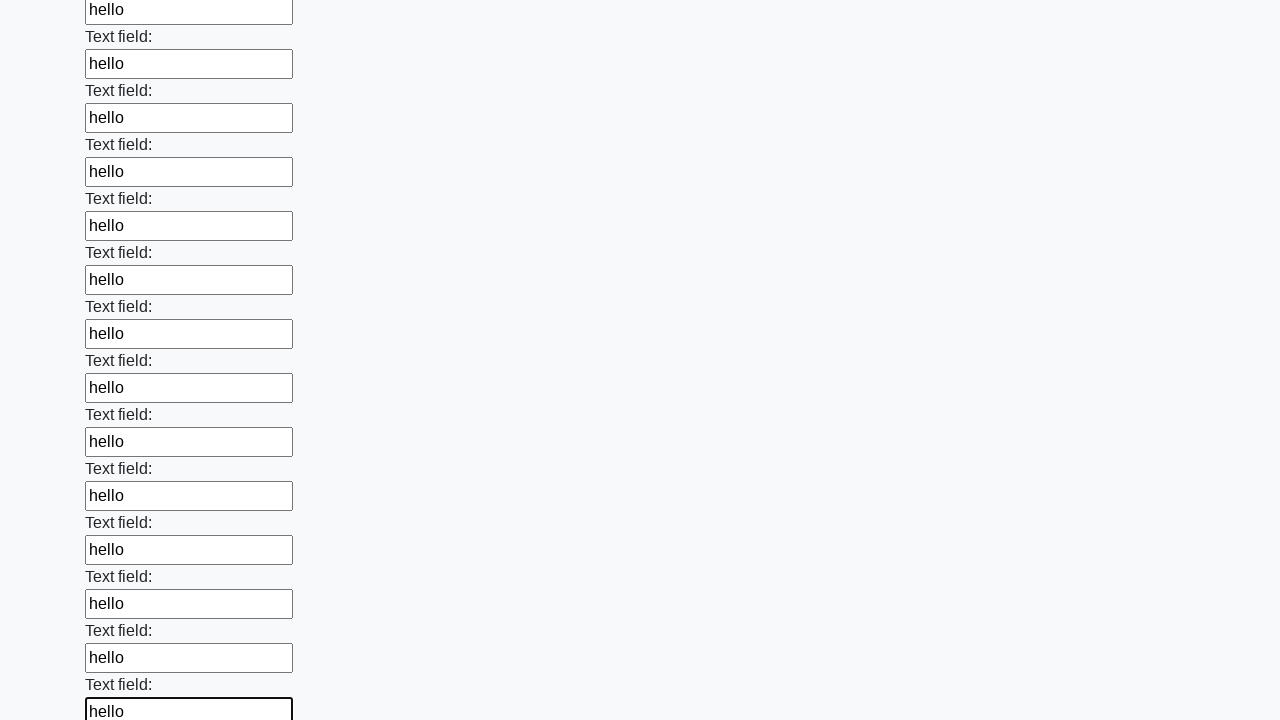

Filled input field with 'hello' on input >> nth=50
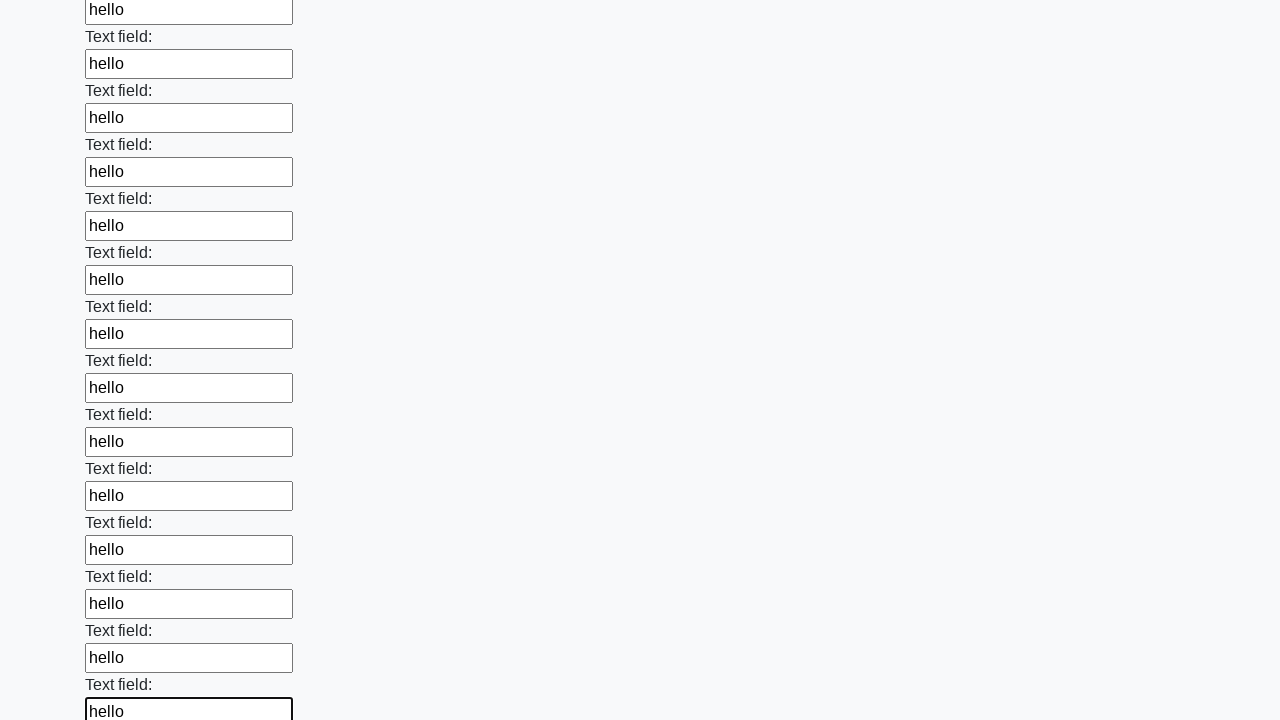

Filled input field with 'hello' on input >> nth=51
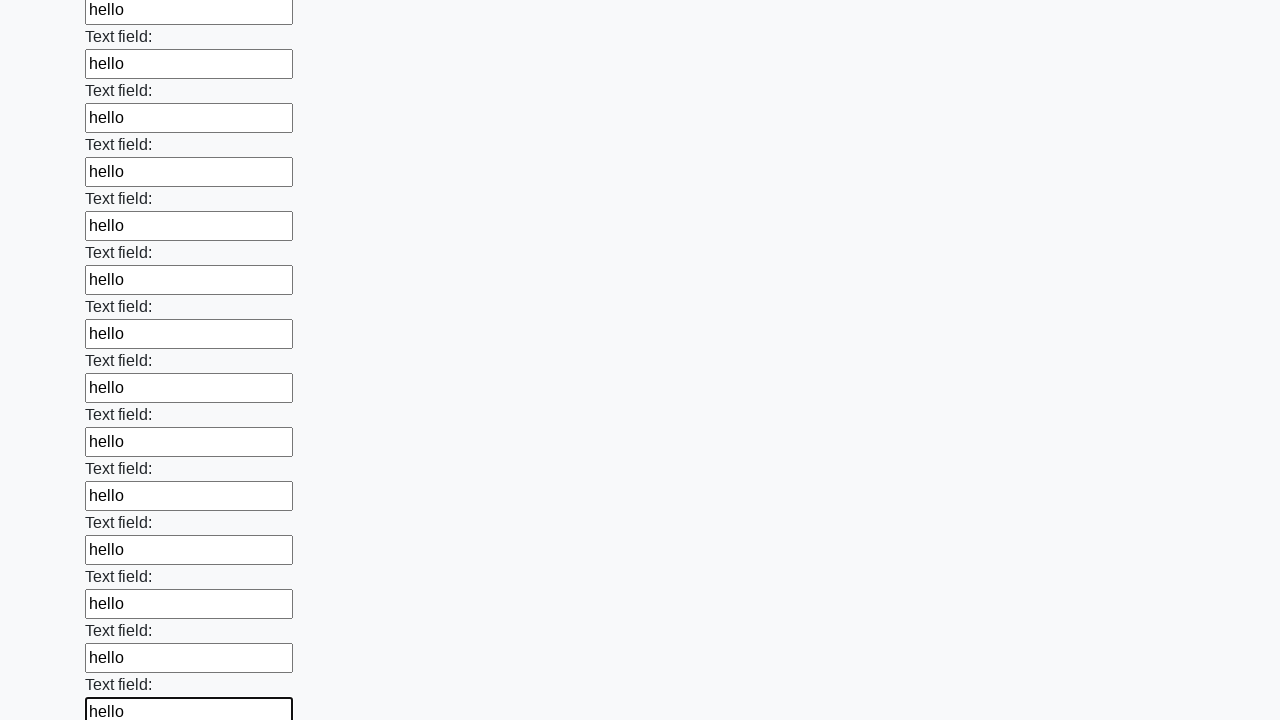

Filled input field with 'hello' on input >> nth=52
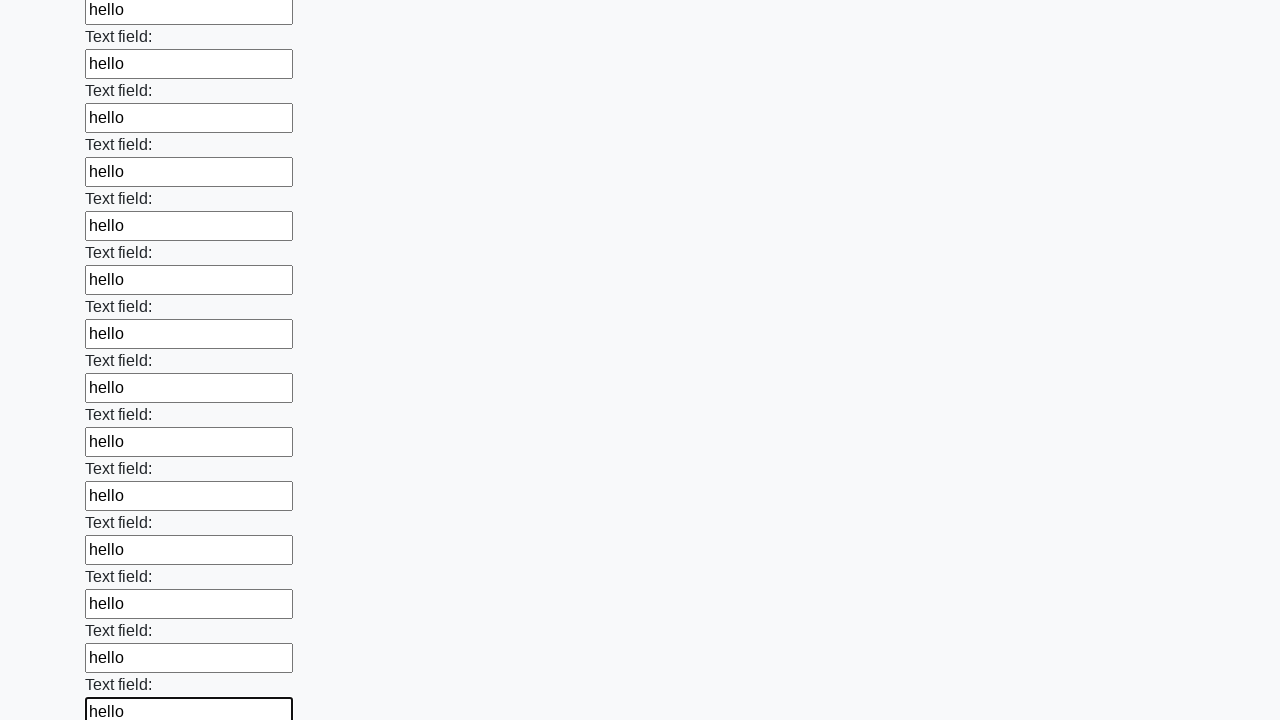

Filled input field with 'hello' on input >> nth=53
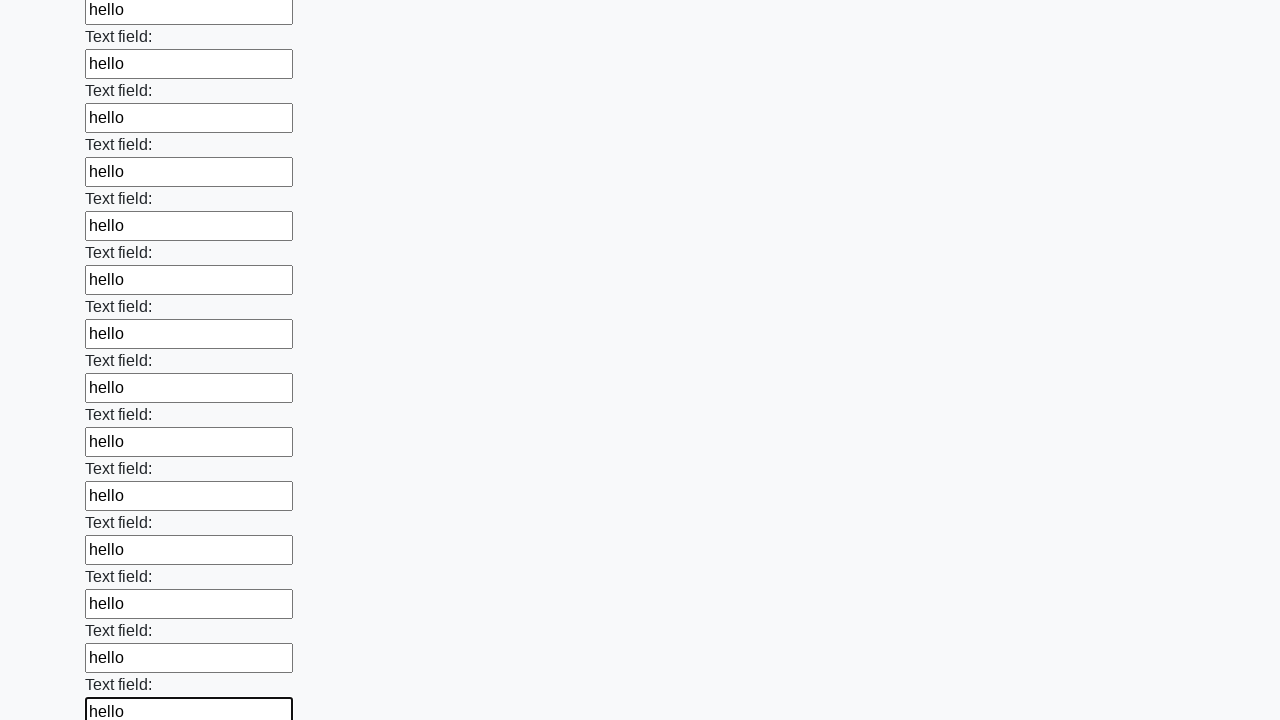

Filled input field with 'hello' on input >> nth=54
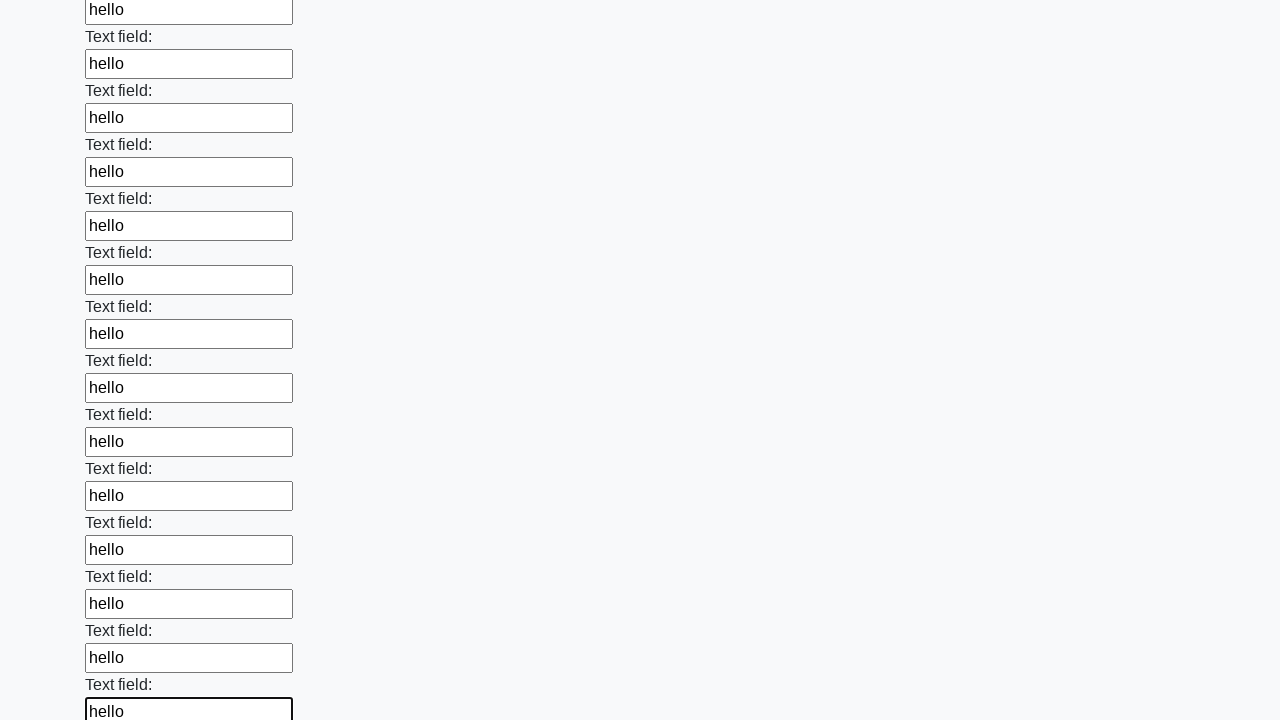

Filled input field with 'hello' on input >> nth=55
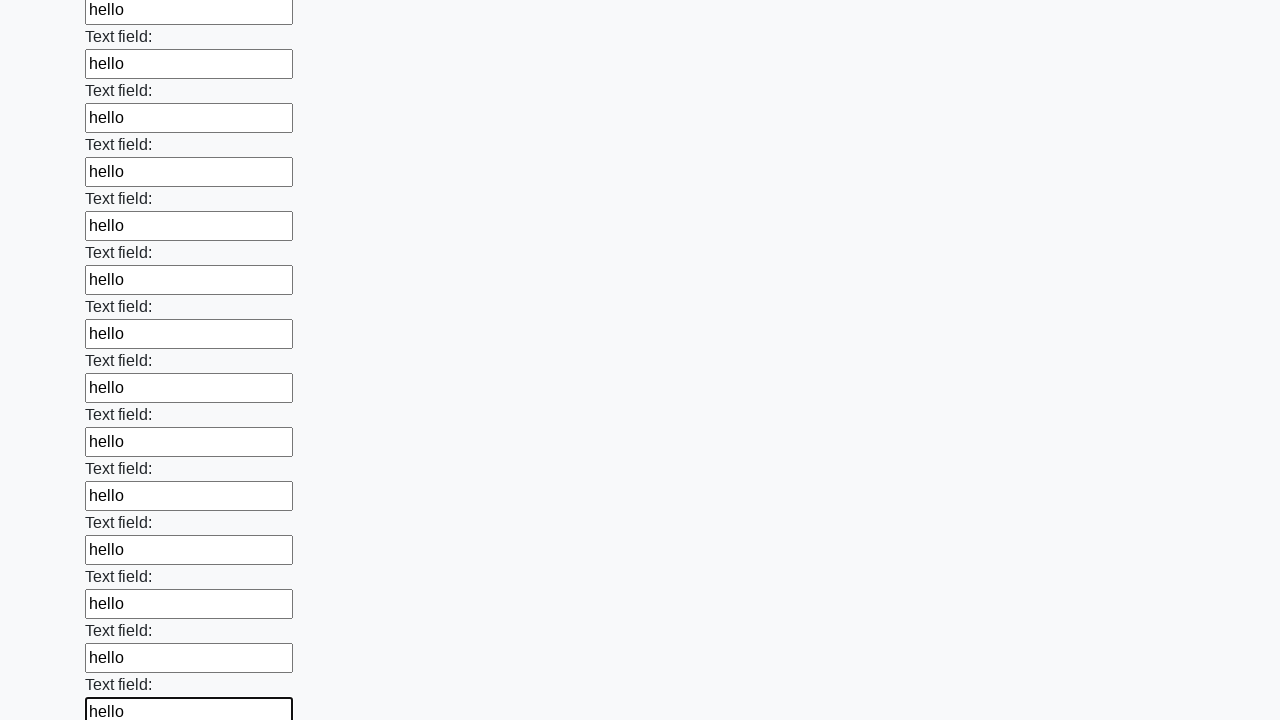

Filled input field with 'hello' on input >> nth=56
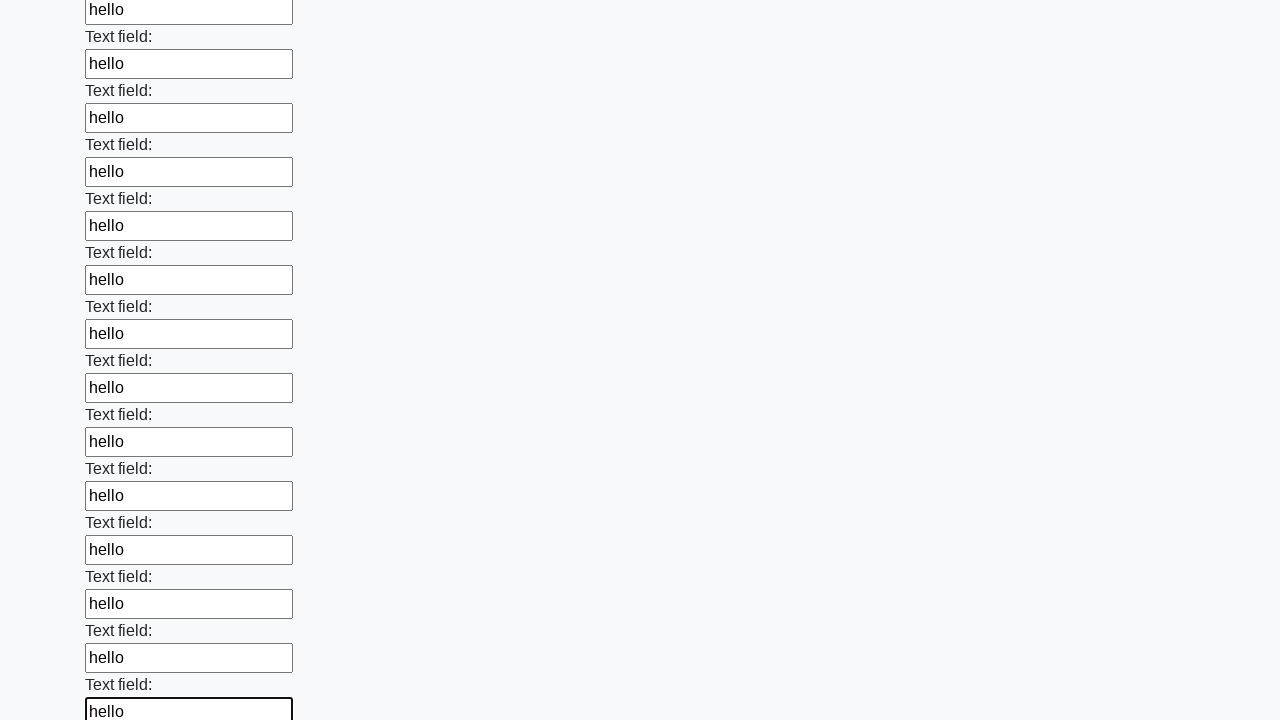

Filled input field with 'hello' on input >> nth=57
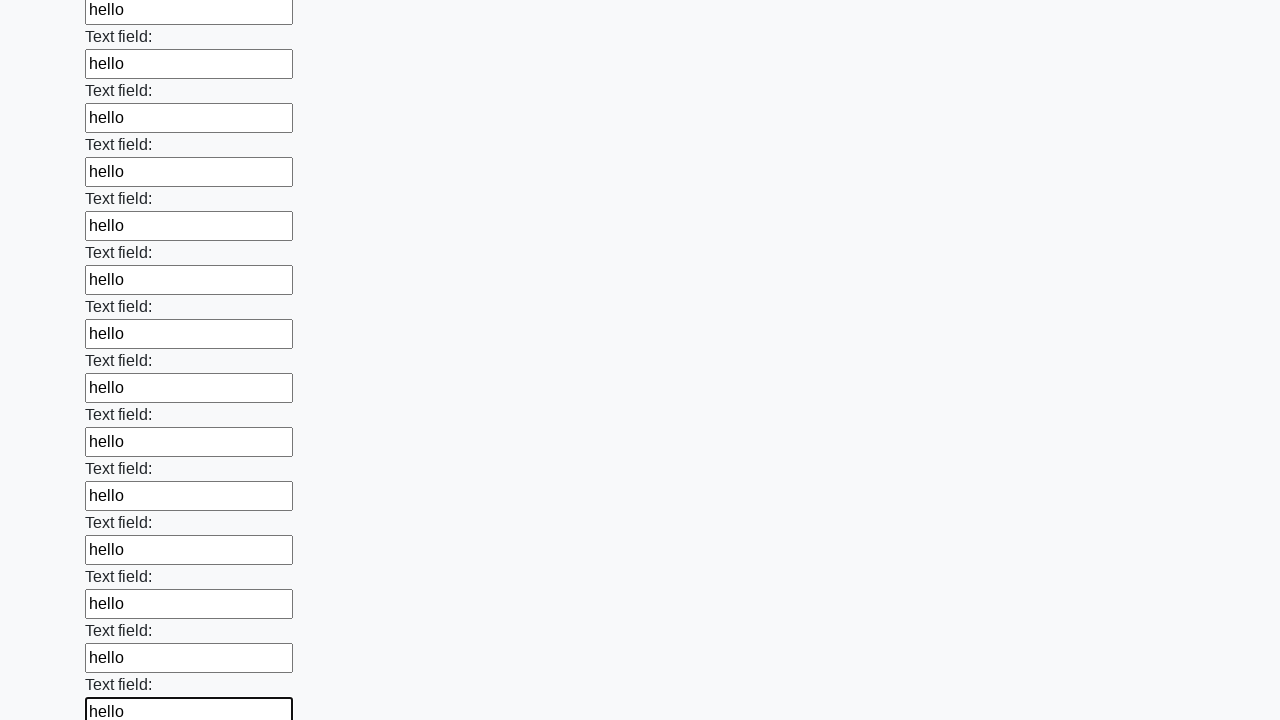

Filled input field with 'hello' on input >> nth=58
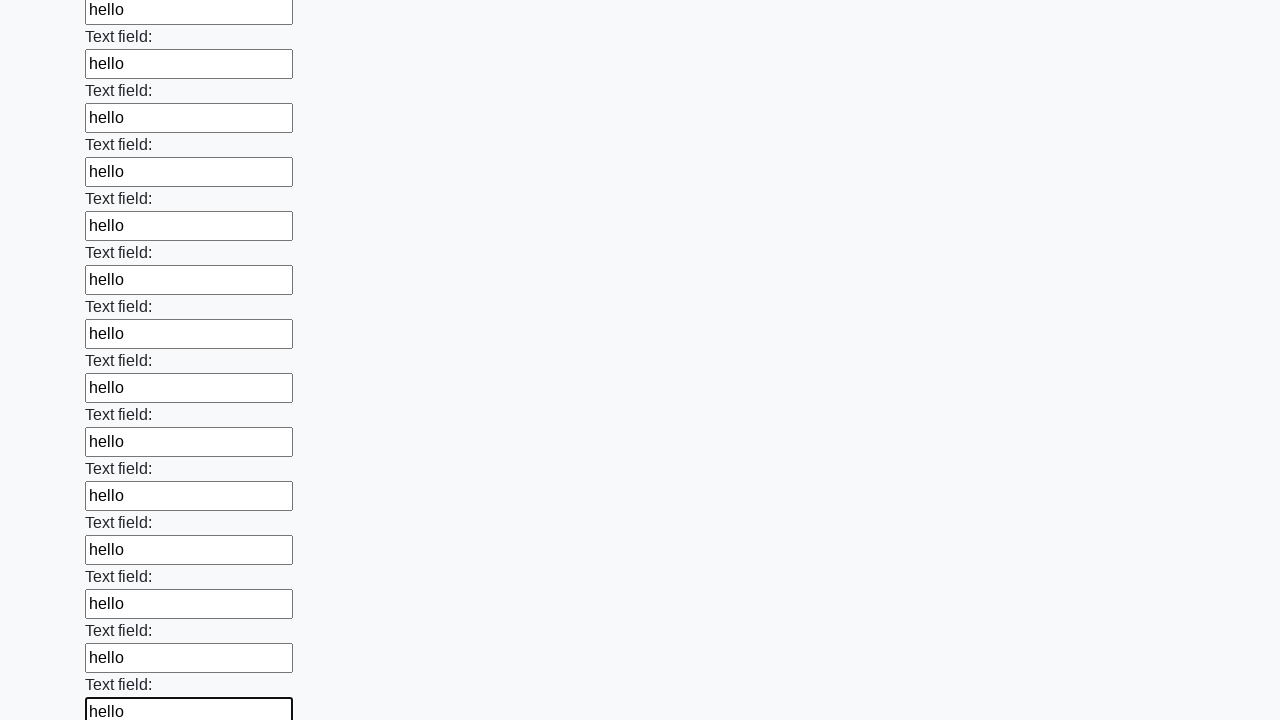

Filled input field with 'hello' on input >> nth=59
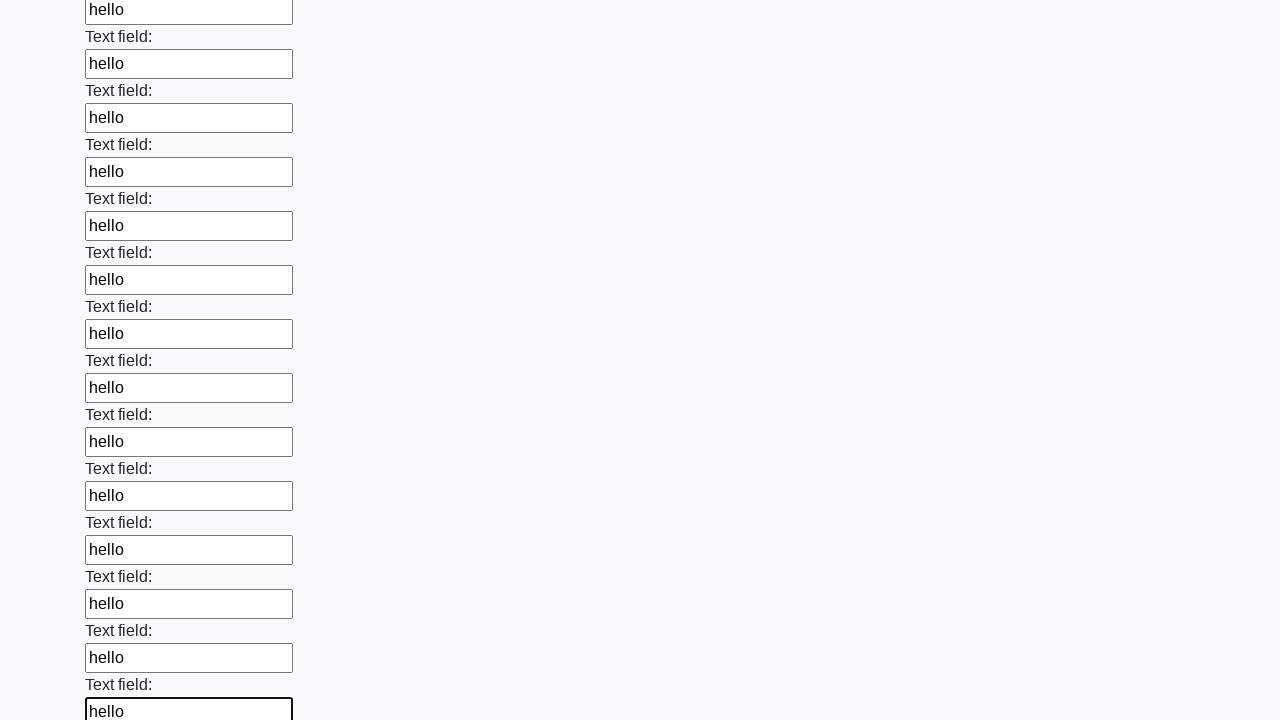

Filled input field with 'hello' on input >> nth=60
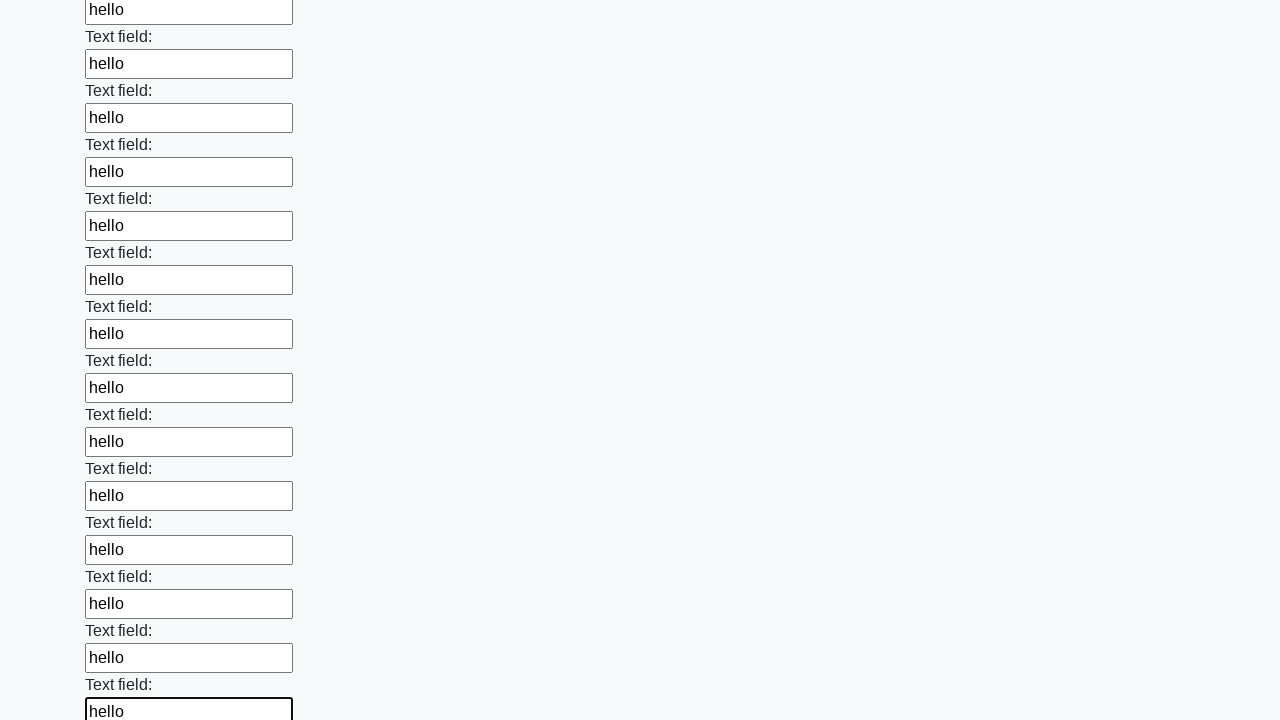

Filled input field with 'hello' on input >> nth=61
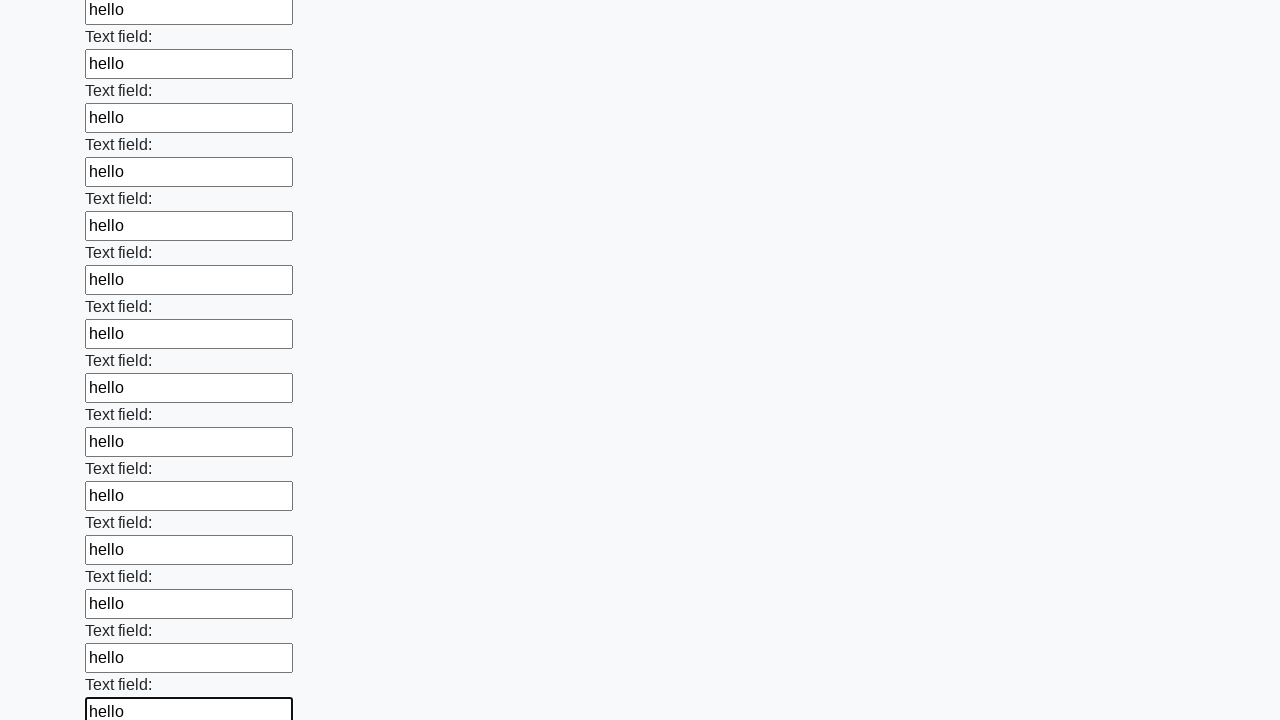

Filled input field with 'hello' on input >> nth=62
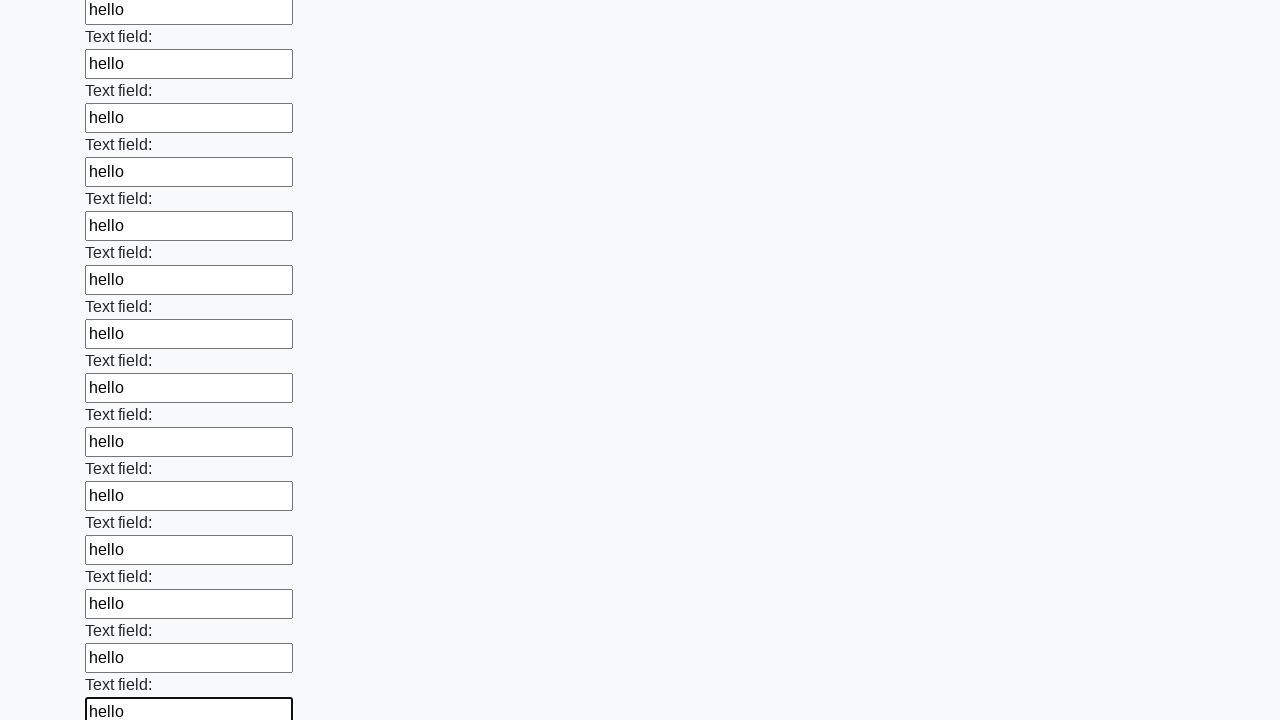

Filled input field with 'hello' on input >> nth=63
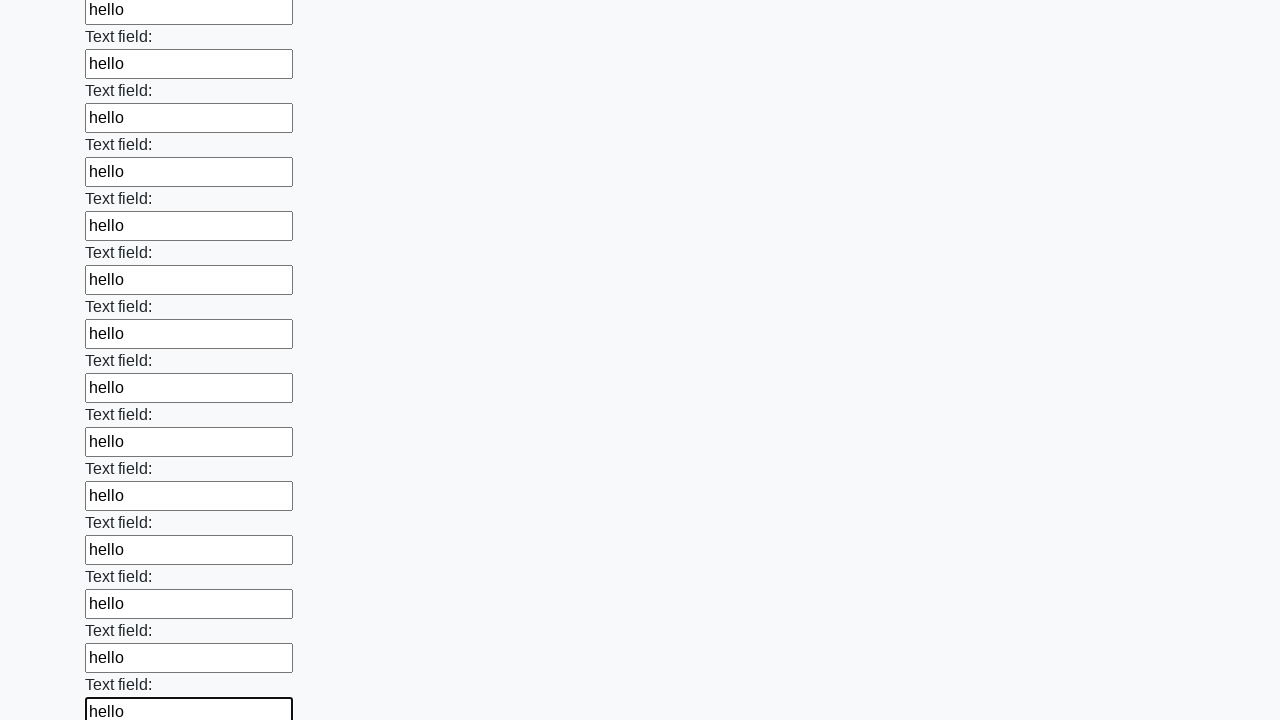

Filled input field with 'hello' on input >> nth=64
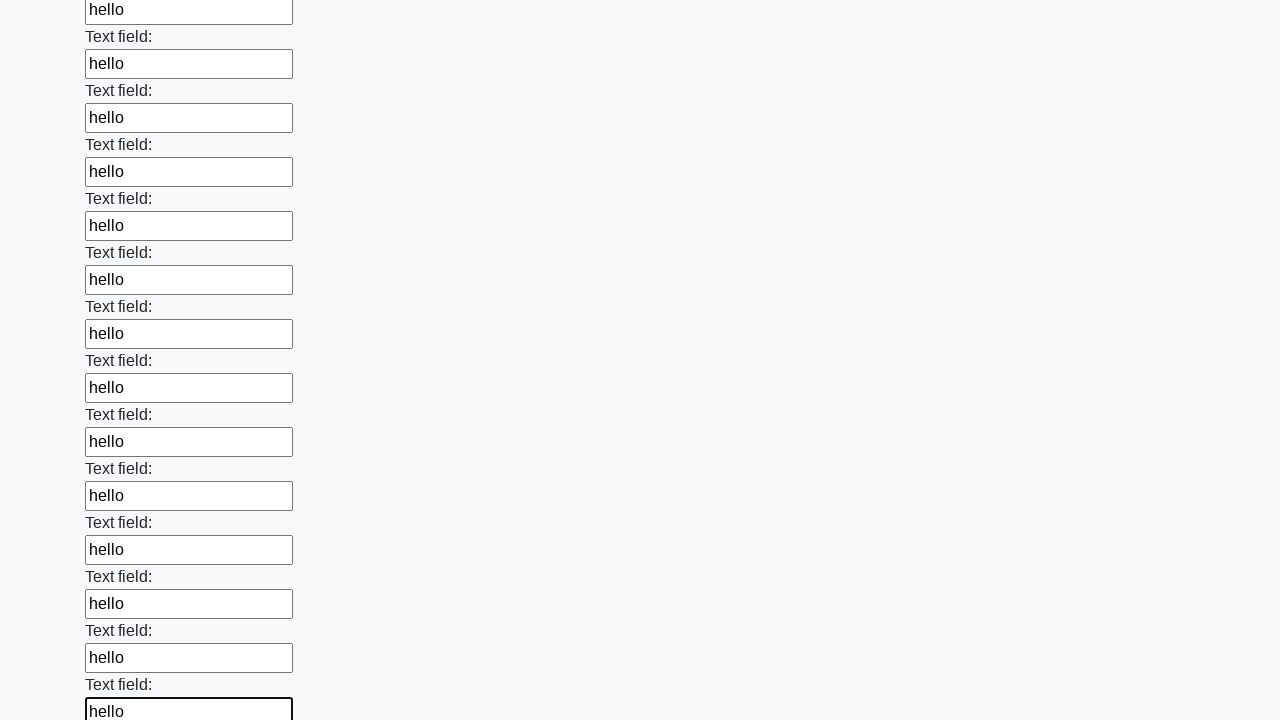

Filled input field with 'hello' on input >> nth=65
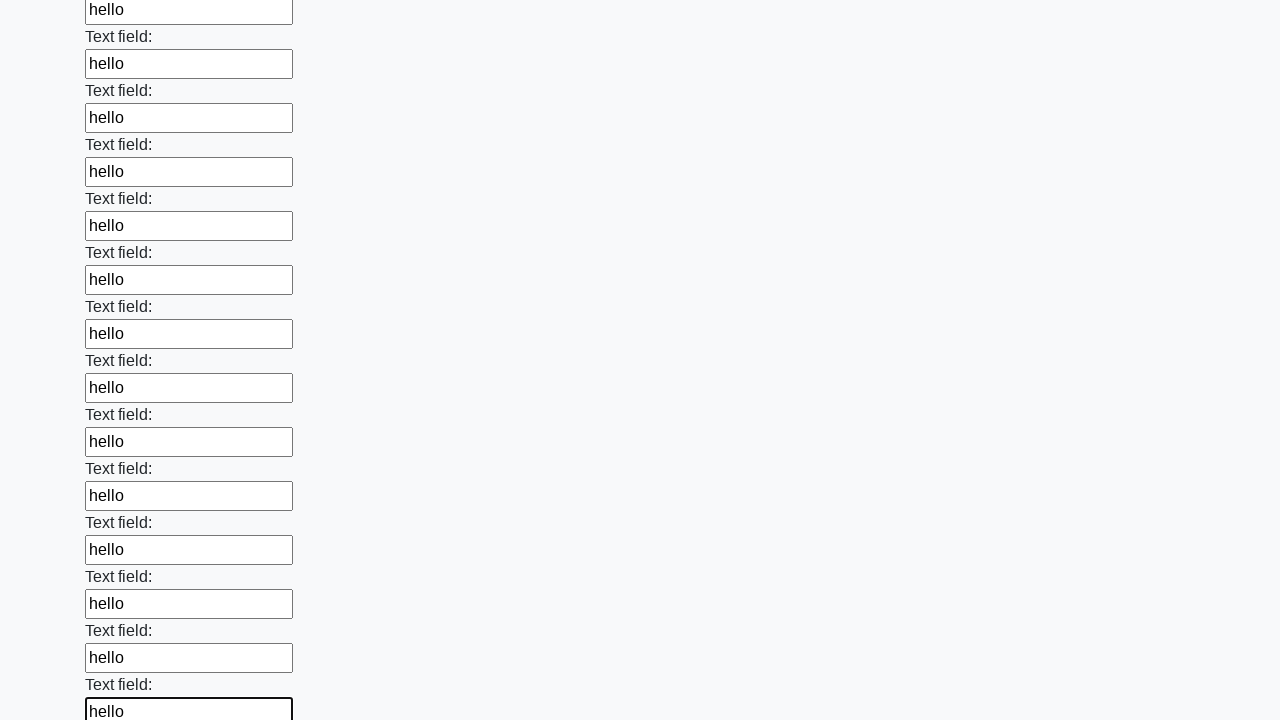

Filled input field with 'hello' on input >> nth=66
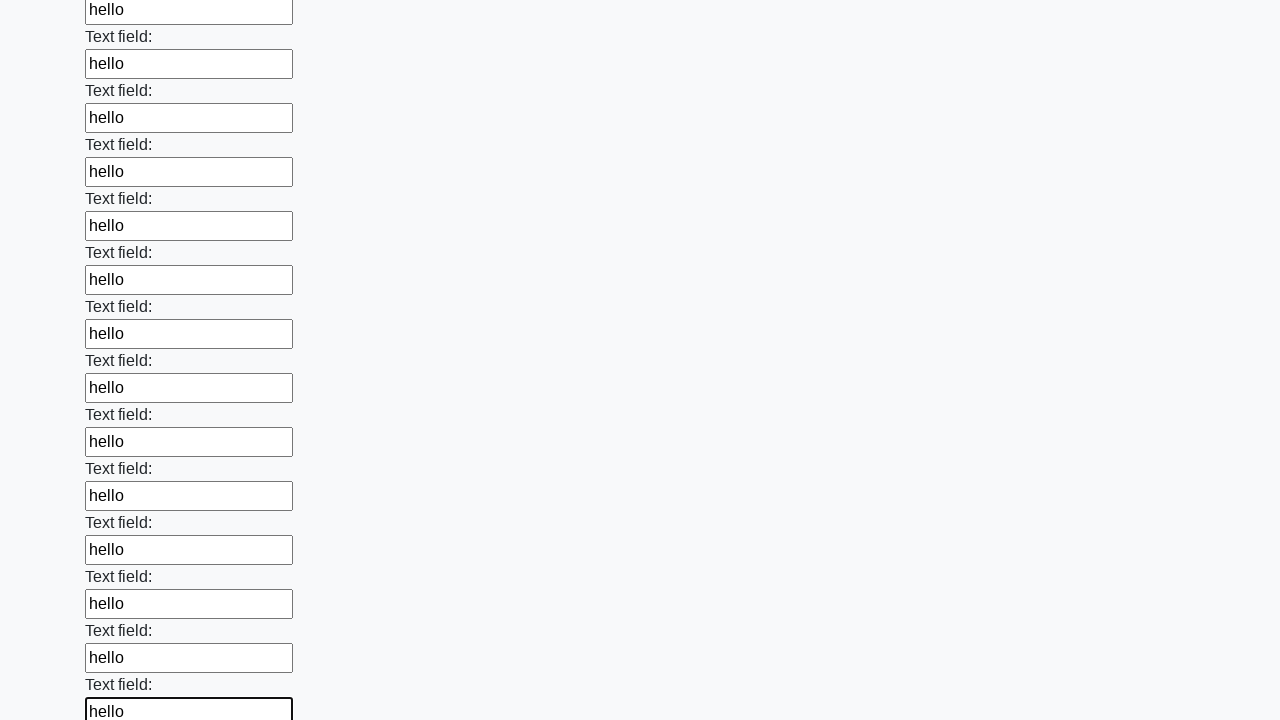

Filled input field with 'hello' on input >> nth=67
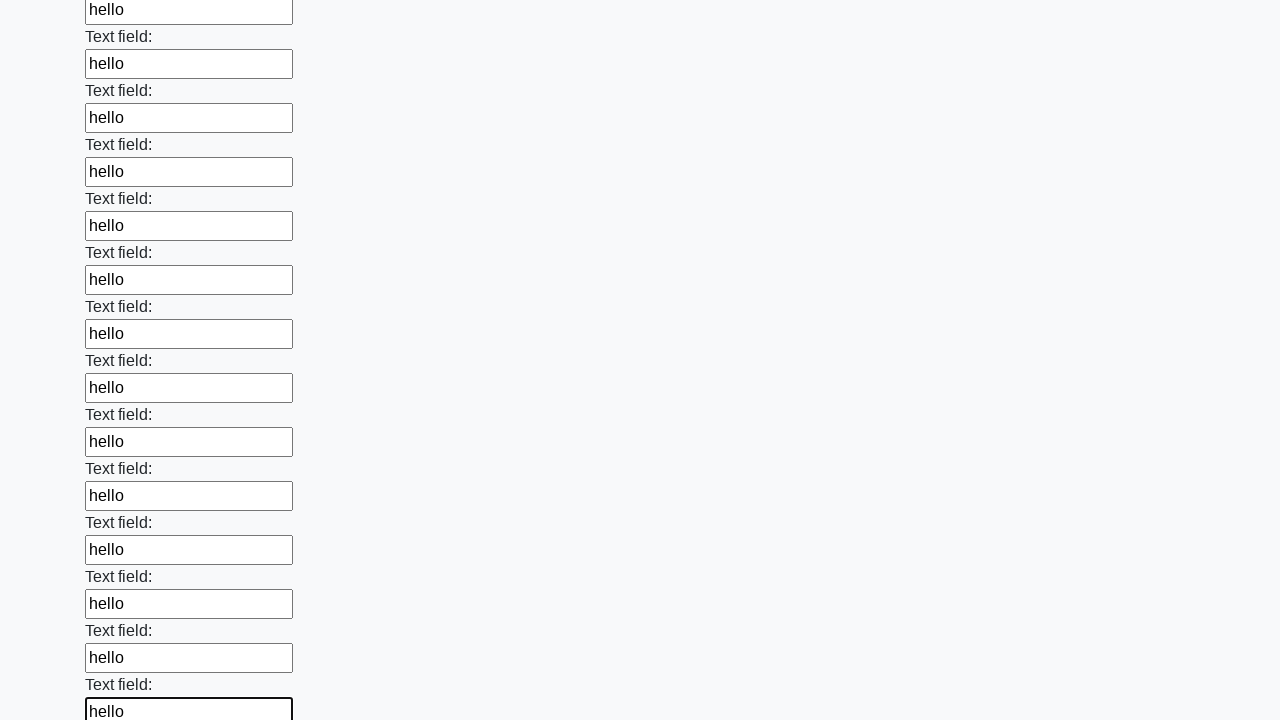

Filled input field with 'hello' on input >> nth=68
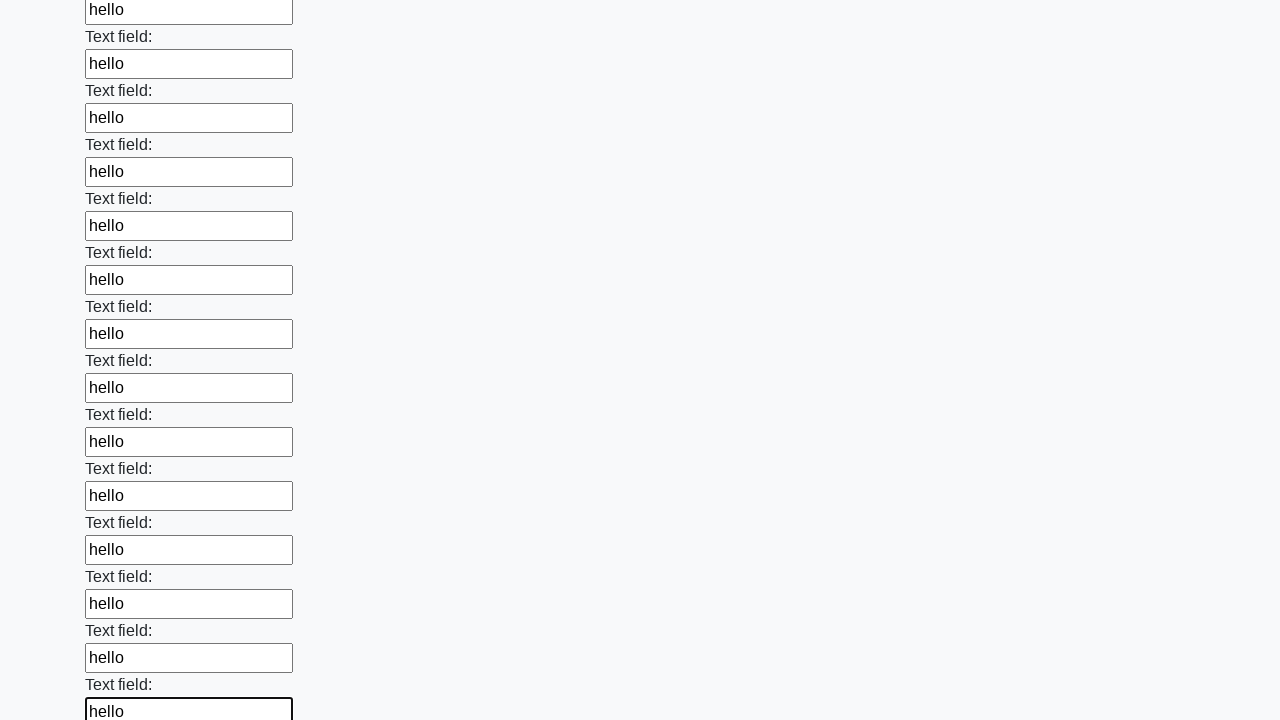

Filled input field with 'hello' on input >> nth=69
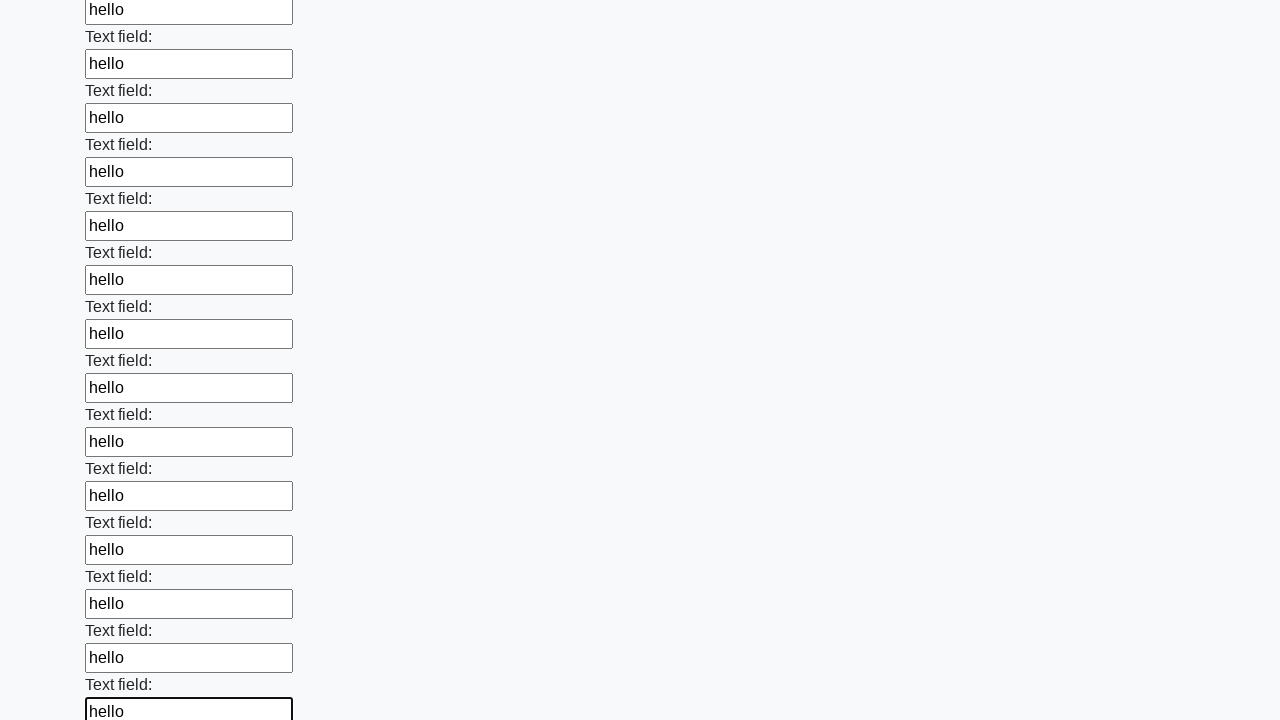

Filled input field with 'hello' on input >> nth=70
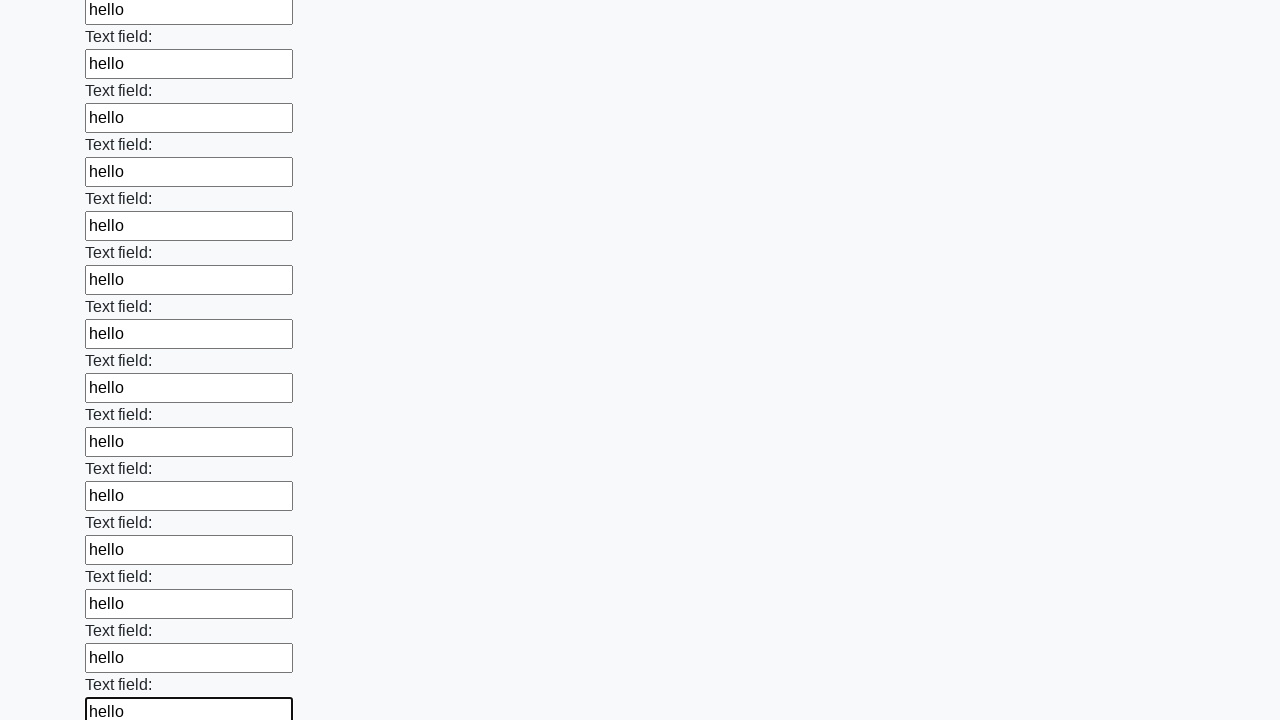

Filled input field with 'hello' on input >> nth=71
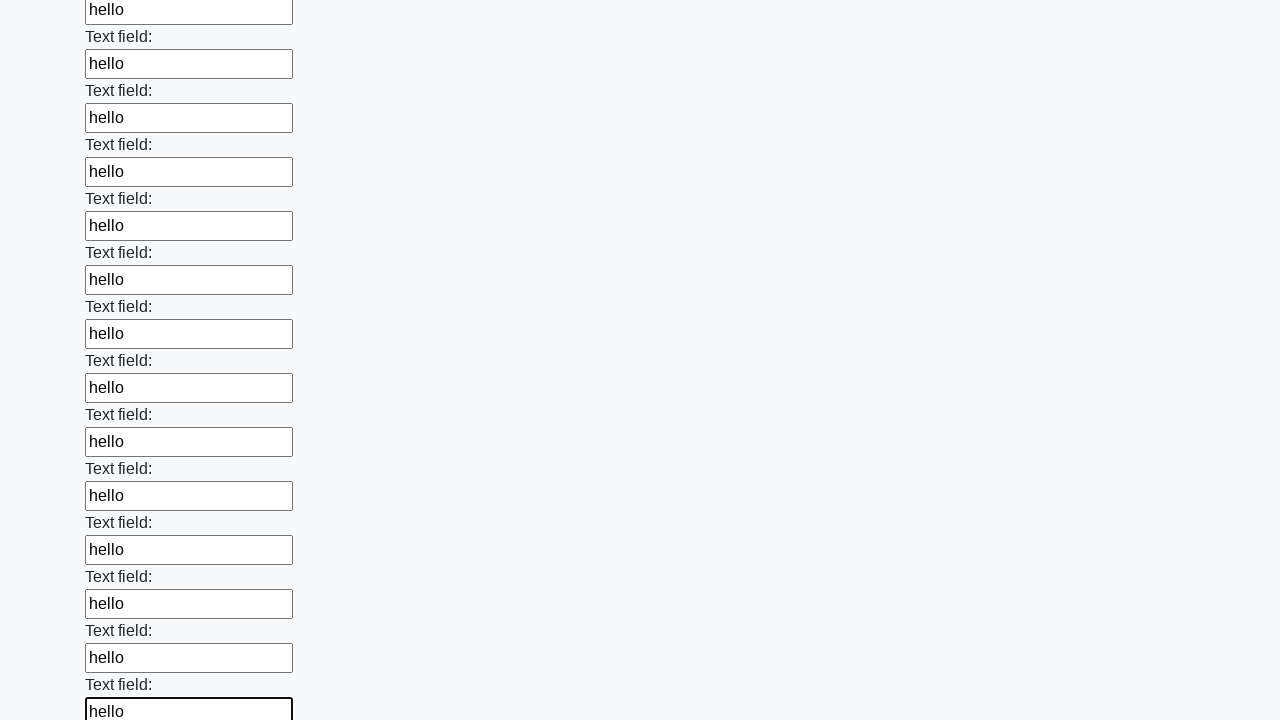

Filled input field with 'hello' on input >> nth=72
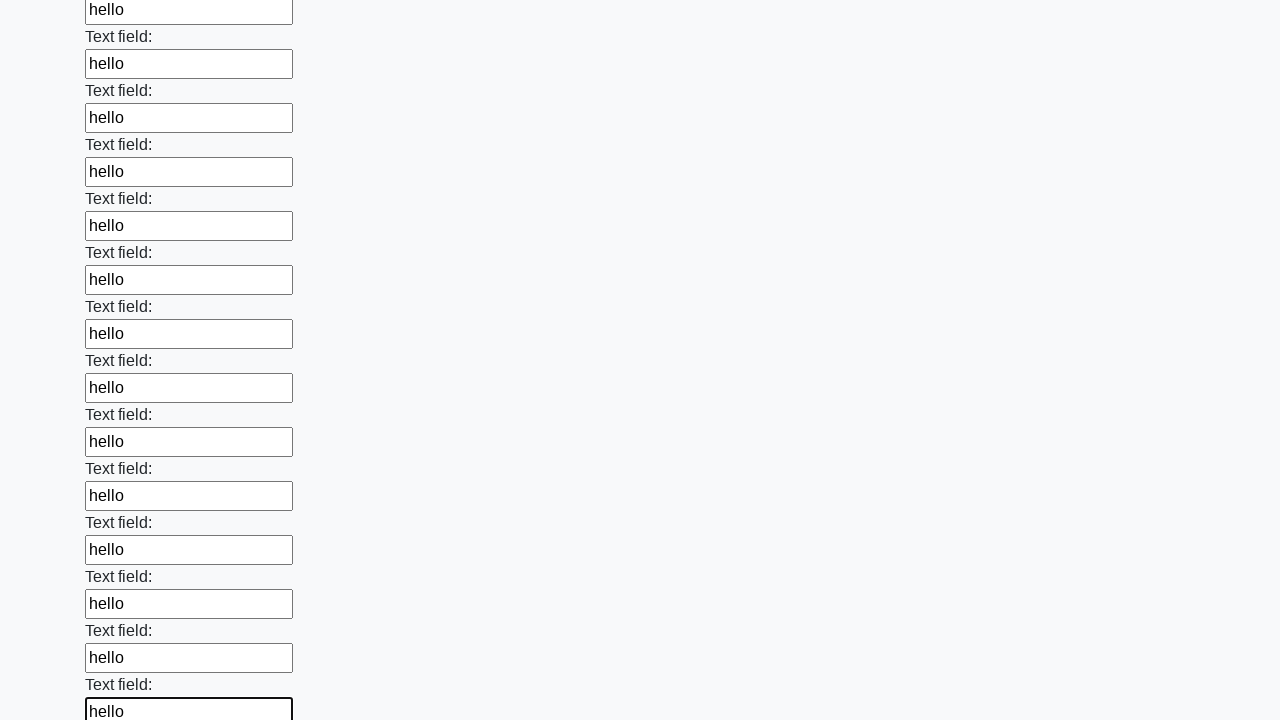

Filled input field with 'hello' on input >> nth=73
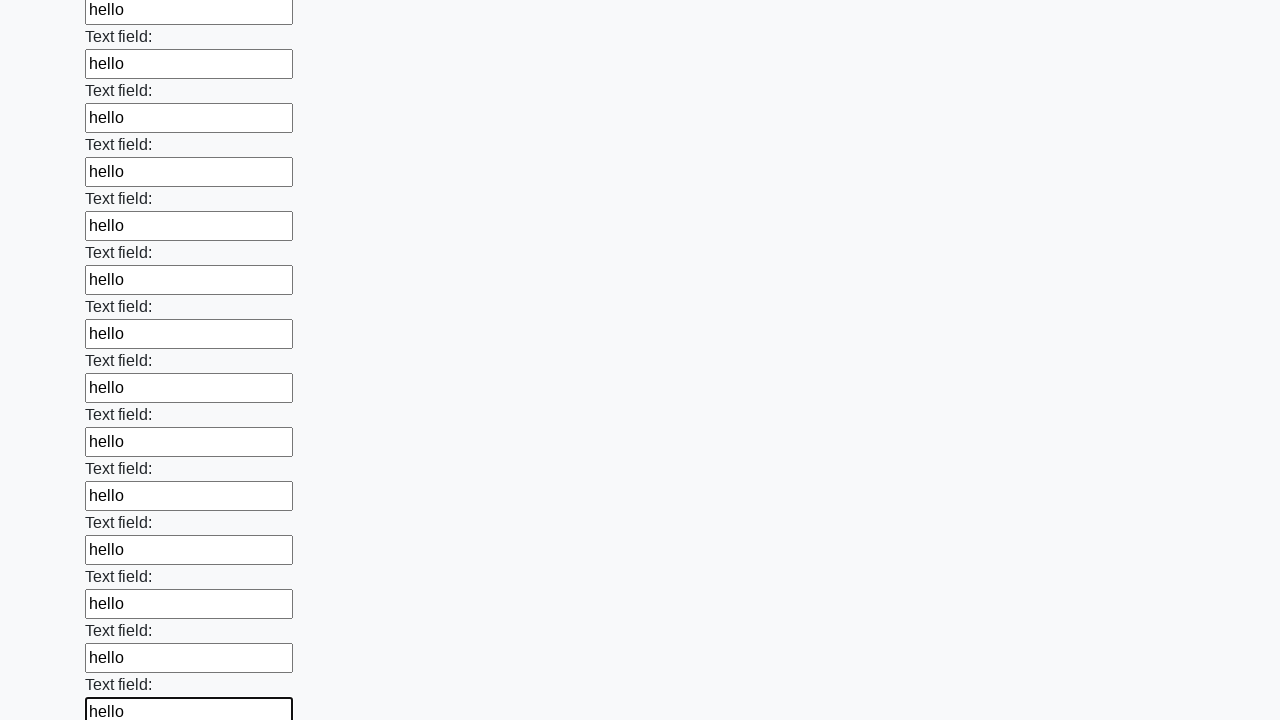

Filled input field with 'hello' on input >> nth=74
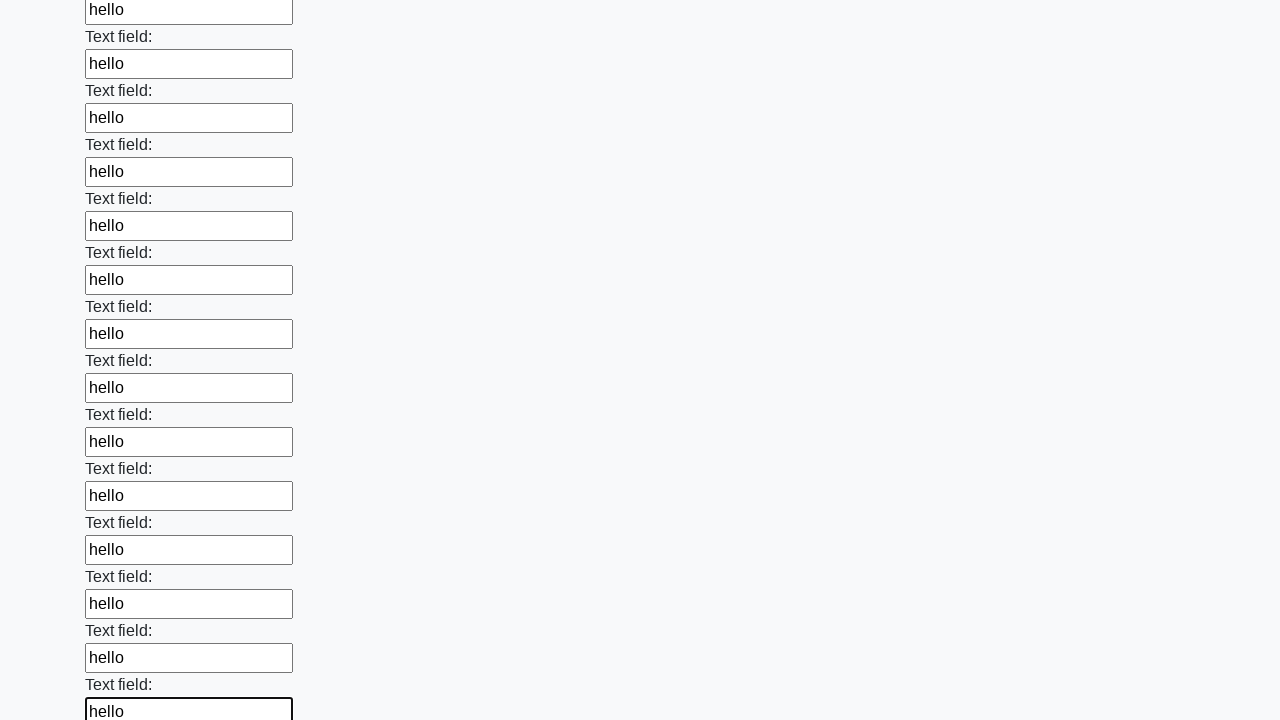

Filled input field with 'hello' on input >> nth=75
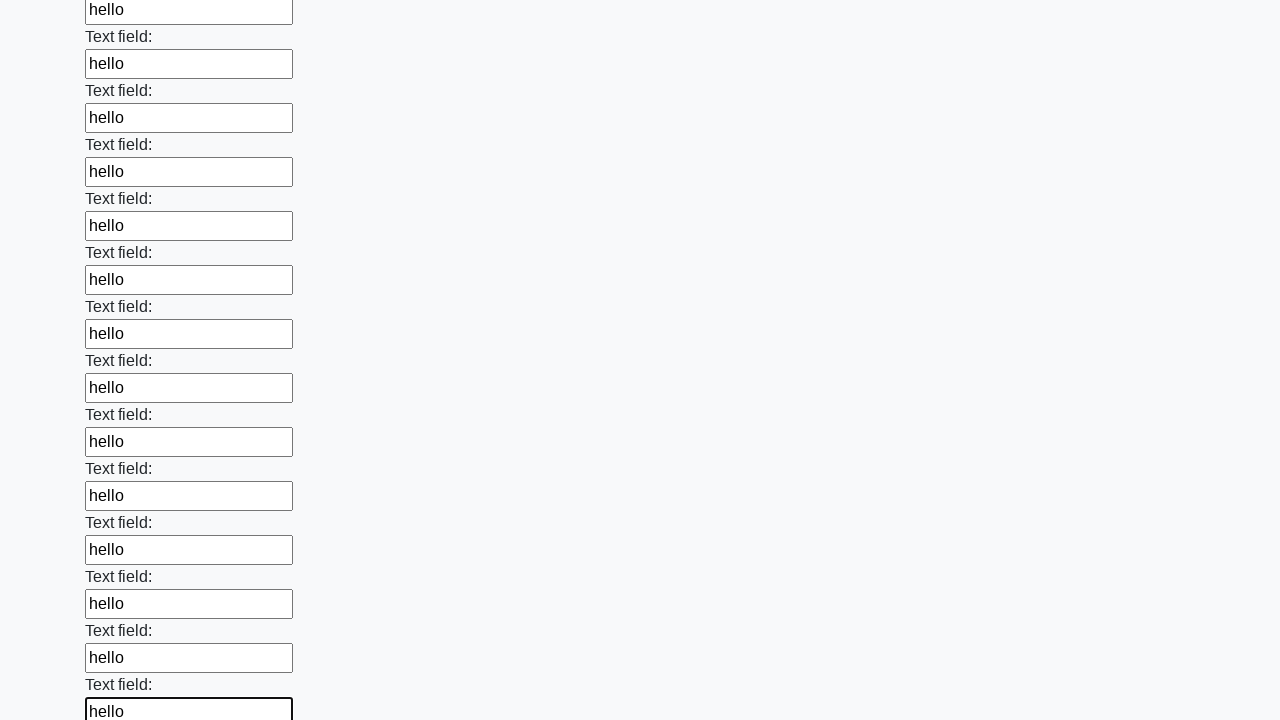

Filled input field with 'hello' on input >> nth=76
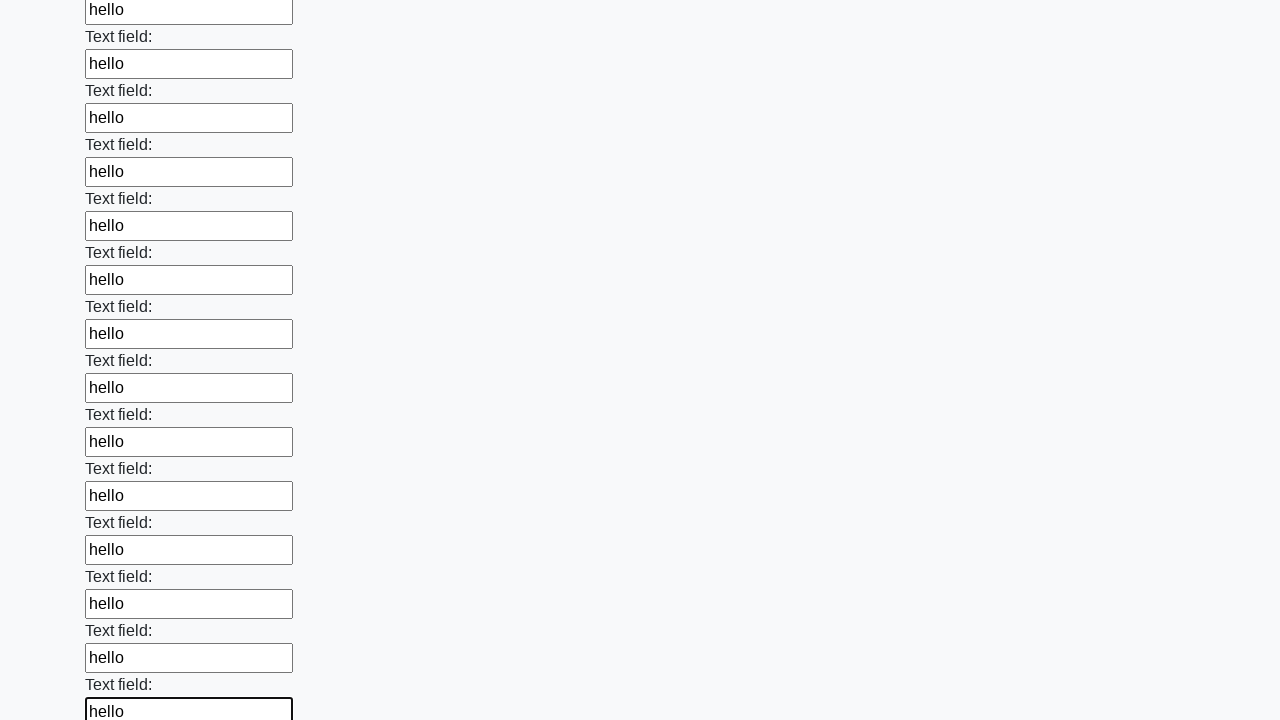

Filled input field with 'hello' on input >> nth=77
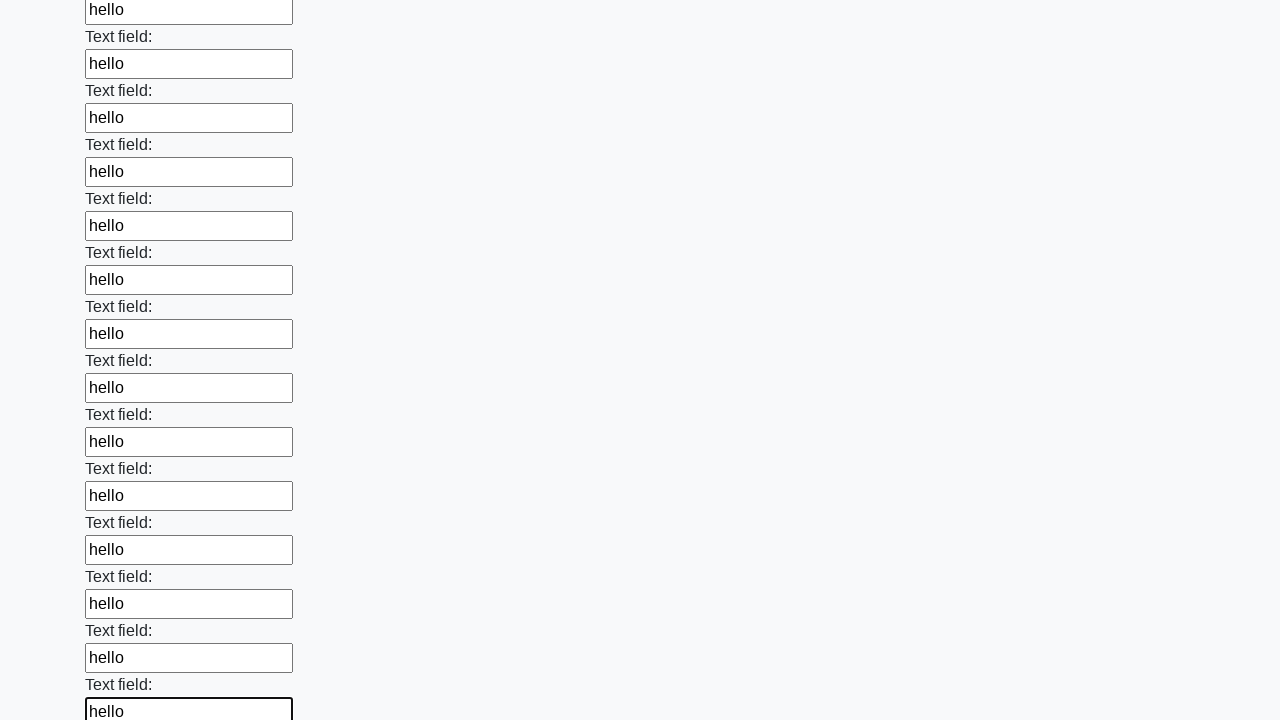

Filled input field with 'hello' on input >> nth=78
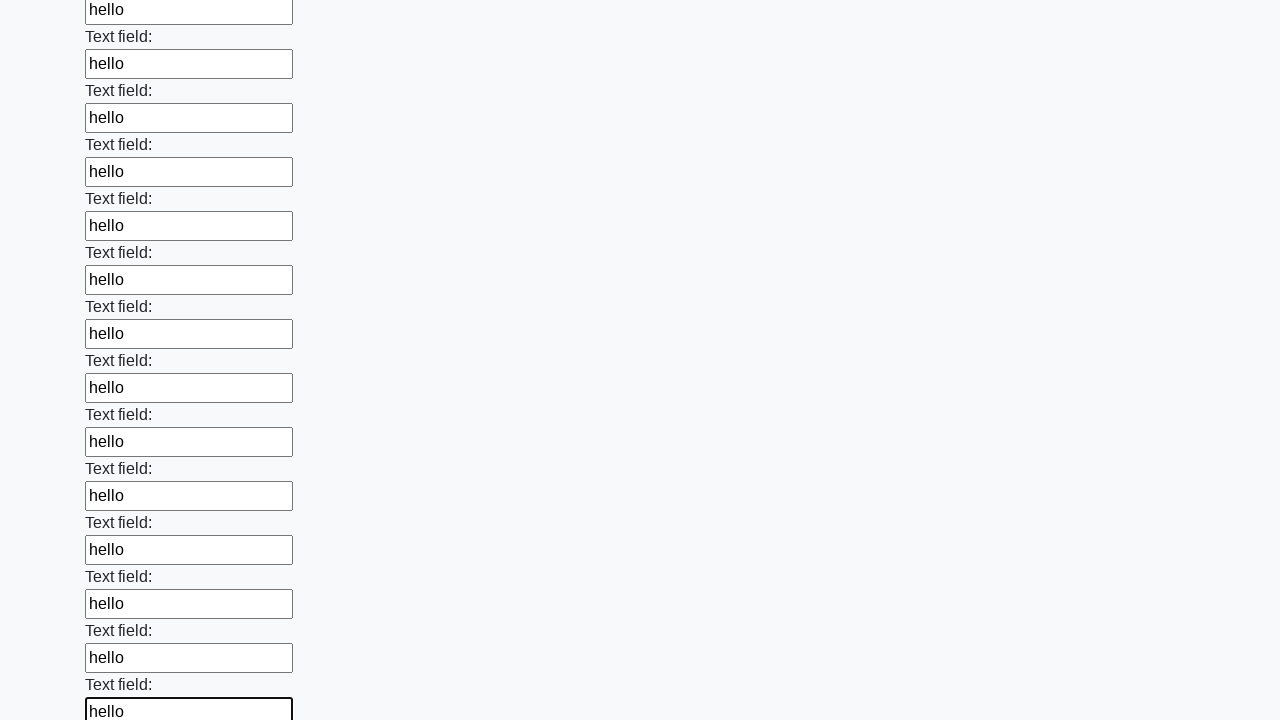

Filled input field with 'hello' on input >> nth=79
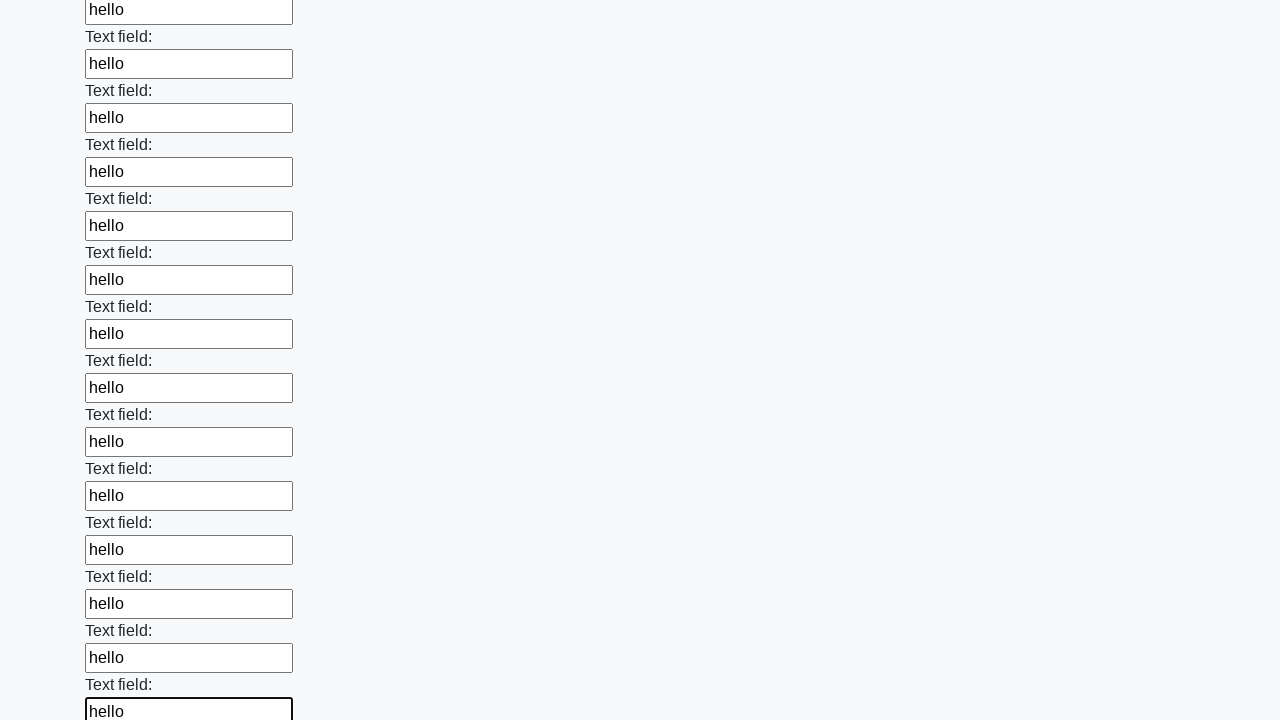

Filled input field with 'hello' on input >> nth=80
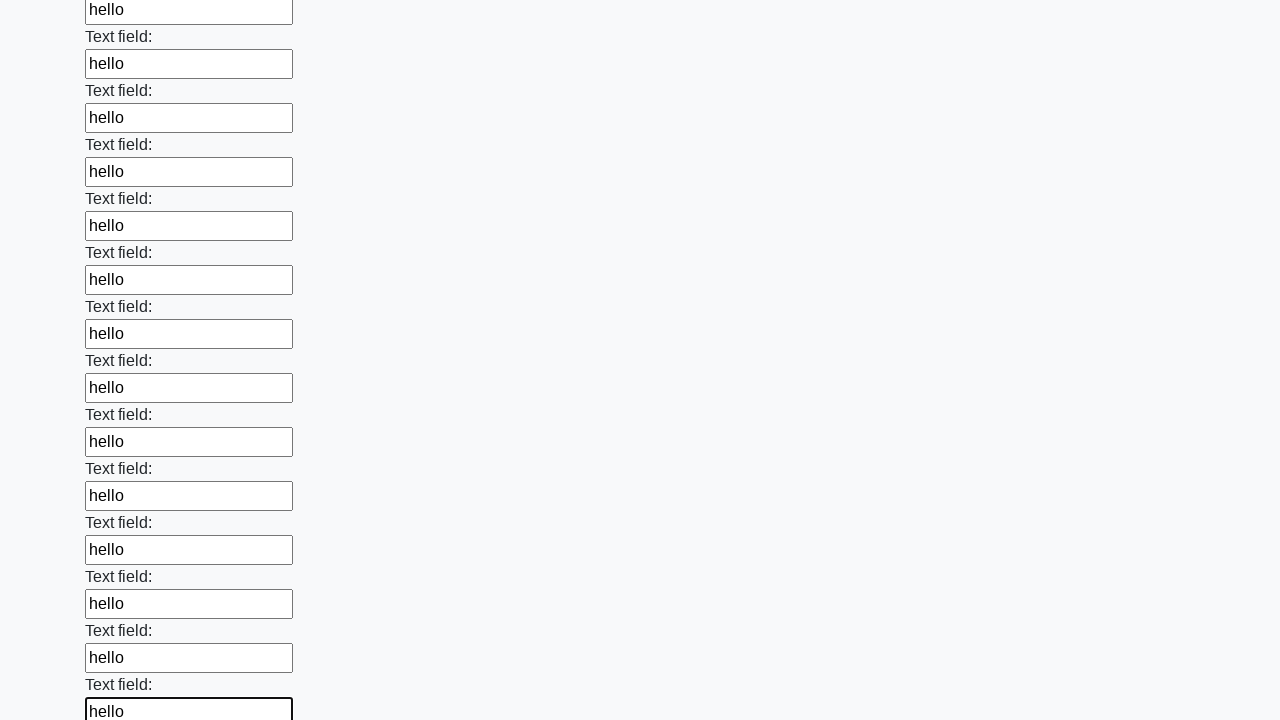

Filled input field with 'hello' on input >> nth=81
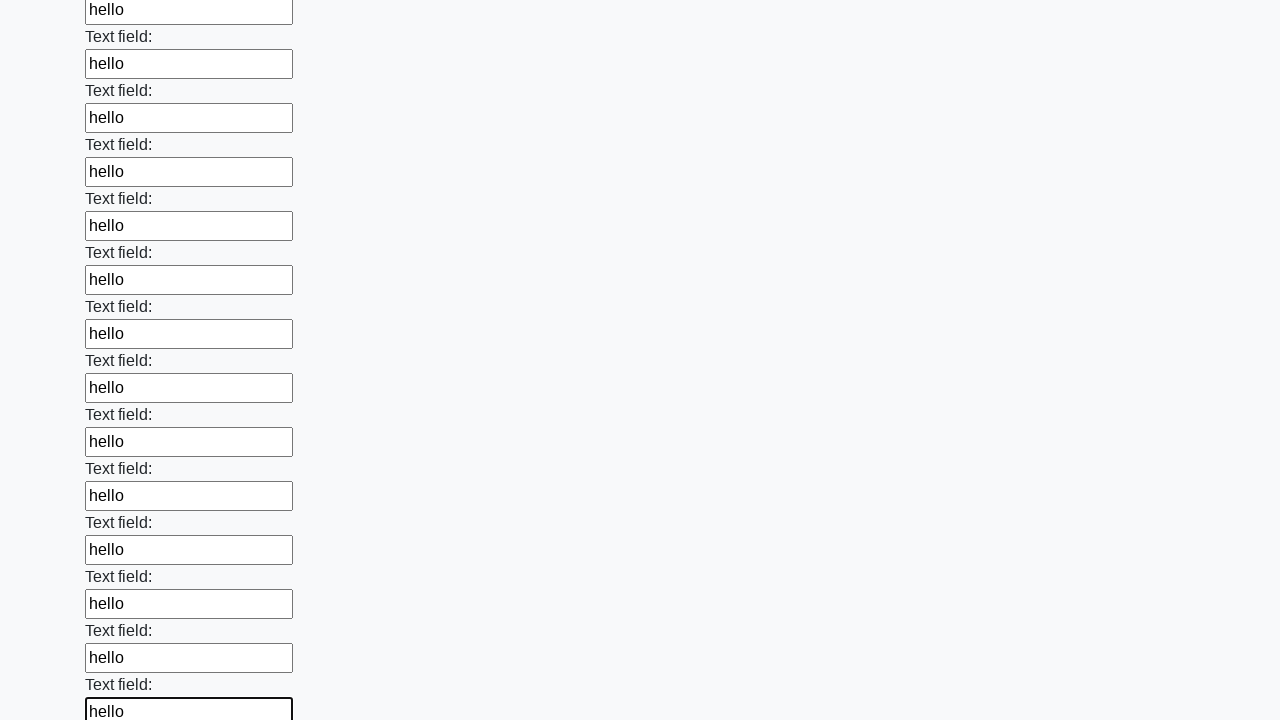

Filled input field with 'hello' on input >> nth=82
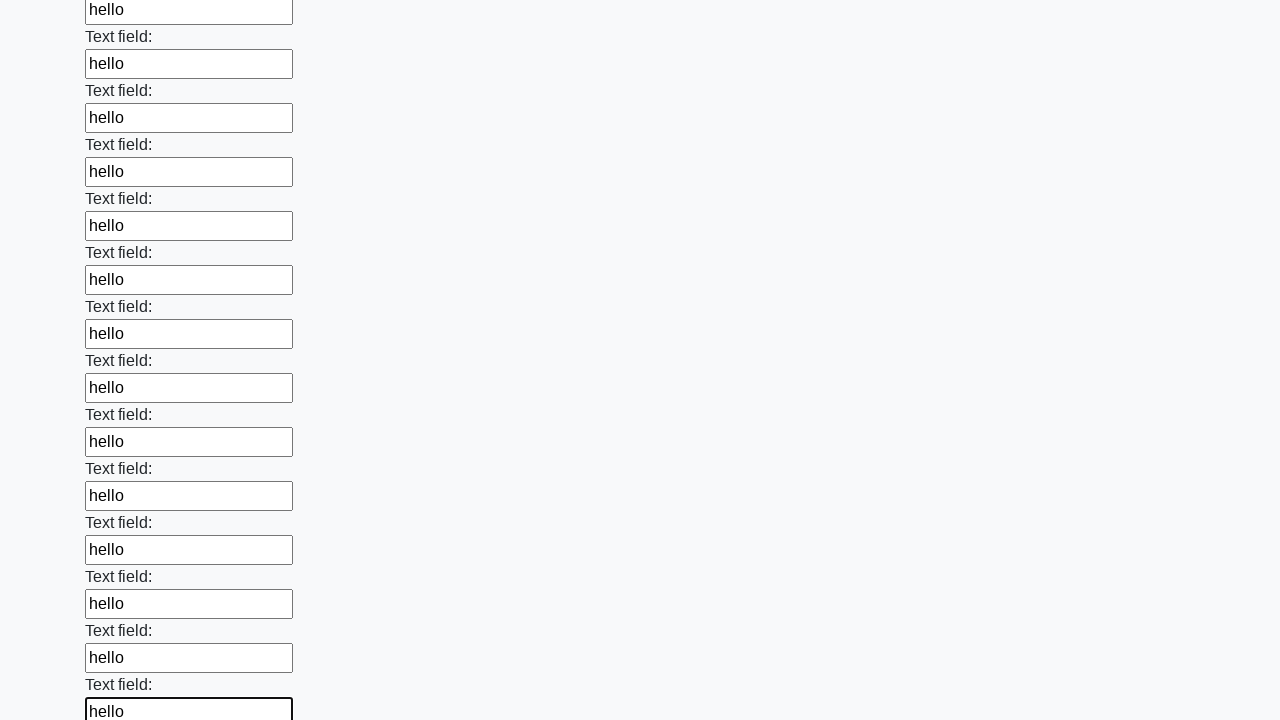

Filled input field with 'hello' on input >> nth=83
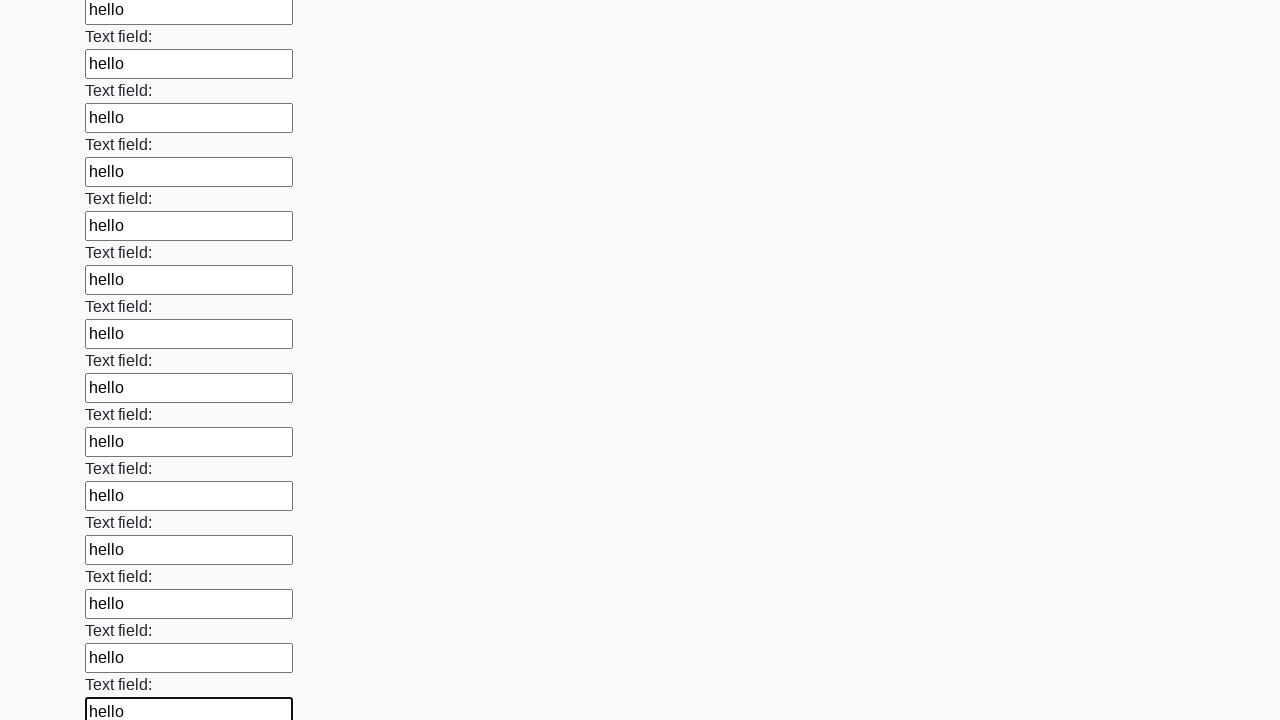

Filled input field with 'hello' on input >> nth=84
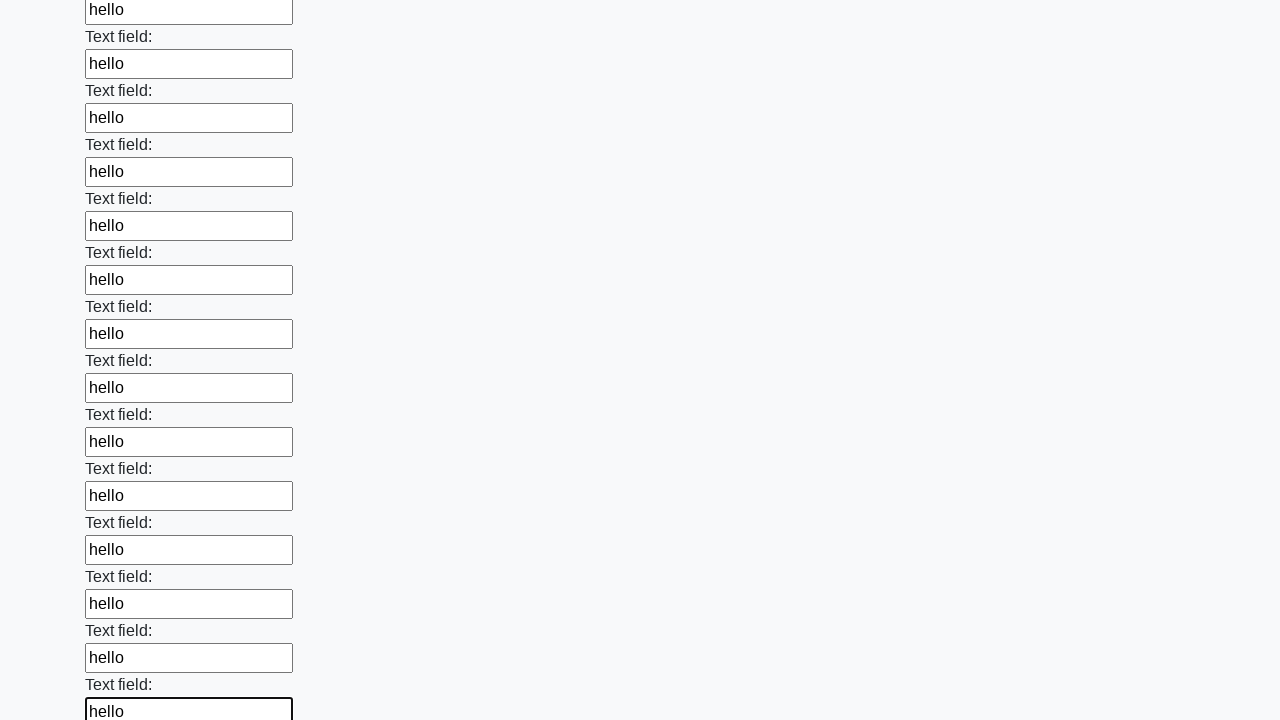

Filled input field with 'hello' on input >> nth=85
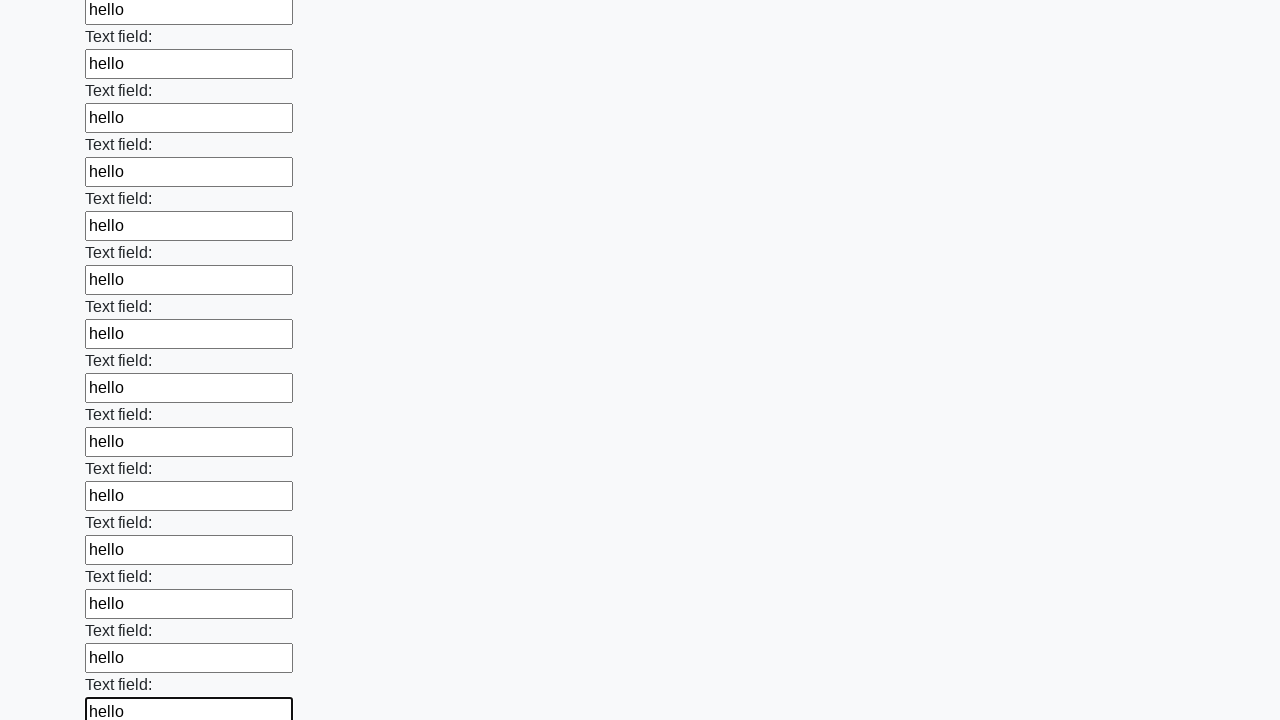

Filled input field with 'hello' on input >> nth=86
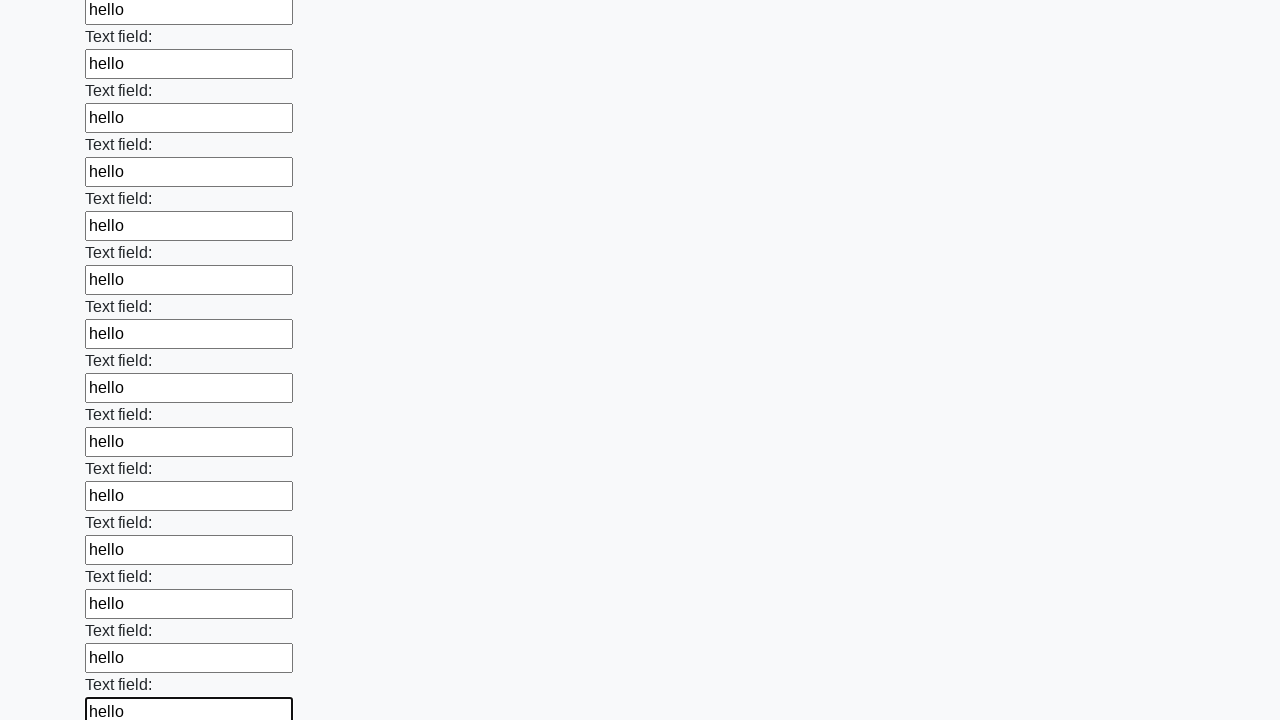

Filled input field with 'hello' on input >> nth=87
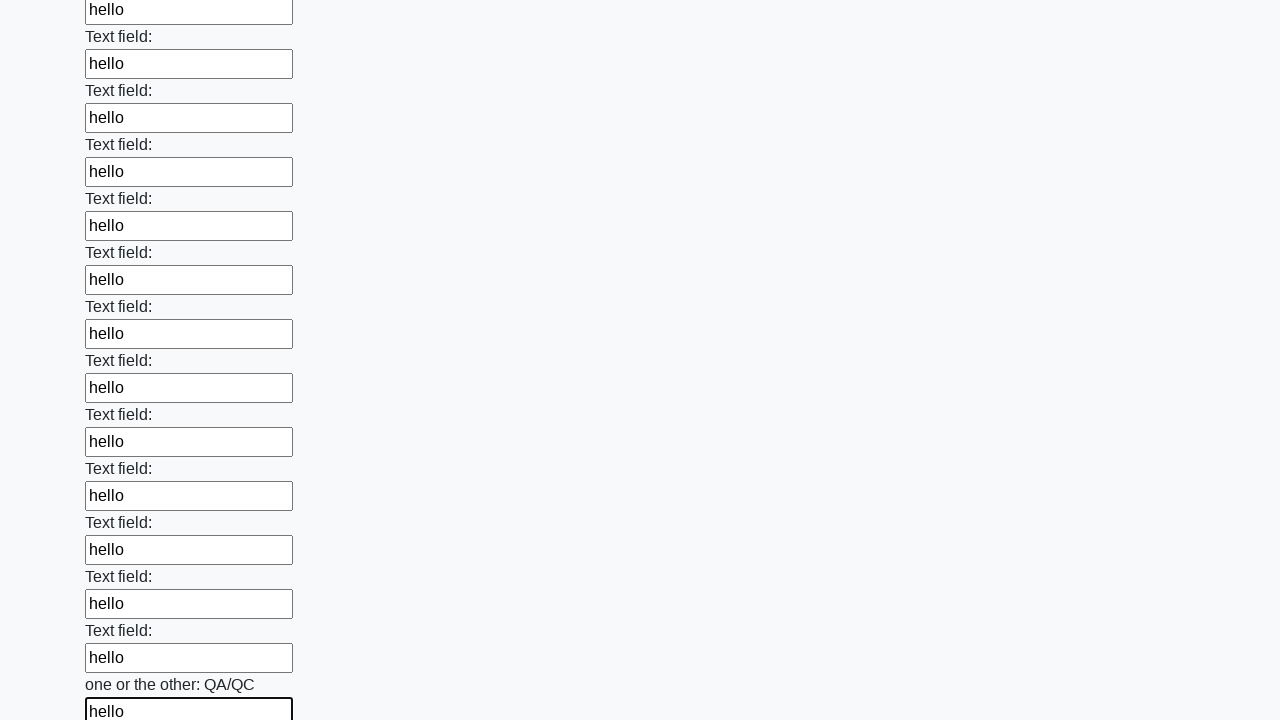

Filled input field with 'hello' on input >> nth=88
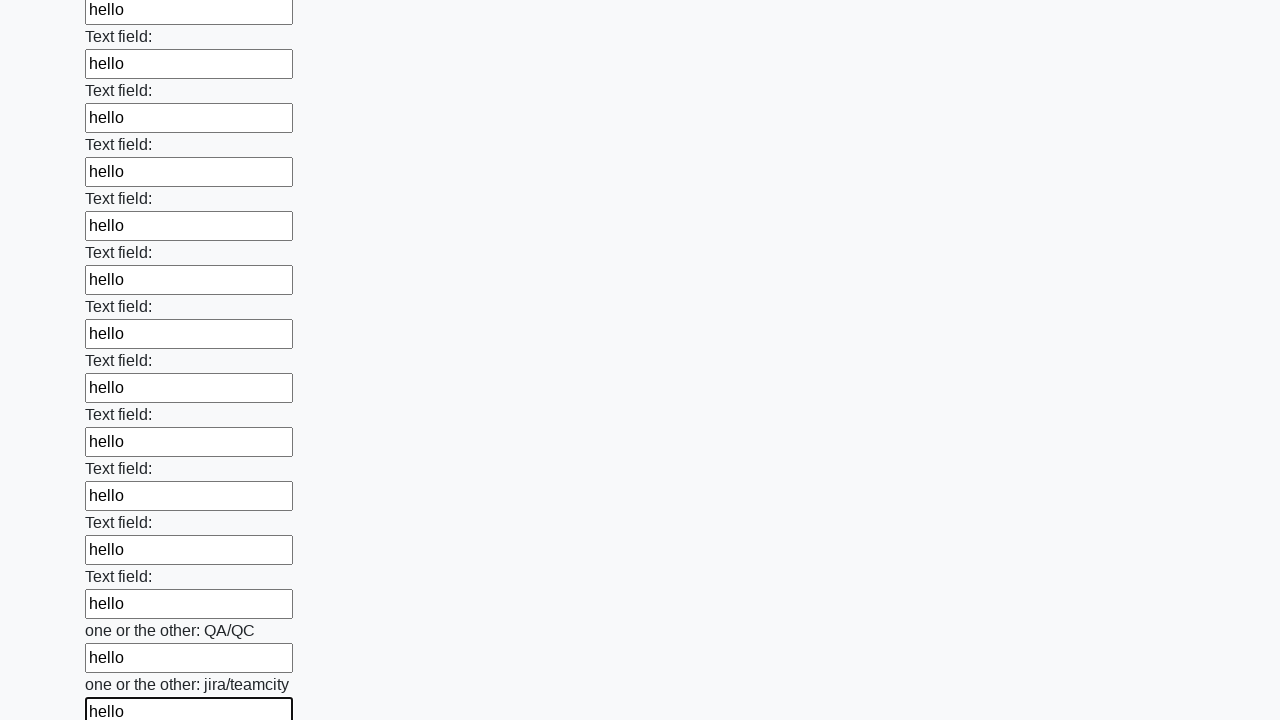

Filled input field with 'hello' on input >> nth=89
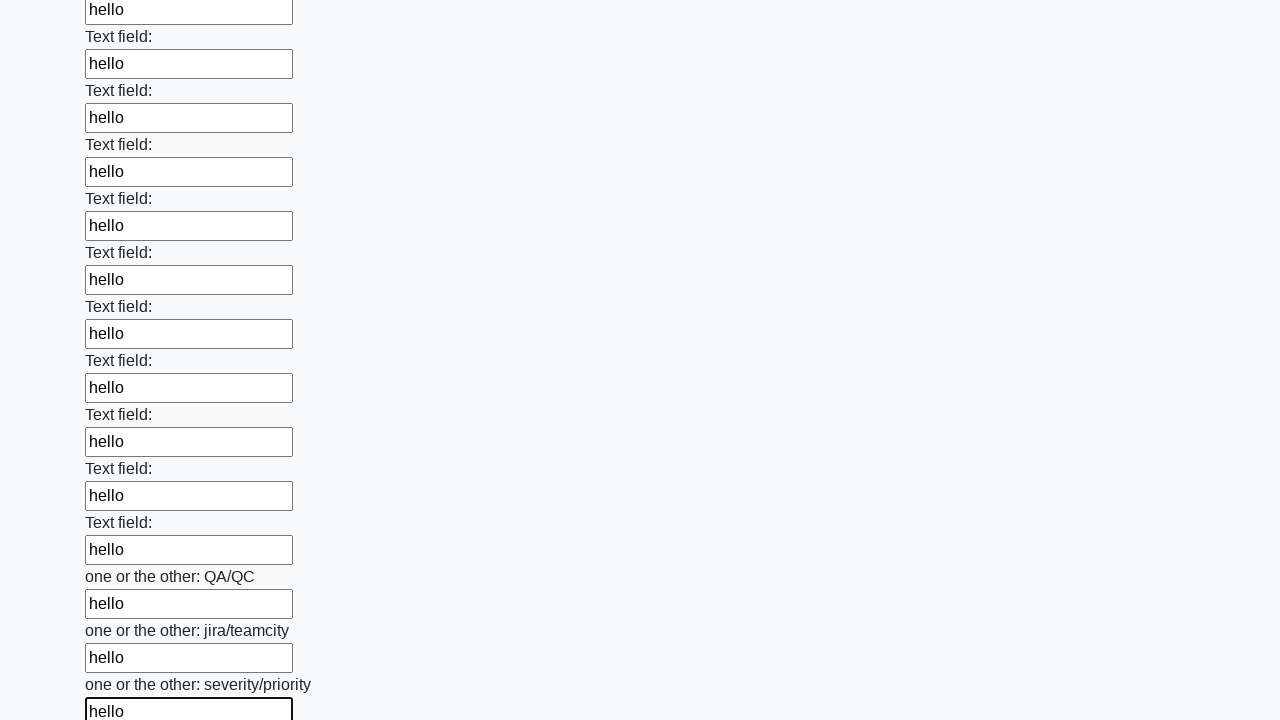

Filled input field with 'hello' on input >> nth=90
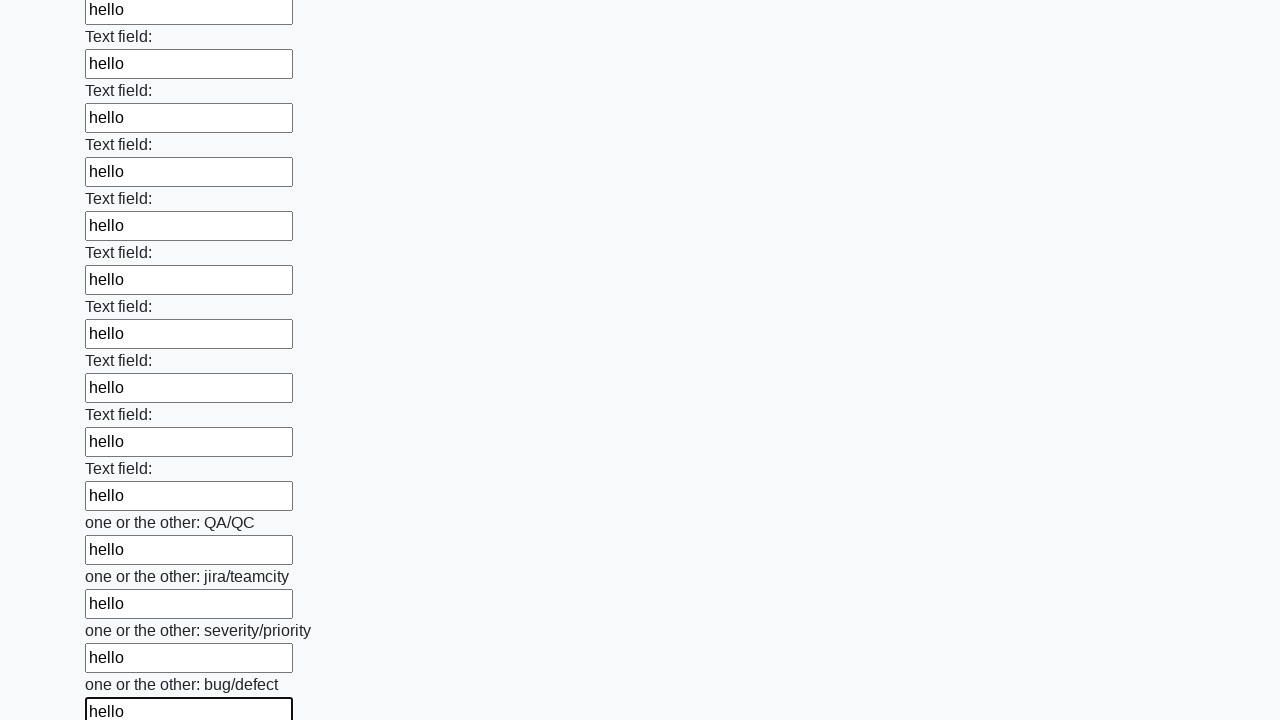

Filled input field with 'hello' on input >> nth=91
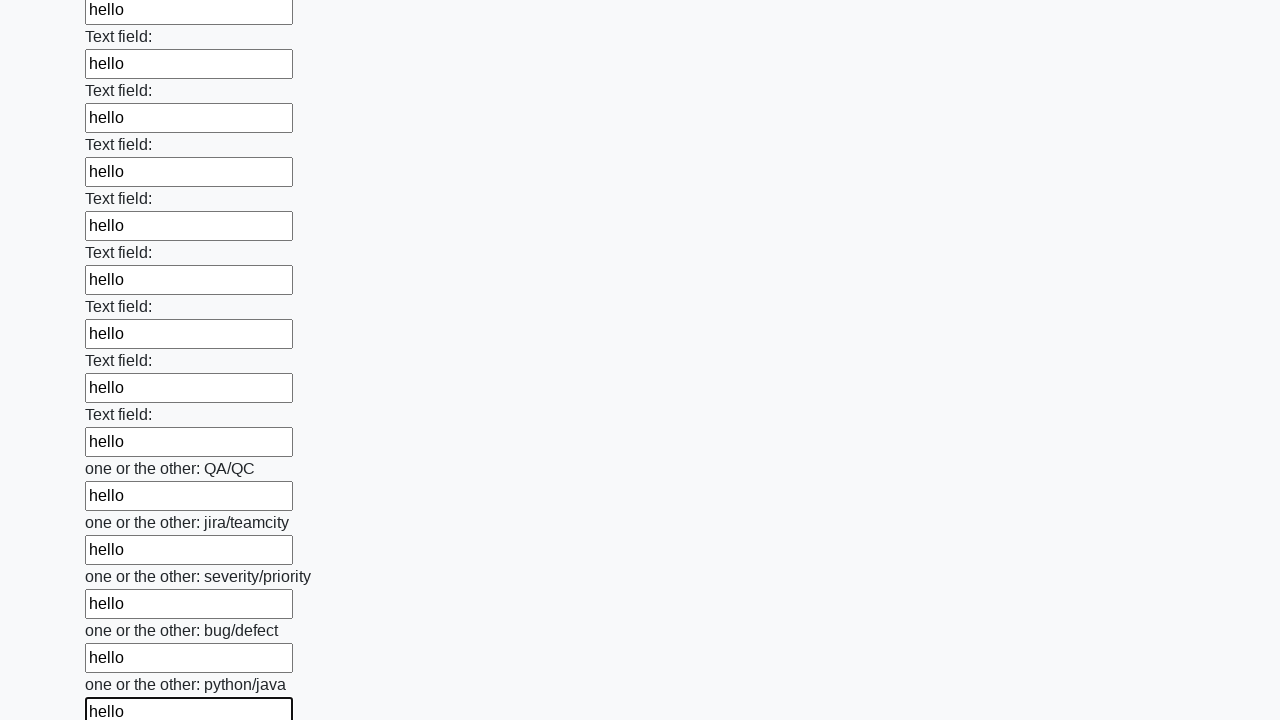

Filled input field with 'hello' on input >> nth=92
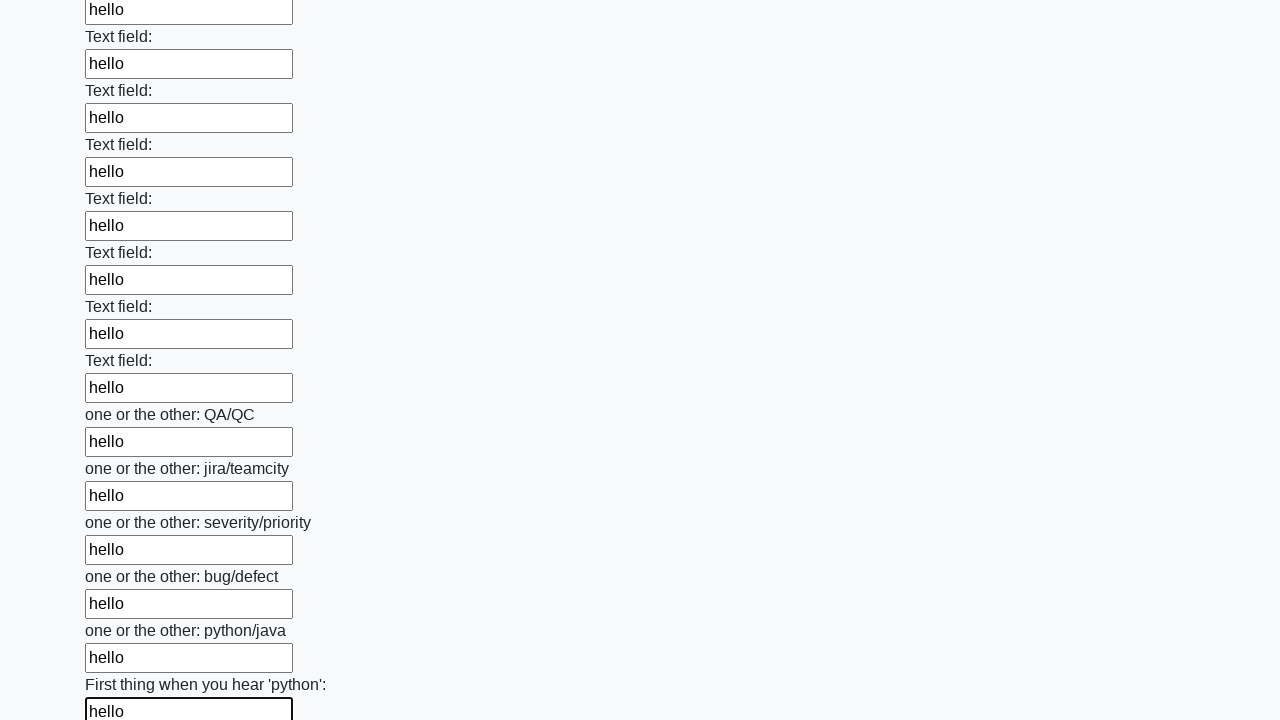

Filled input field with 'hello' on input >> nth=93
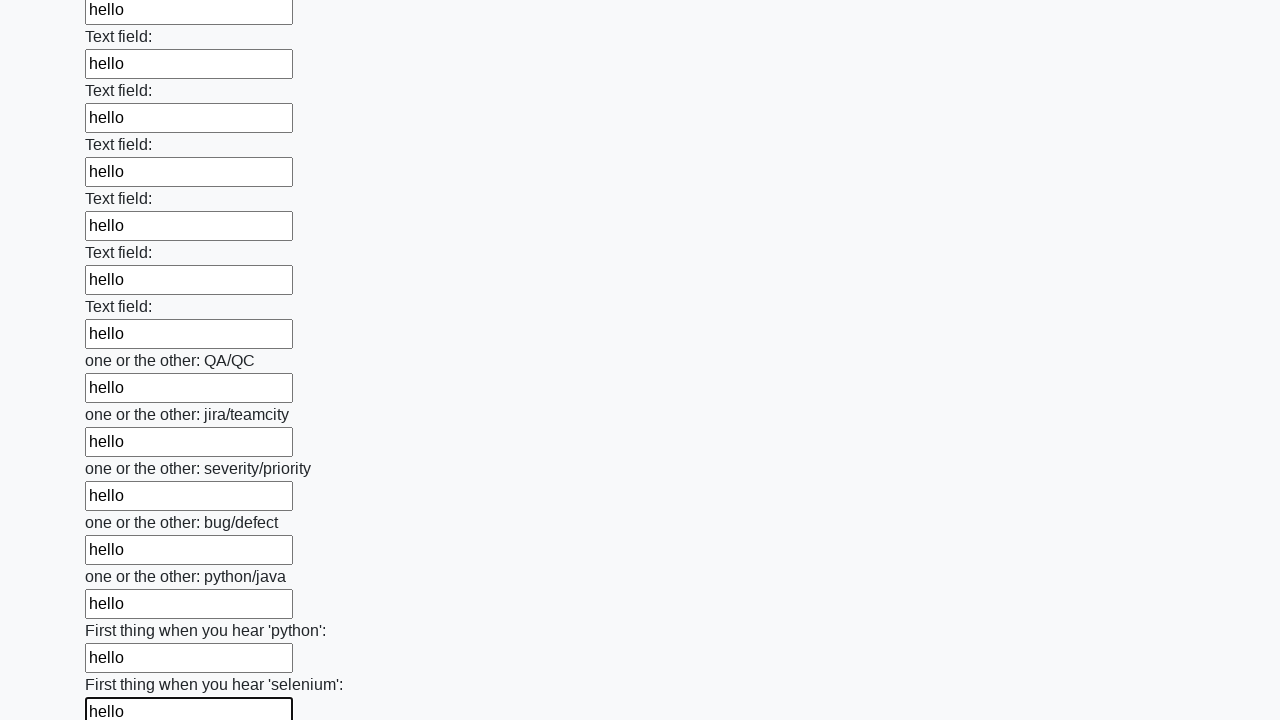

Filled input field with 'hello' on input >> nth=94
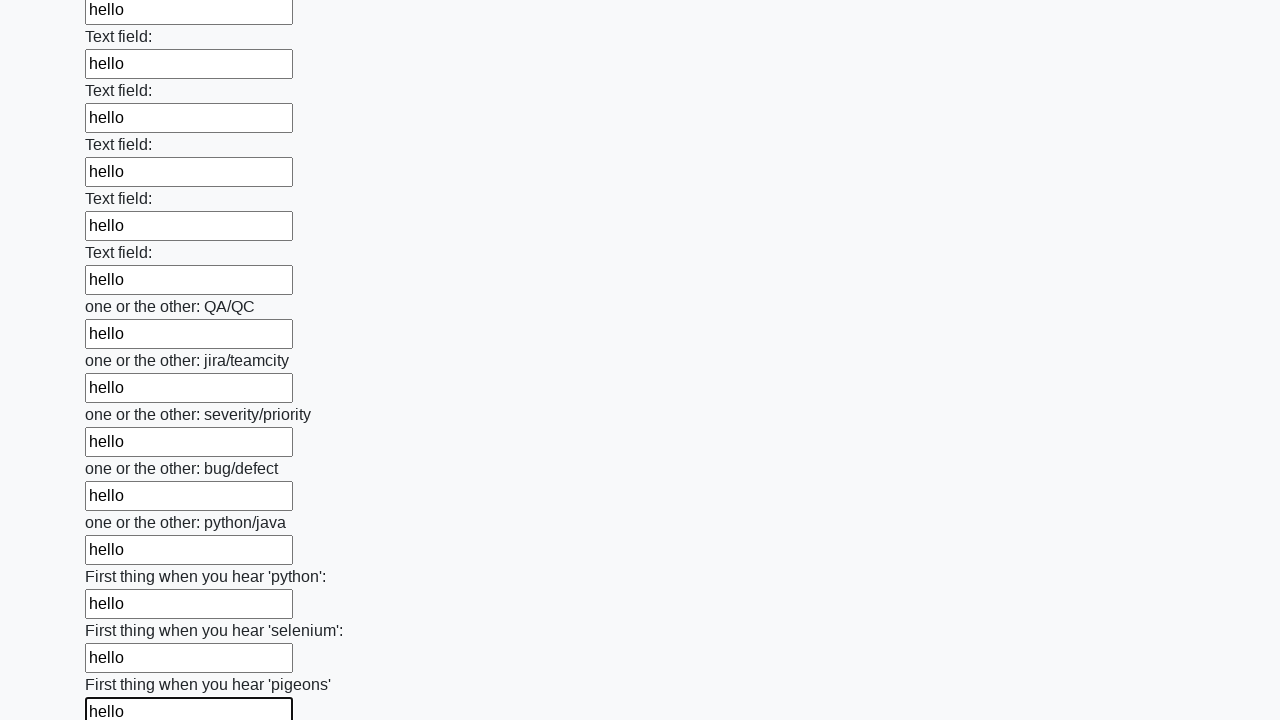

Filled input field with 'hello' on input >> nth=95
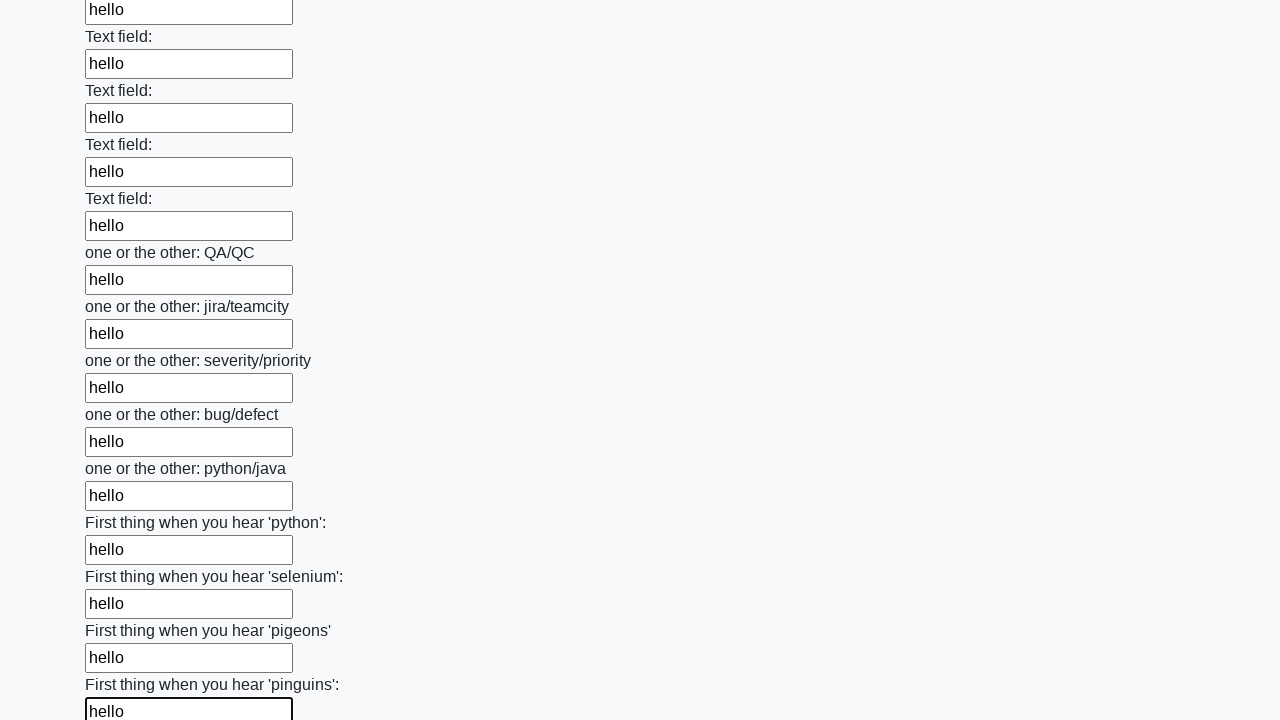

Filled input field with 'hello' on input >> nth=96
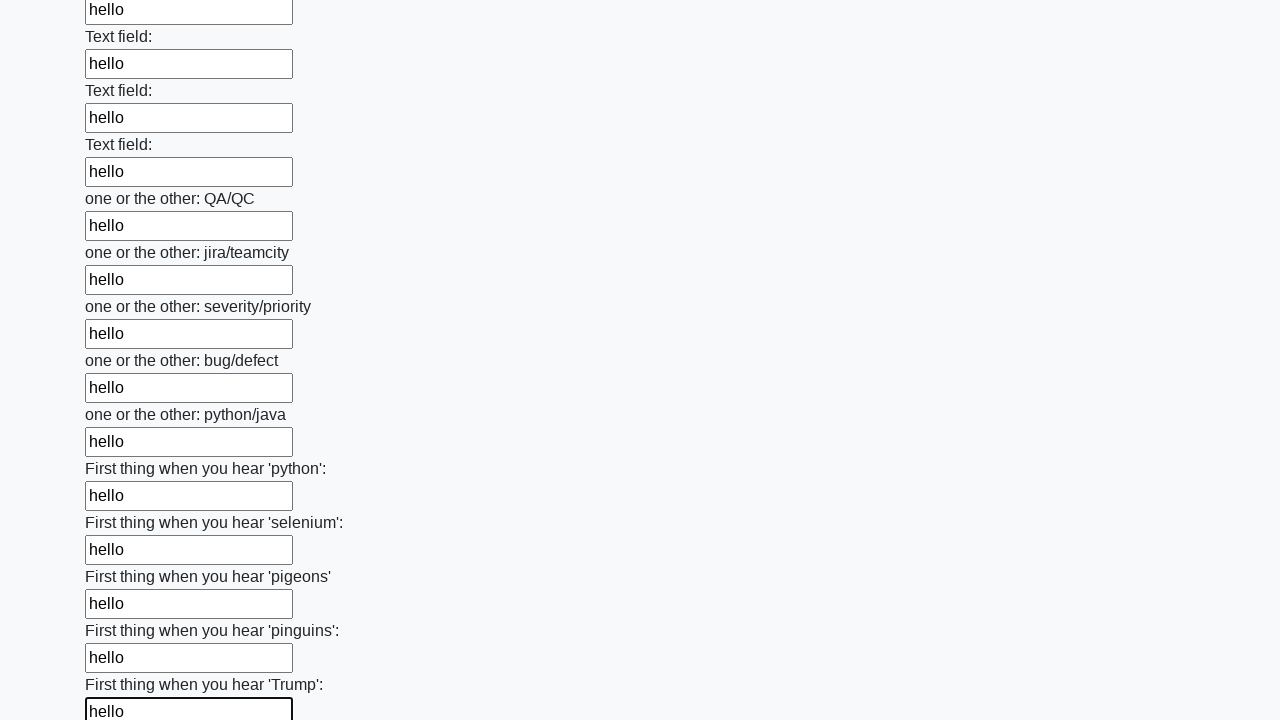

Filled input field with 'hello' on input >> nth=97
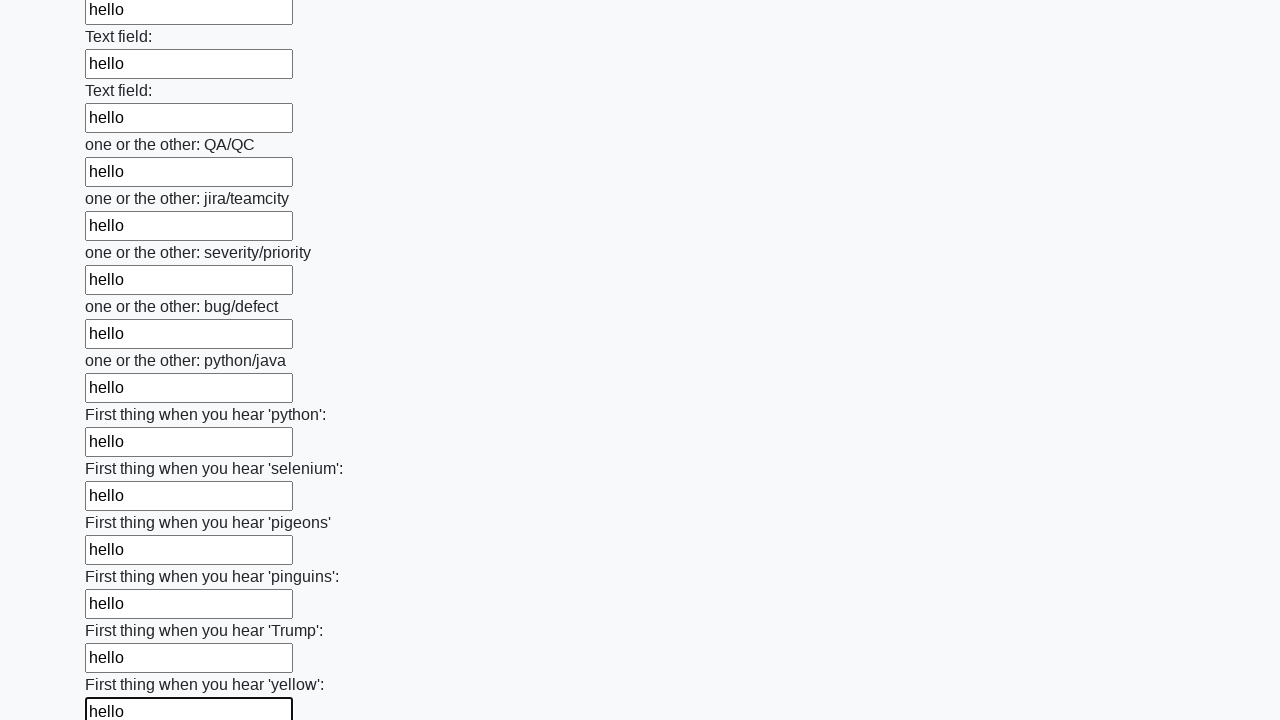

Filled input field with 'hello' on input >> nth=98
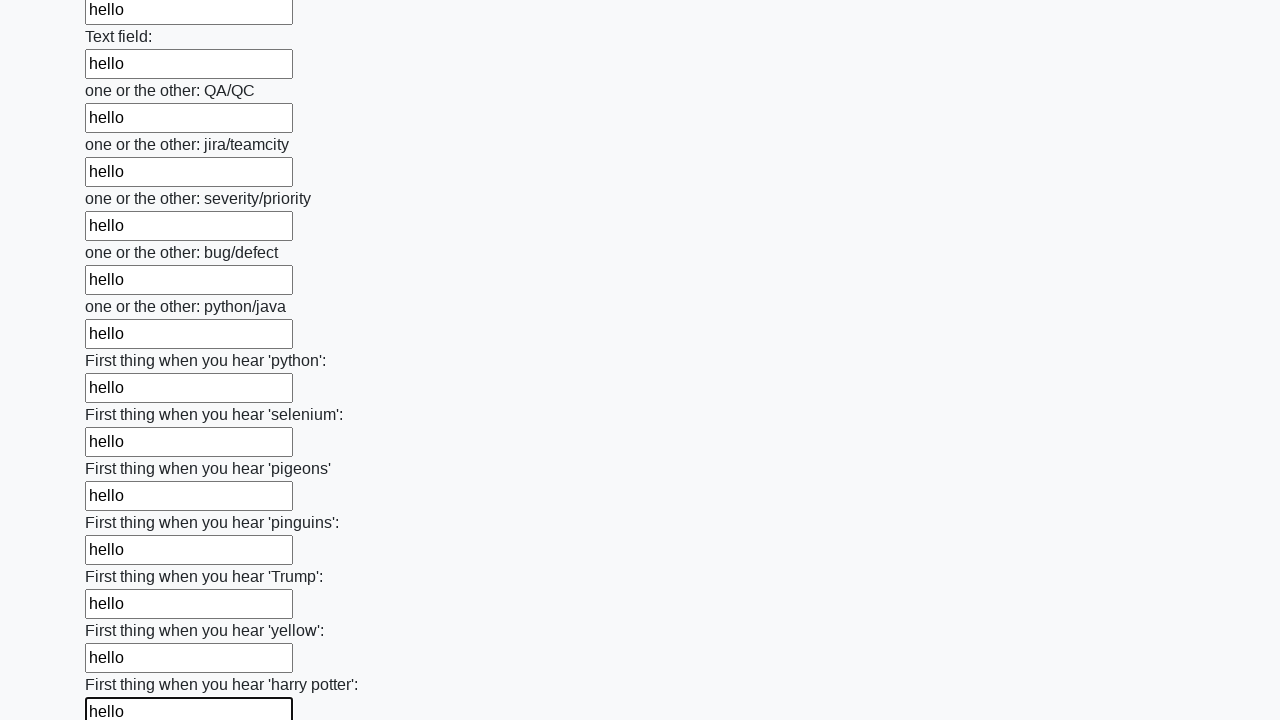

Filled input field with 'hello' on input >> nth=99
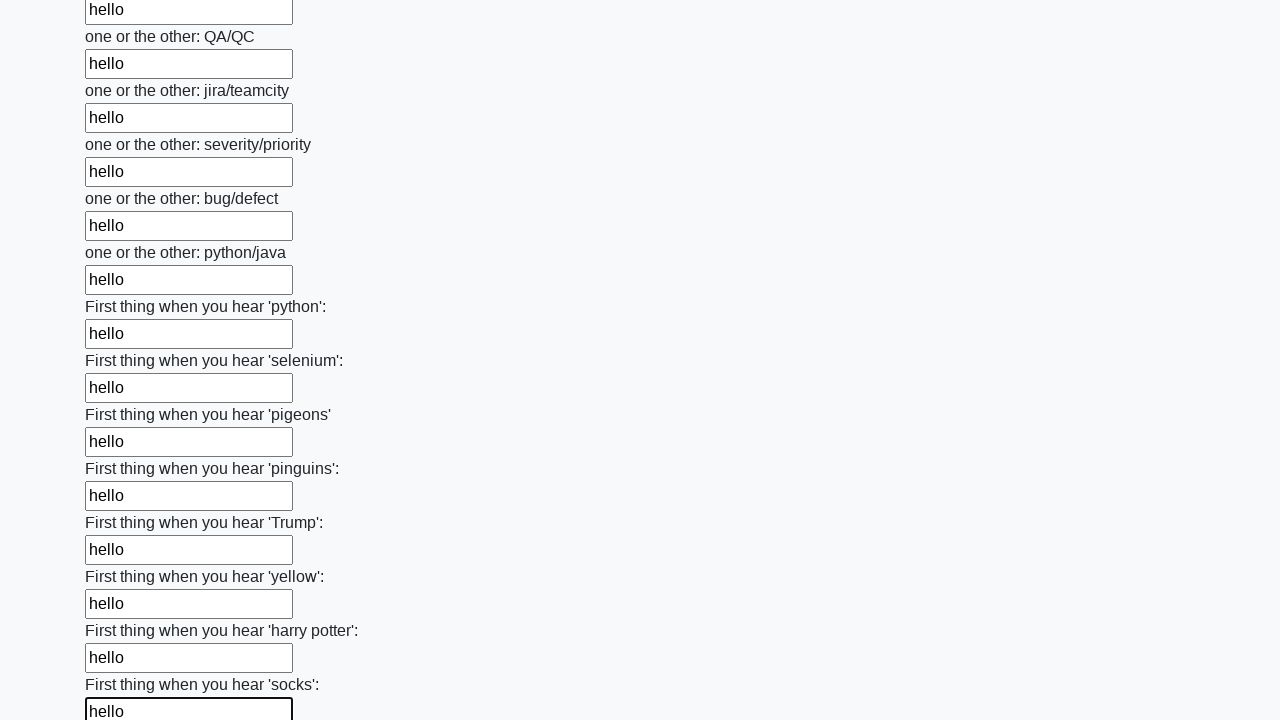

Clicked submit button to submit the form at (123, 611) on button
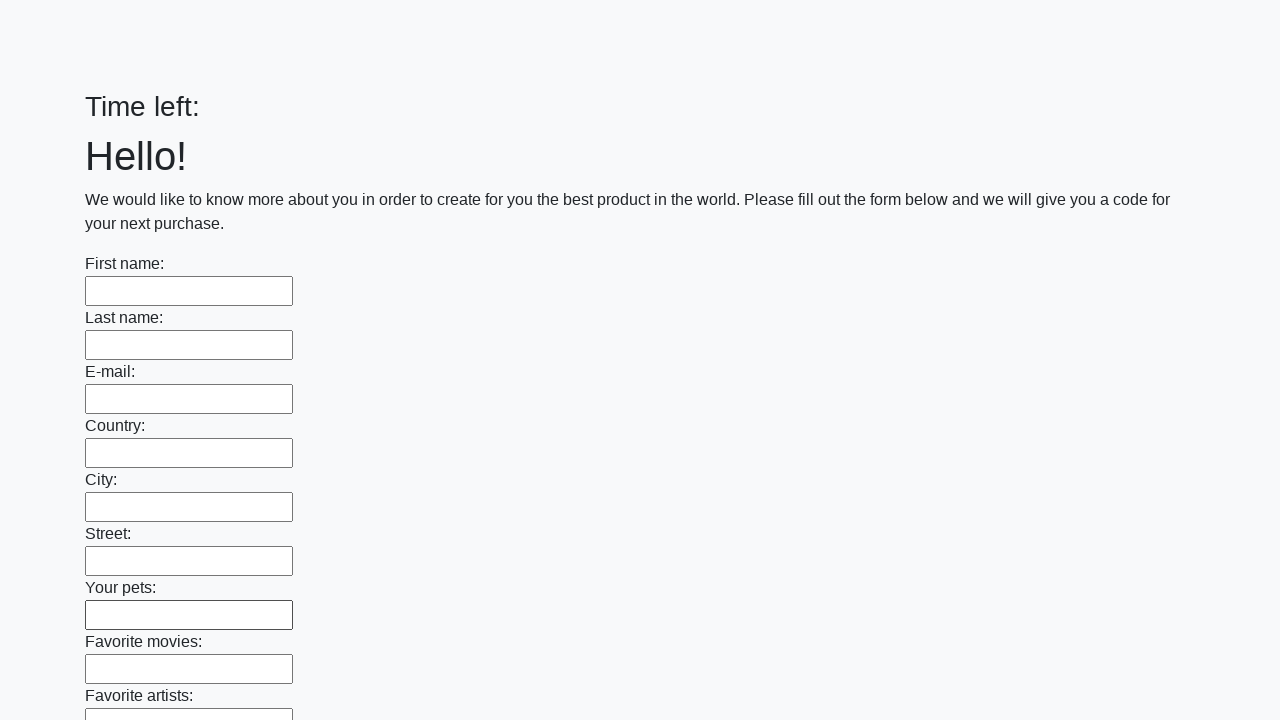

Set up dialog handler to accept alerts
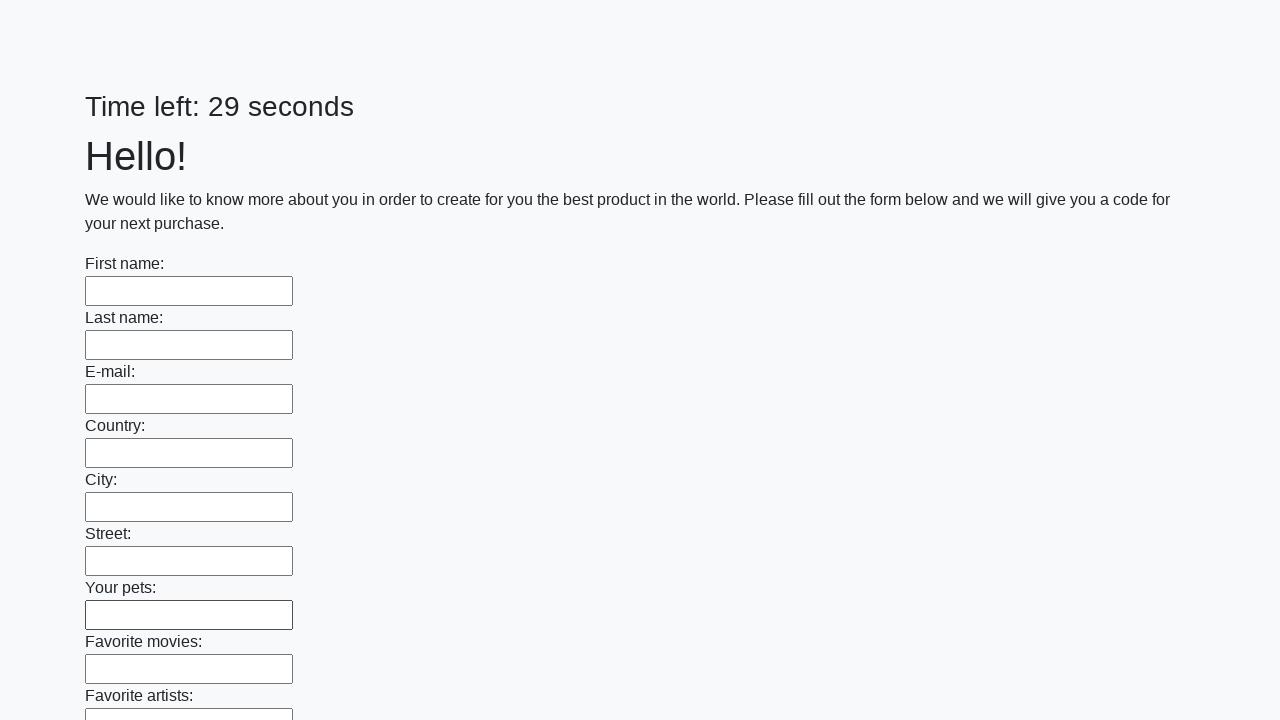

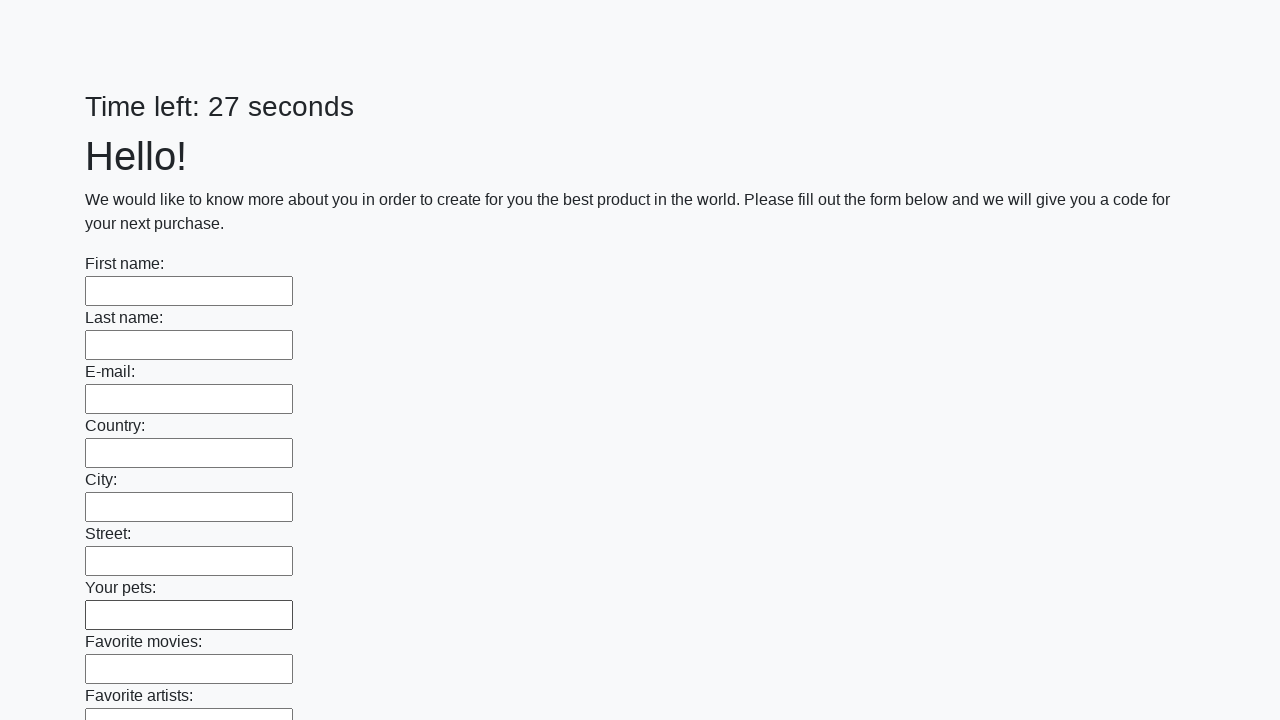